Tests the add/remove elements functionality by clicking the "Add Element" button 70 times to create delete buttons, then clicking 50 of those delete buttons to remove them, and validating the correct number of buttons remain.

Starting URL: http://the-internet.herokuapp.com/add_remove_elements/

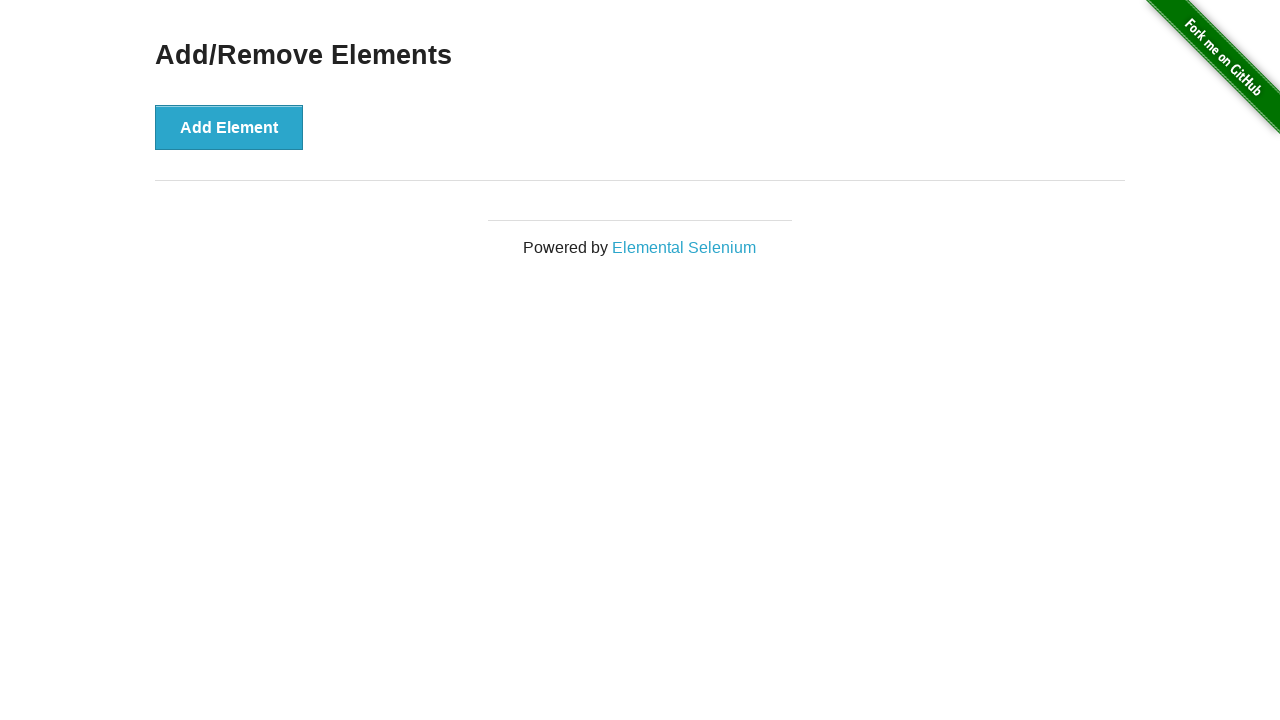

Navigated to add/remove elements page
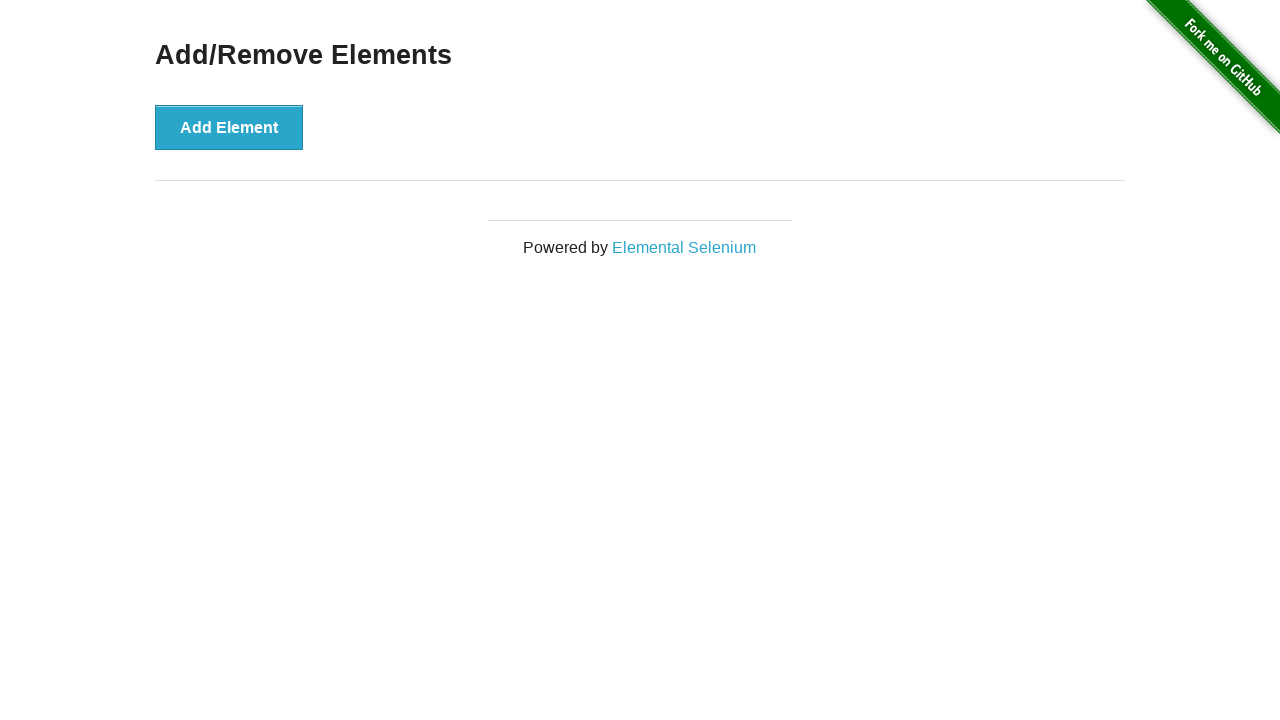

Clicked 'Add Element' button (iteration 1/70) at (229, 127) on xpath=//button[@onclick='addElement()']
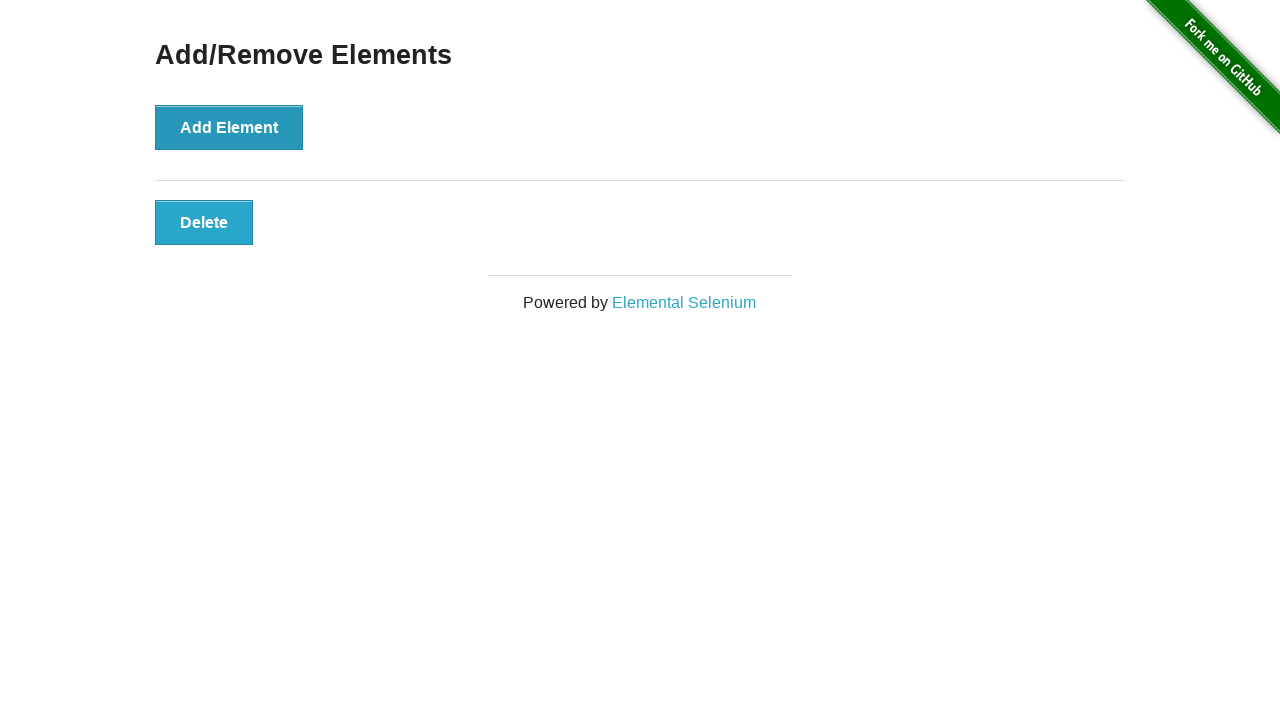

Clicked 'Add Element' button (iteration 2/70) at (229, 127) on xpath=//button[@onclick='addElement()']
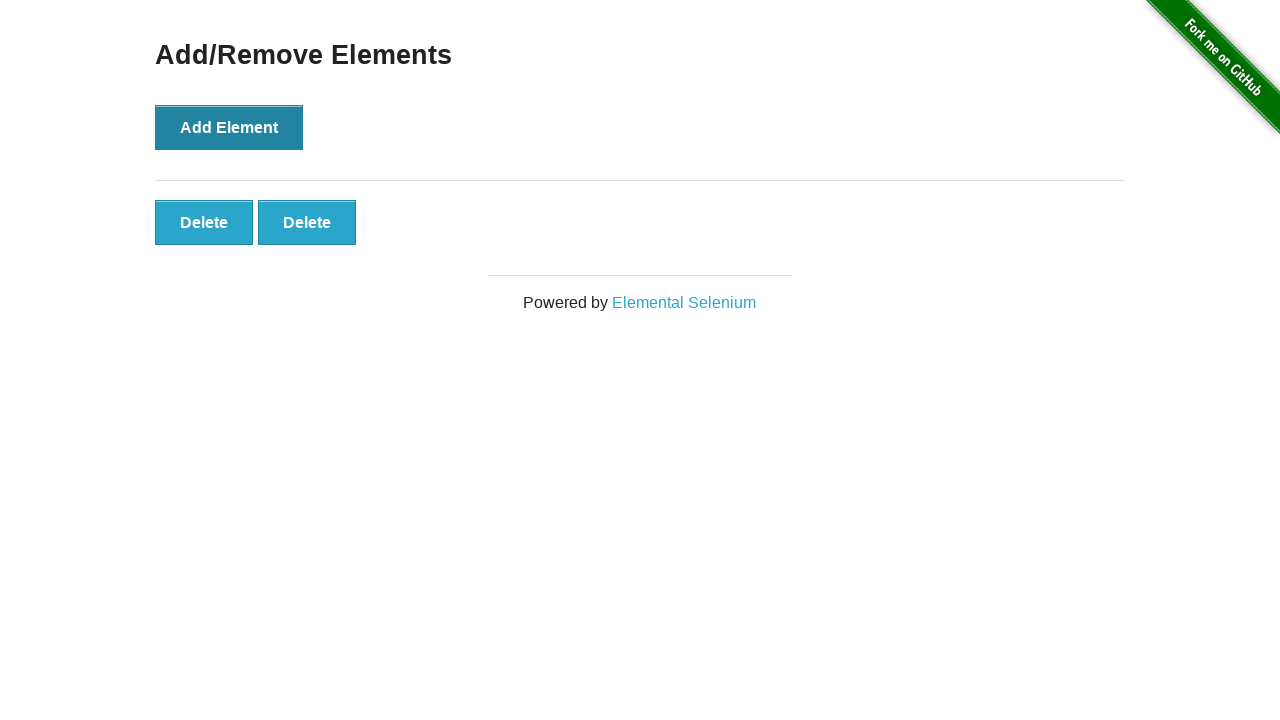

Clicked 'Add Element' button (iteration 3/70) at (229, 127) on xpath=//button[@onclick='addElement()']
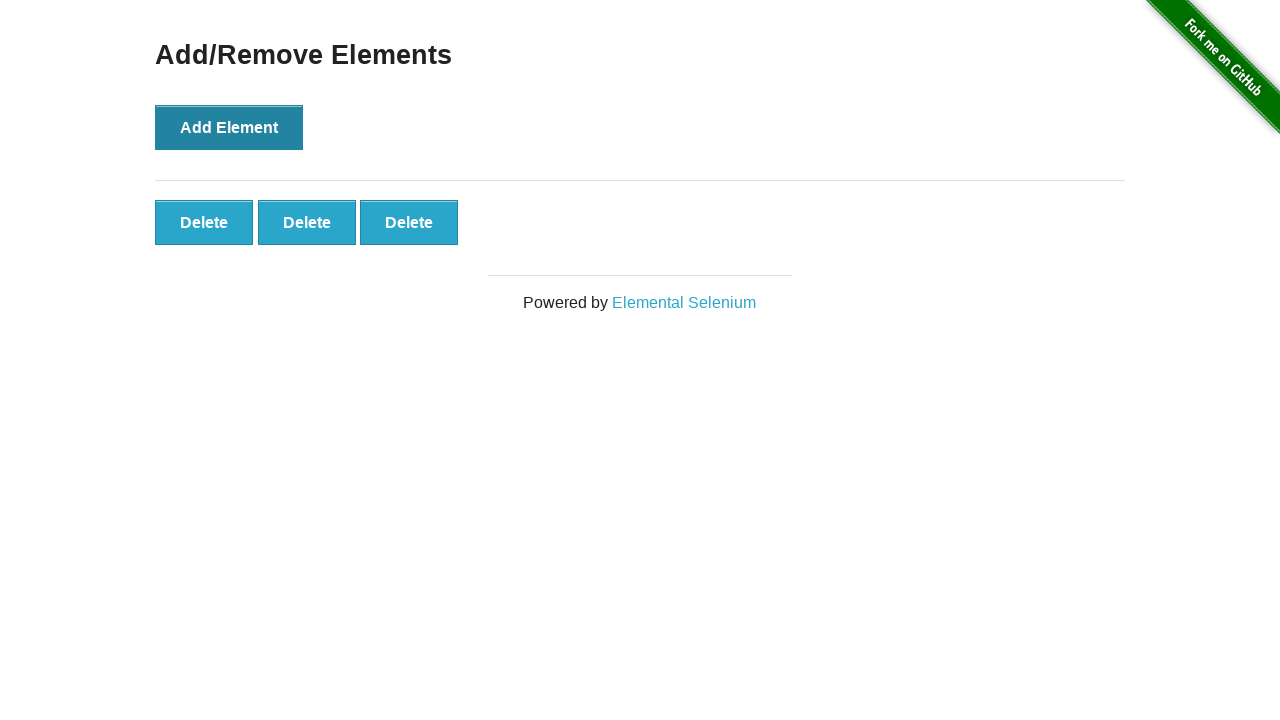

Clicked 'Add Element' button (iteration 4/70) at (229, 127) on xpath=//button[@onclick='addElement()']
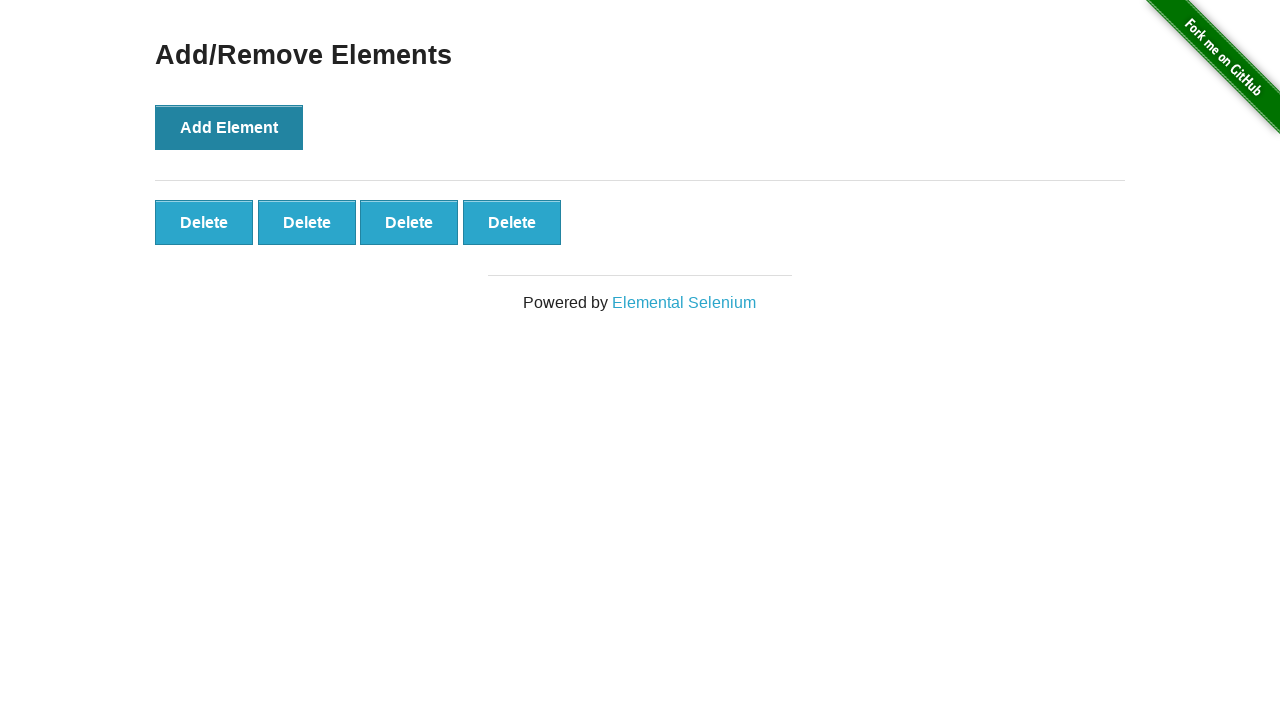

Clicked 'Add Element' button (iteration 5/70) at (229, 127) on xpath=//button[@onclick='addElement()']
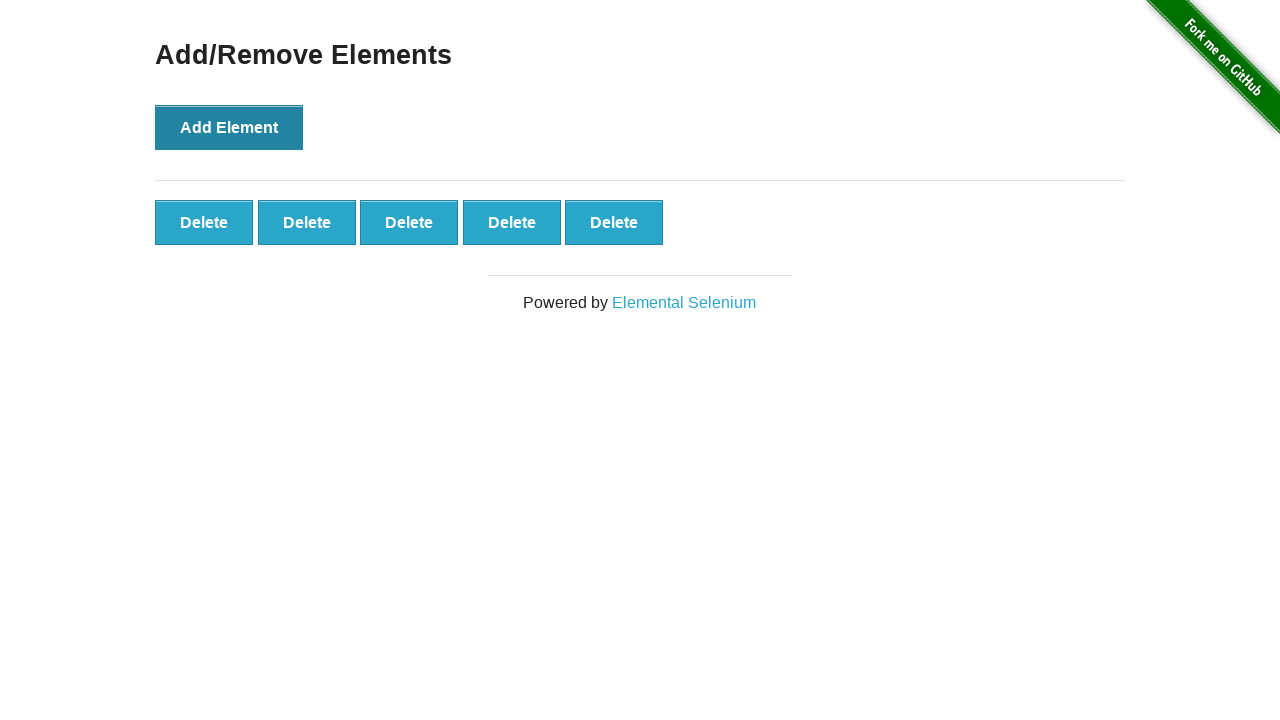

Clicked 'Add Element' button (iteration 6/70) at (229, 127) on xpath=//button[@onclick='addElement()']
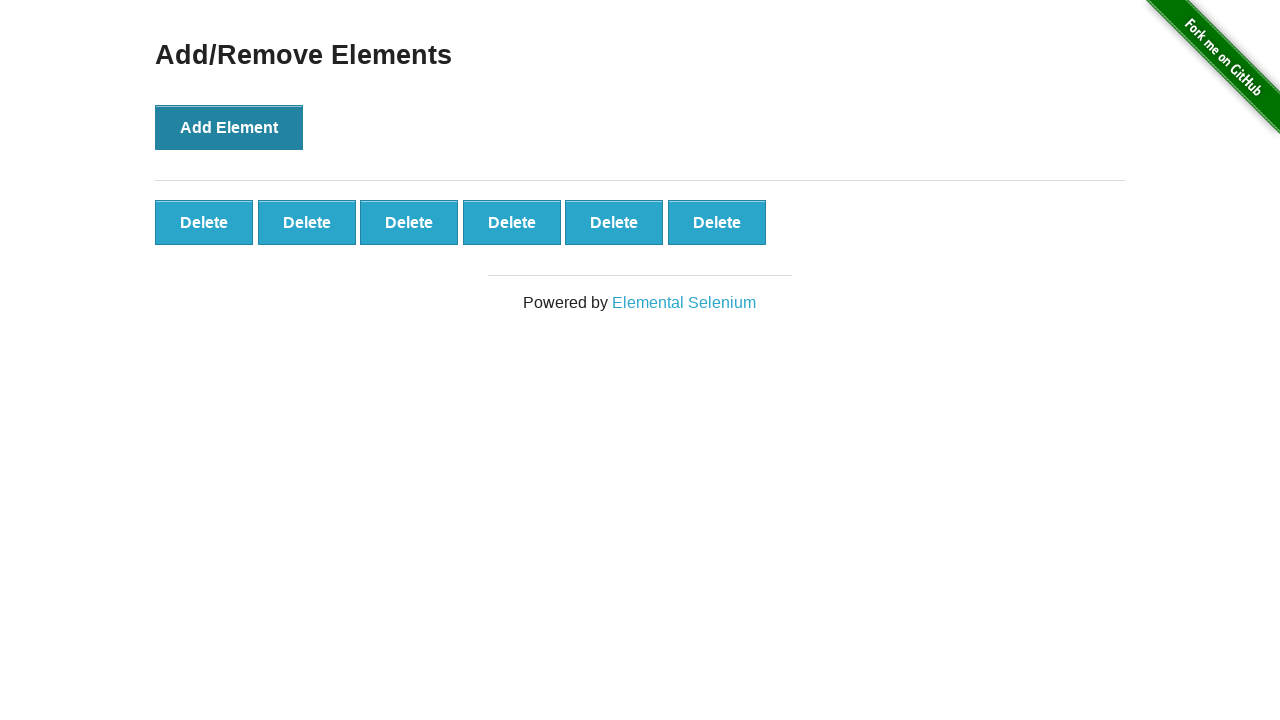

Clicked 'Add Element' button (iteration 7/70) at (229, 127) on xpath=//button[@onclick='addElement()']
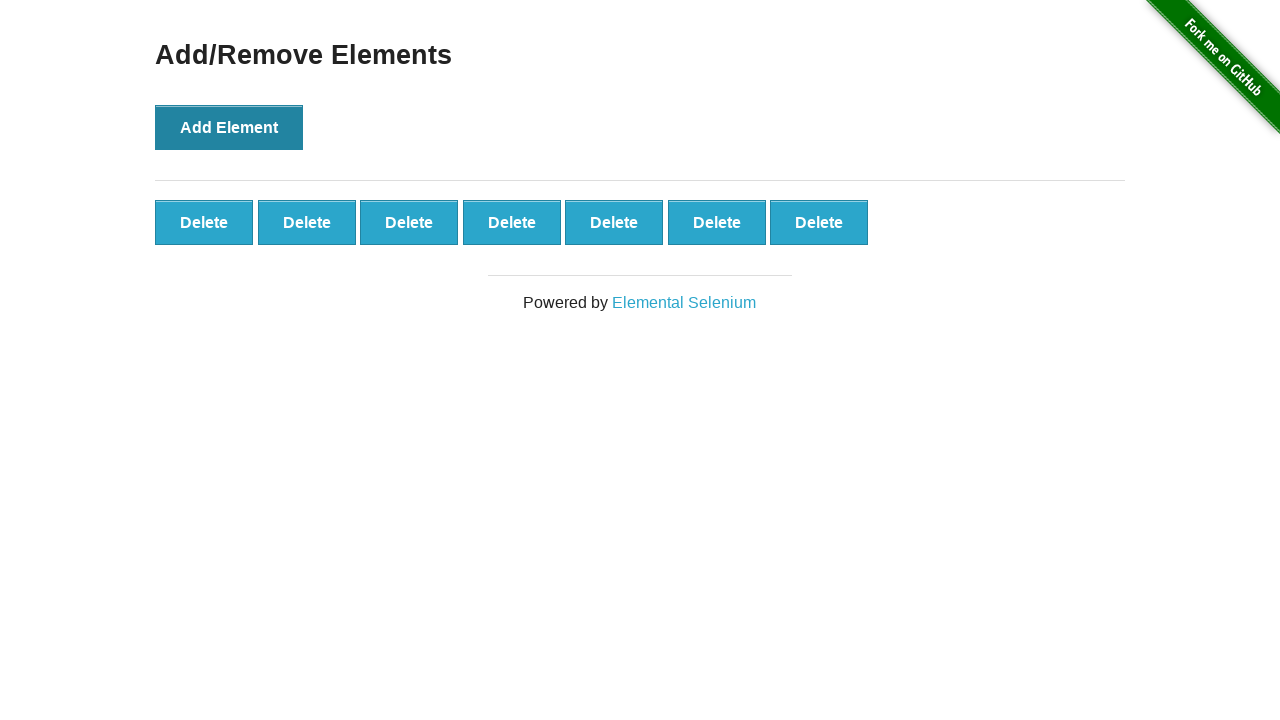

Clicked 'Add Element' button (iteration 8/70) at (229, 127) on xpath=//button[@onclick='addElement()']
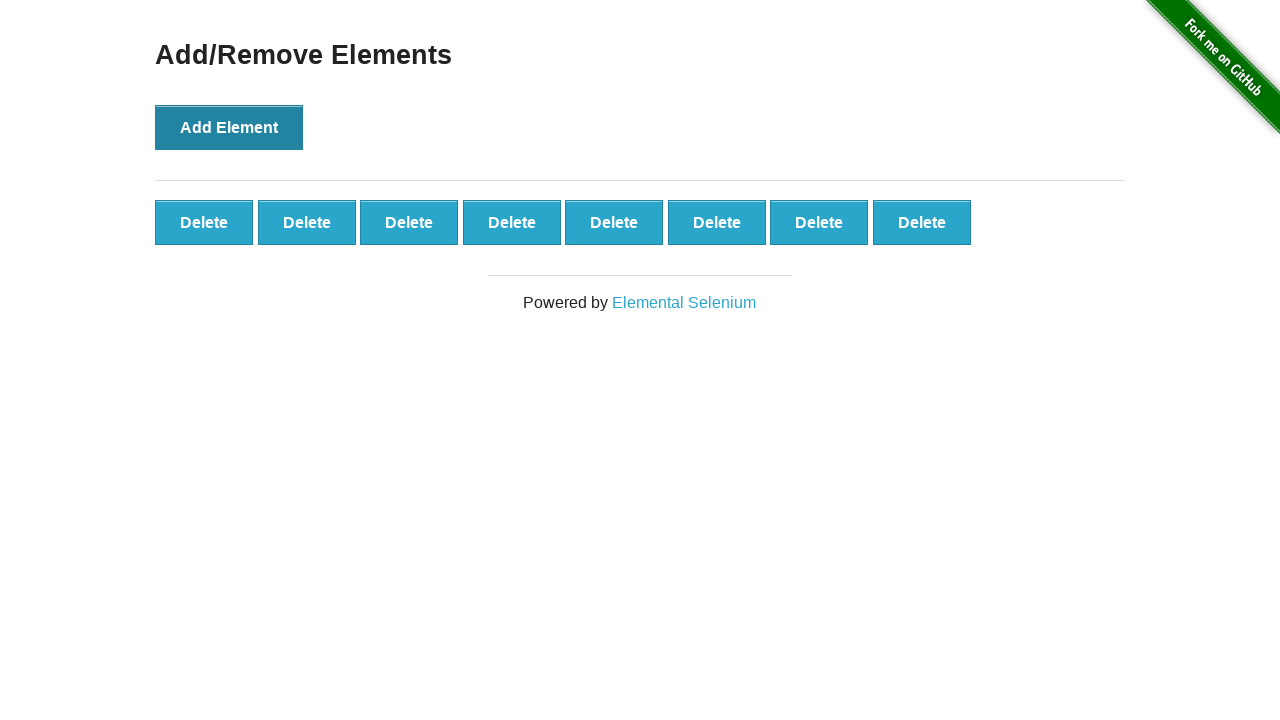

Clicked 'Add Element' button (iteration 9/70) at (229, 127) on xpath=//button[@onclick='addElement()']
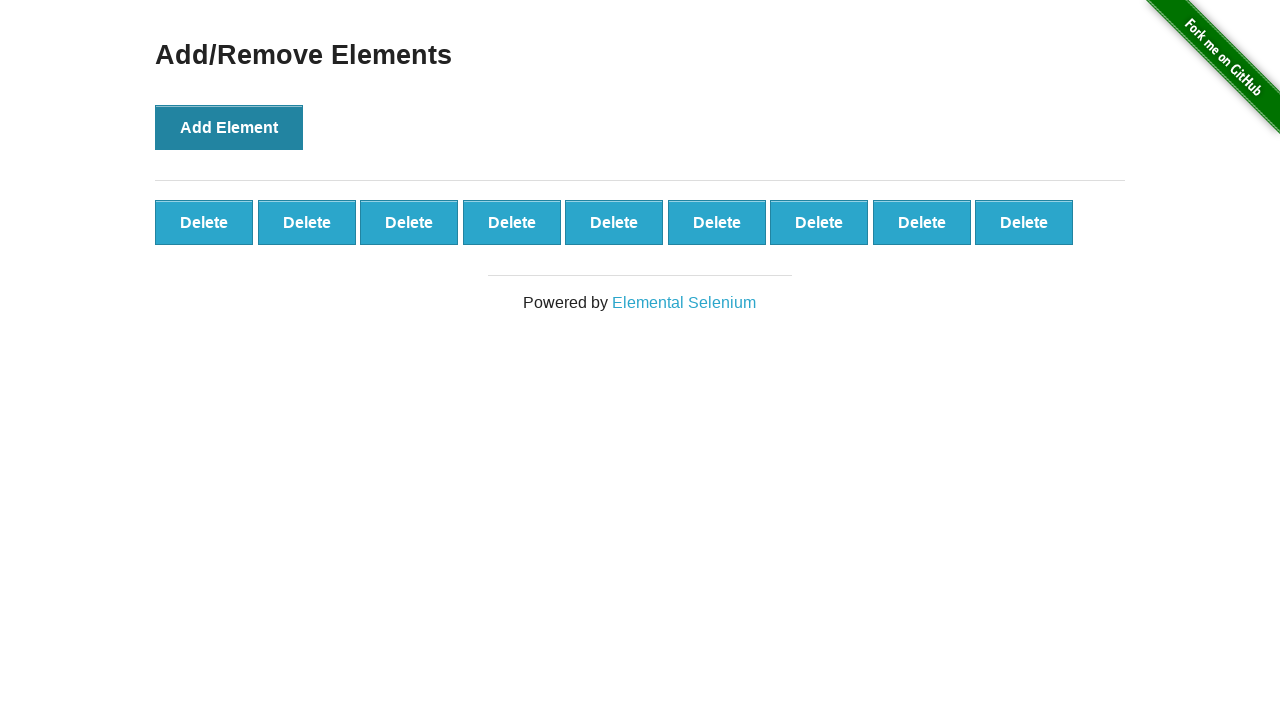

Clicked 'Add Element' button (iteration 10/70) at (229, 127) on xpath=//button[@onclick='addElement()']
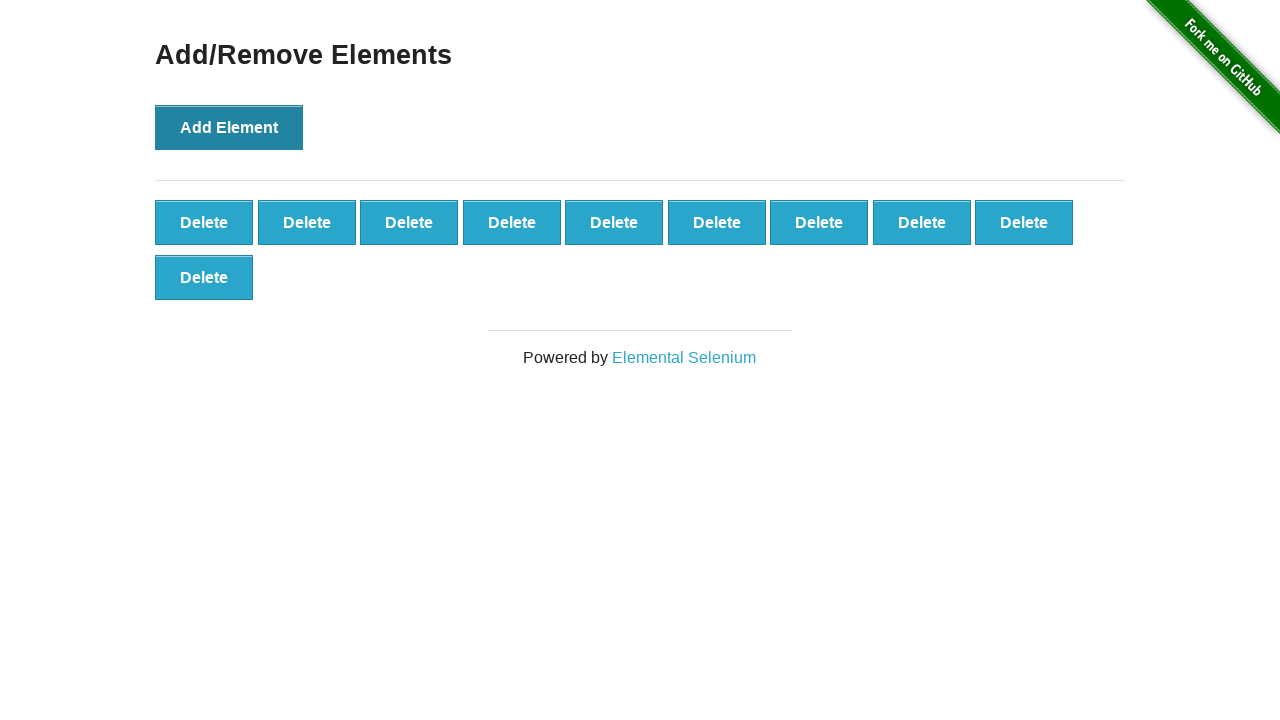

Clicked 'Add Element' button (iteration 11/70) at (229, 127) on xpath=//button[@onclick='addElement()']
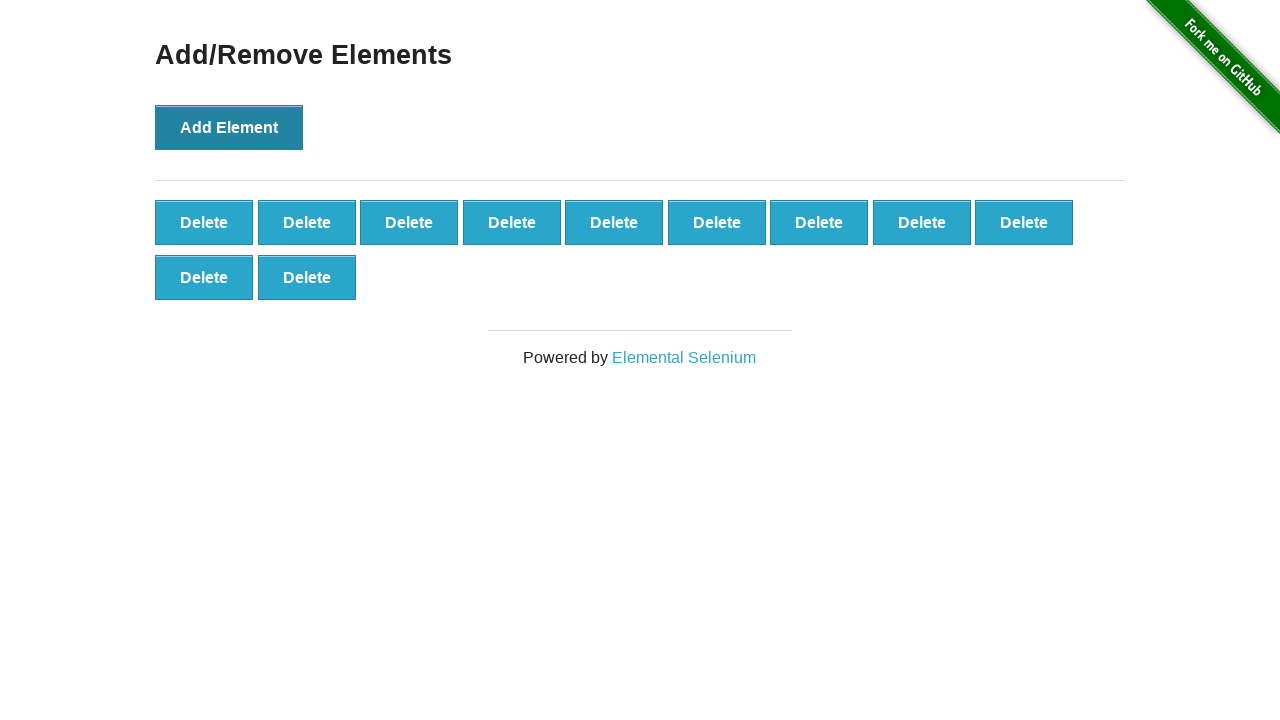

Clicked 'Add Element' button (iteration 12/70) at (229, 127) on xpath=//button[@onclick='addElement()']
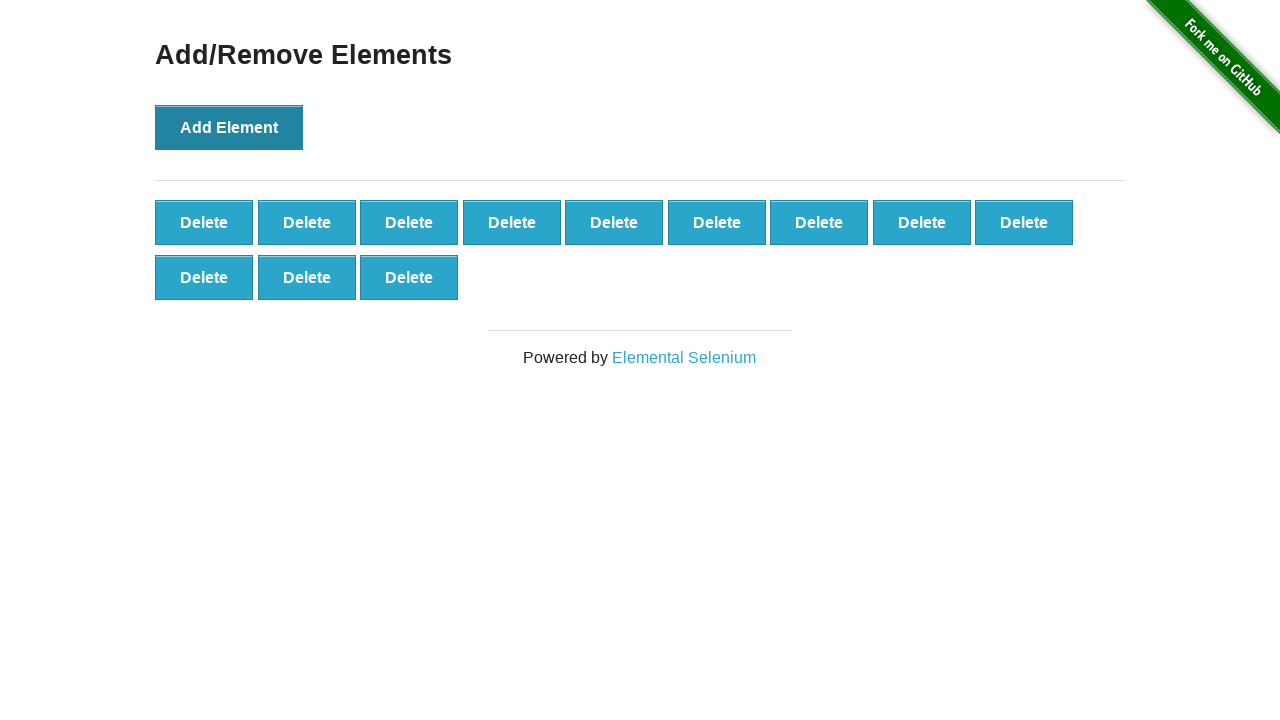

Clicked 'Add Element' button (iteration 13/70) at (229, 127) on xpath=//button[@onclick='addElement()']
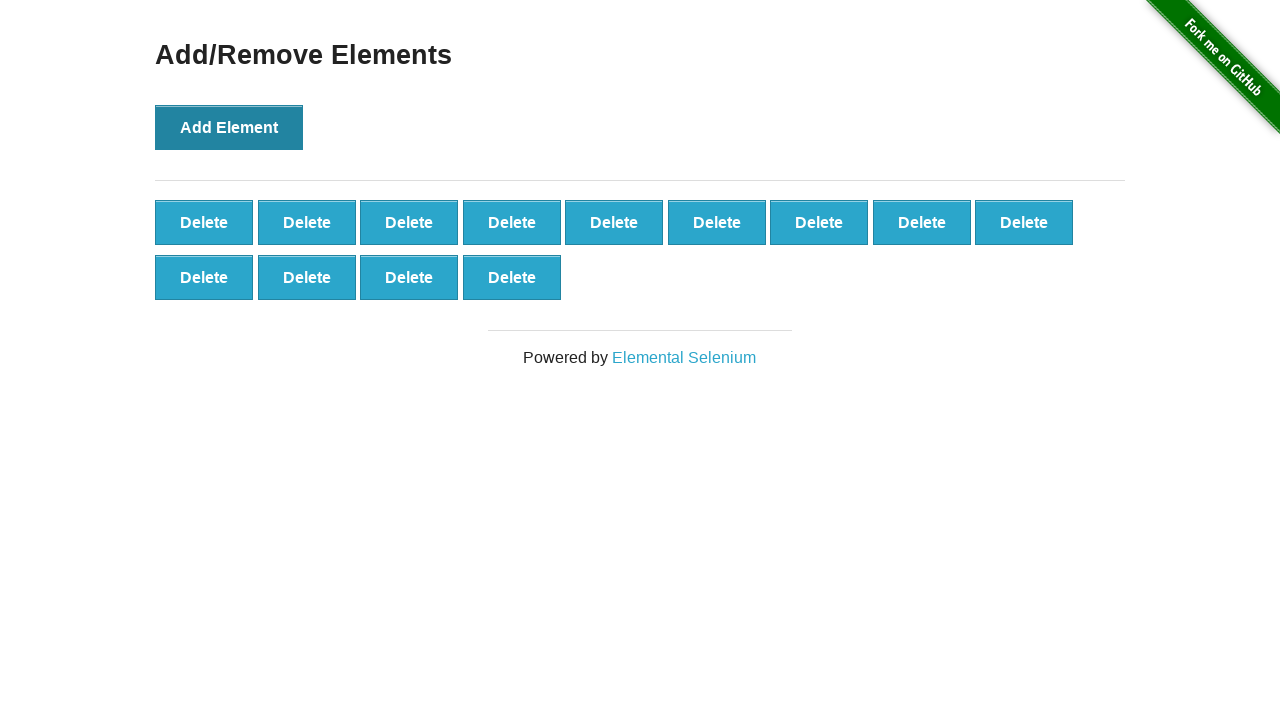

Clicked 'Add Element' button (iteration 14/70) at (229, 127) on xpath=//button[@onclick='addElement()']
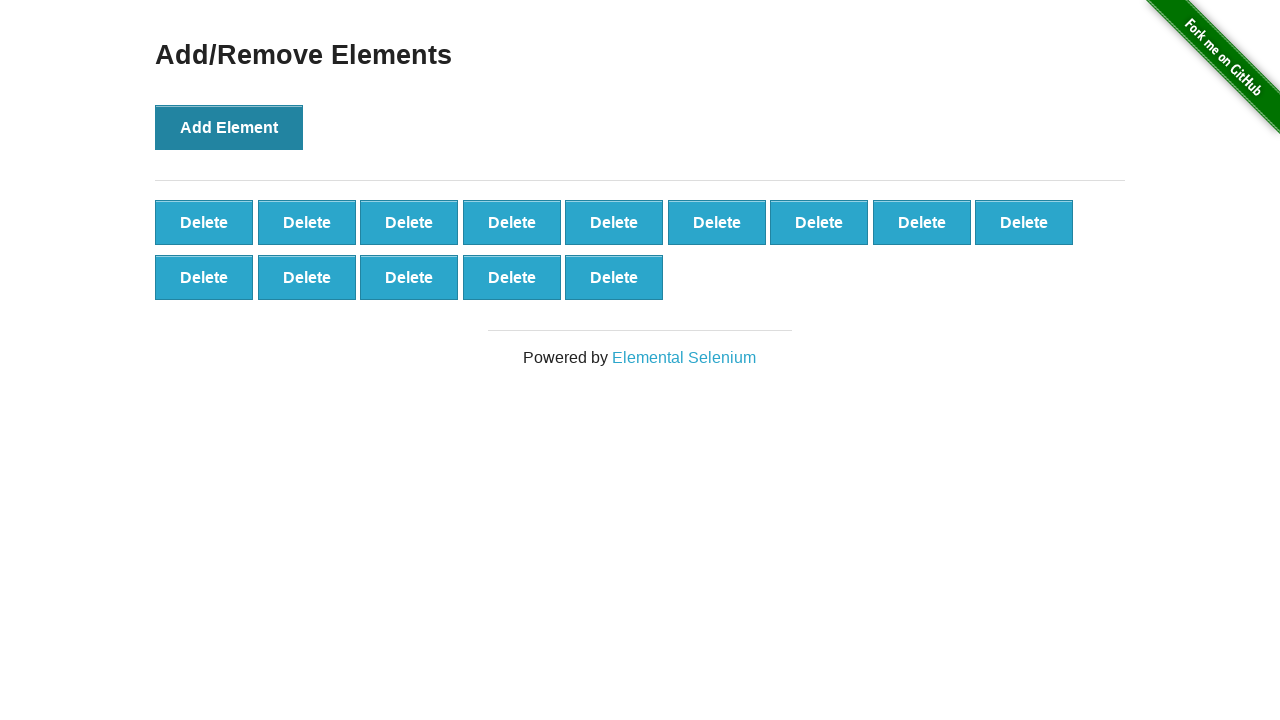

Clicked 'Add Element' button (iteration 15/70) at (229, 127) on xpath=//button[@onclick='addElement()']
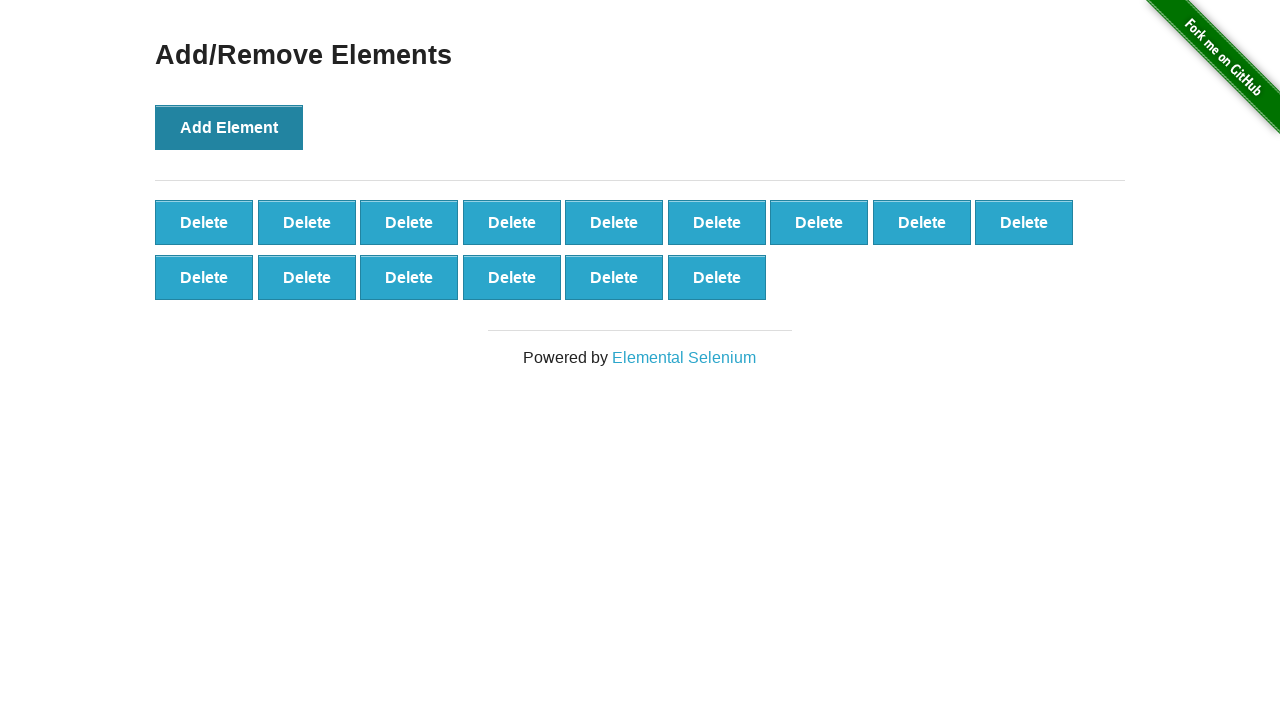

Clicked 'Add Element' button (iteration 16/70) at (229, 127) on xpath=//button[@onclick='addElement()']
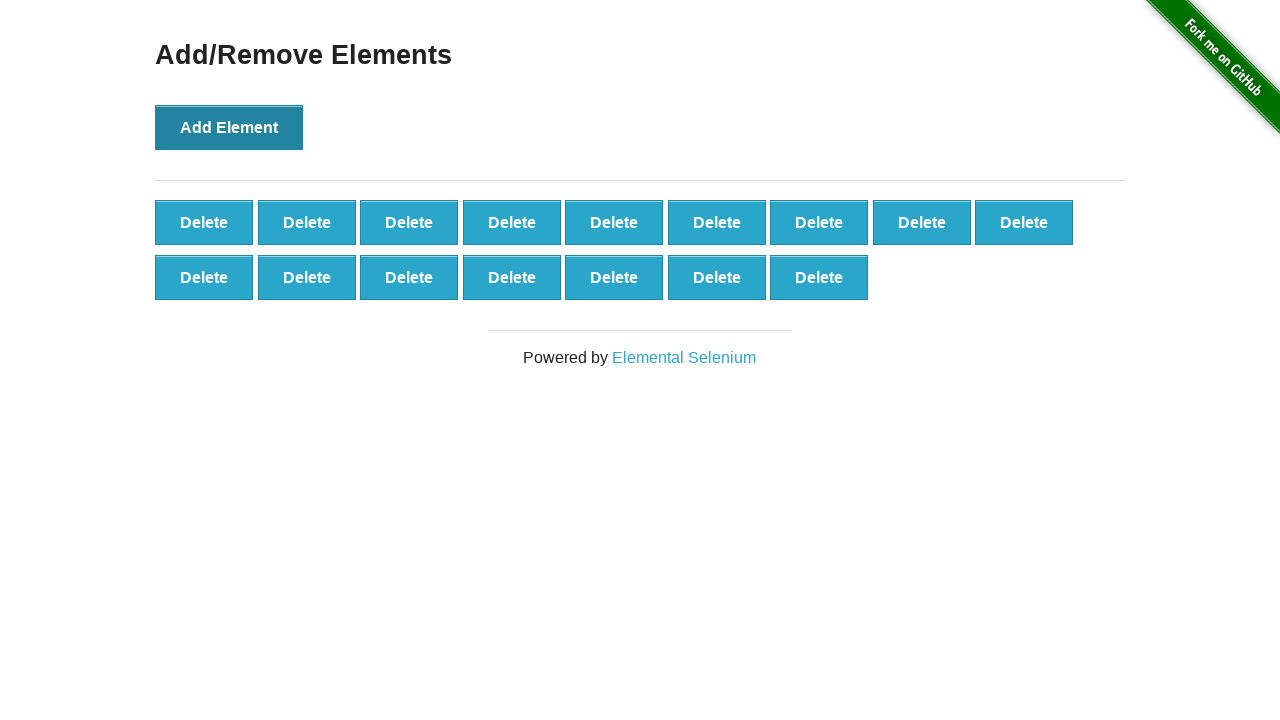

Clicked 'Add Element' button (iteration 17/70) at (229, 127) on xpath=//button[@onclick='addElement()']
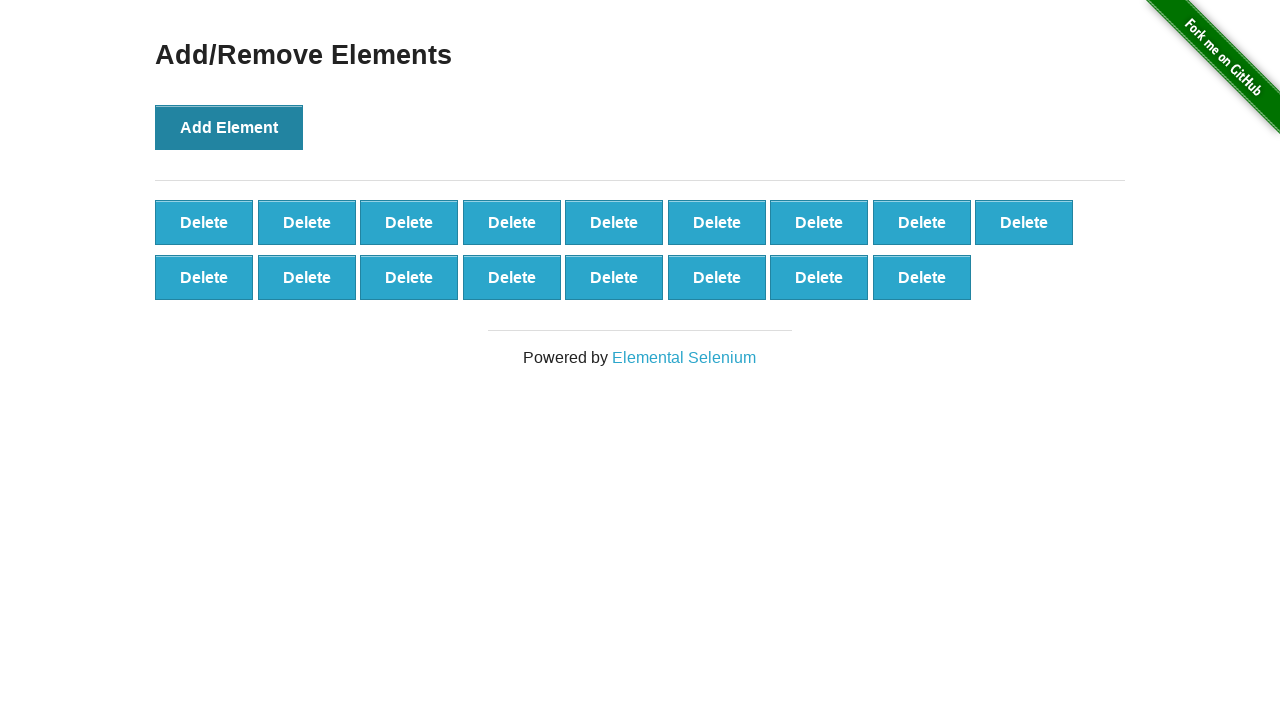

Clicked 'Add Element' button (iteration 18/70) at (229, 127) on xpath=//button[@onclick='addElement()']
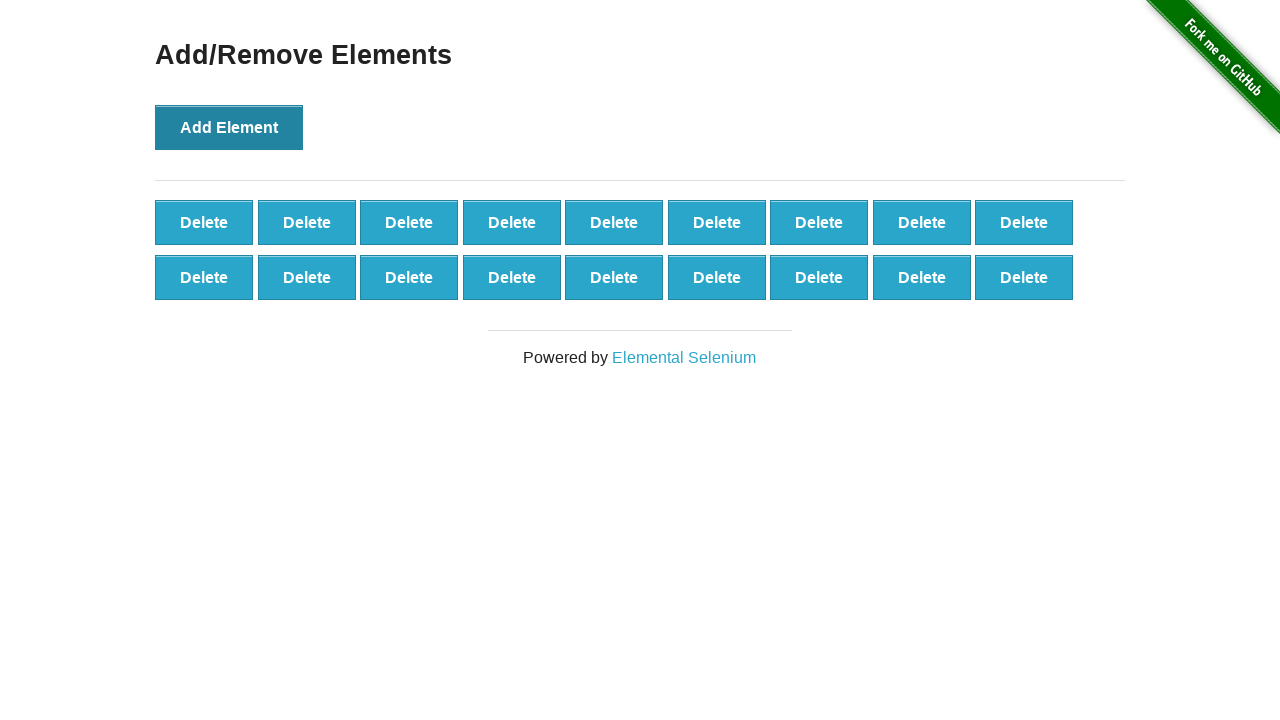

Clicked 'Add Element' button (iteration 19/70) at (229, 127) on xpath=//button[@onclick='addElement()']
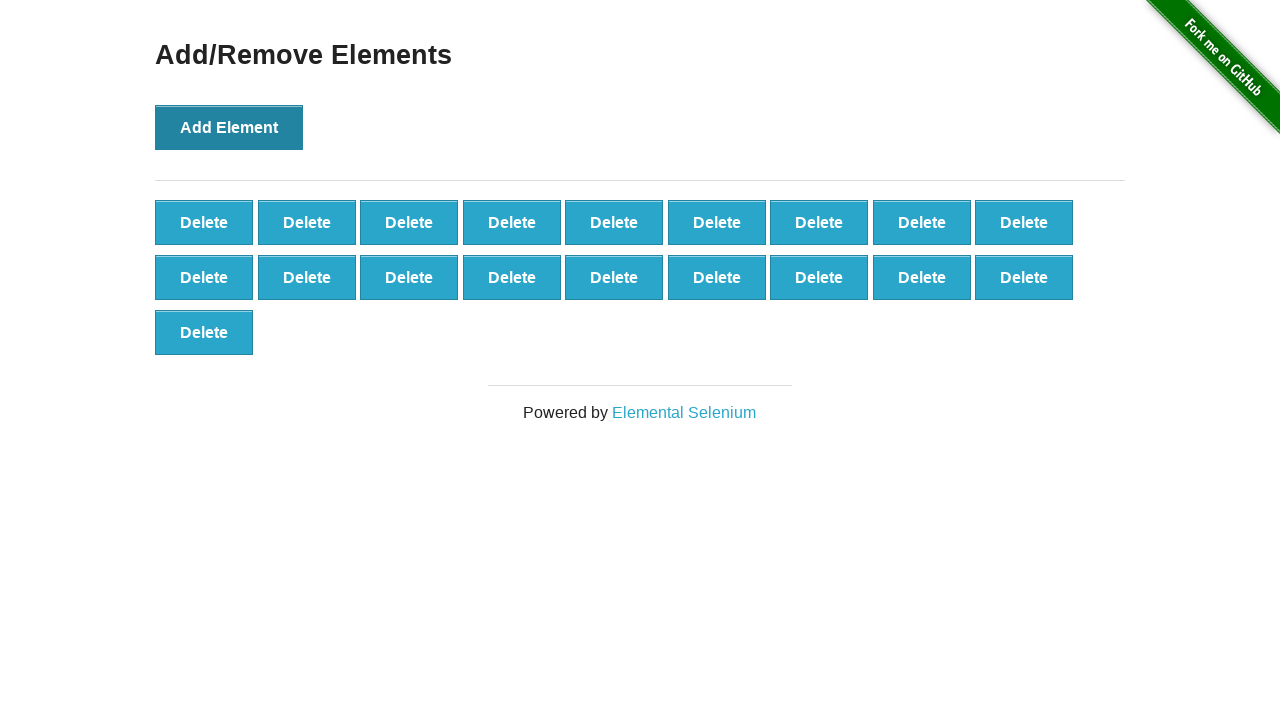

Clicked 'Add Element' button (iteration 20/70) at (229, 127) on xpath=//button[@onclick='addElement()']
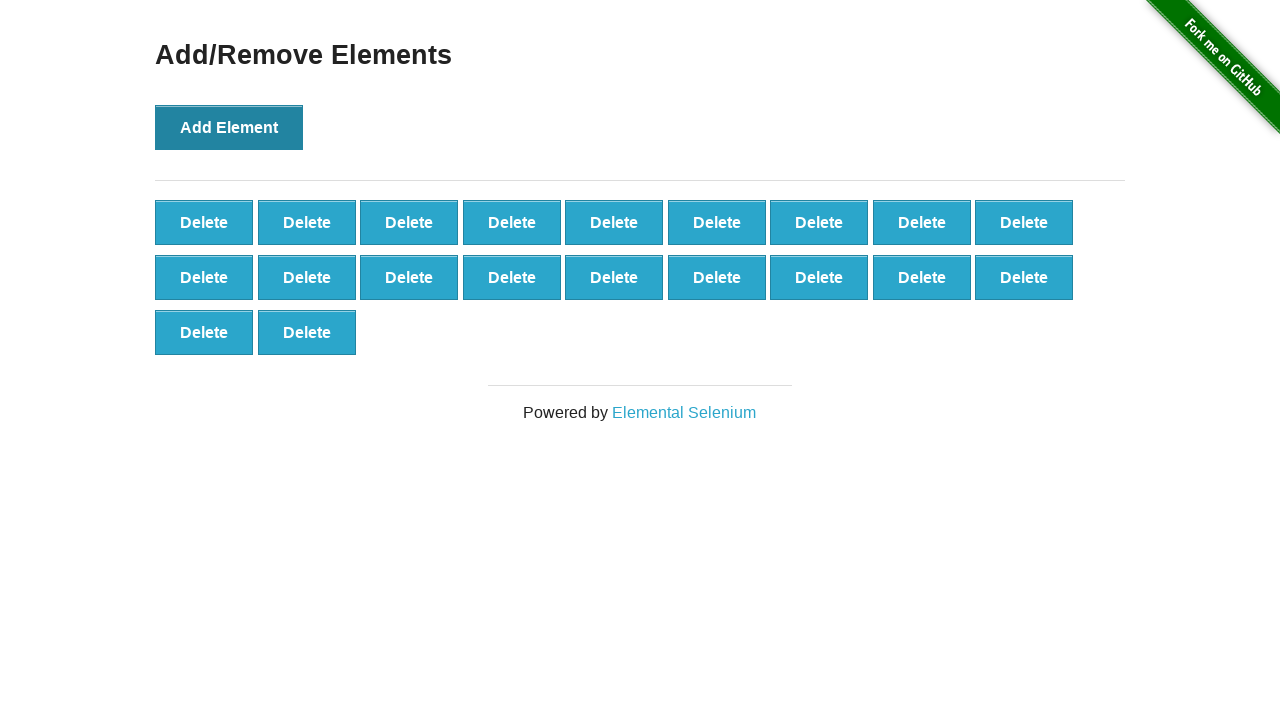

Clicked 'Add Element' button (iteration 21/70) at (229, 127) on xpath=//button[@onclick='addElement()']
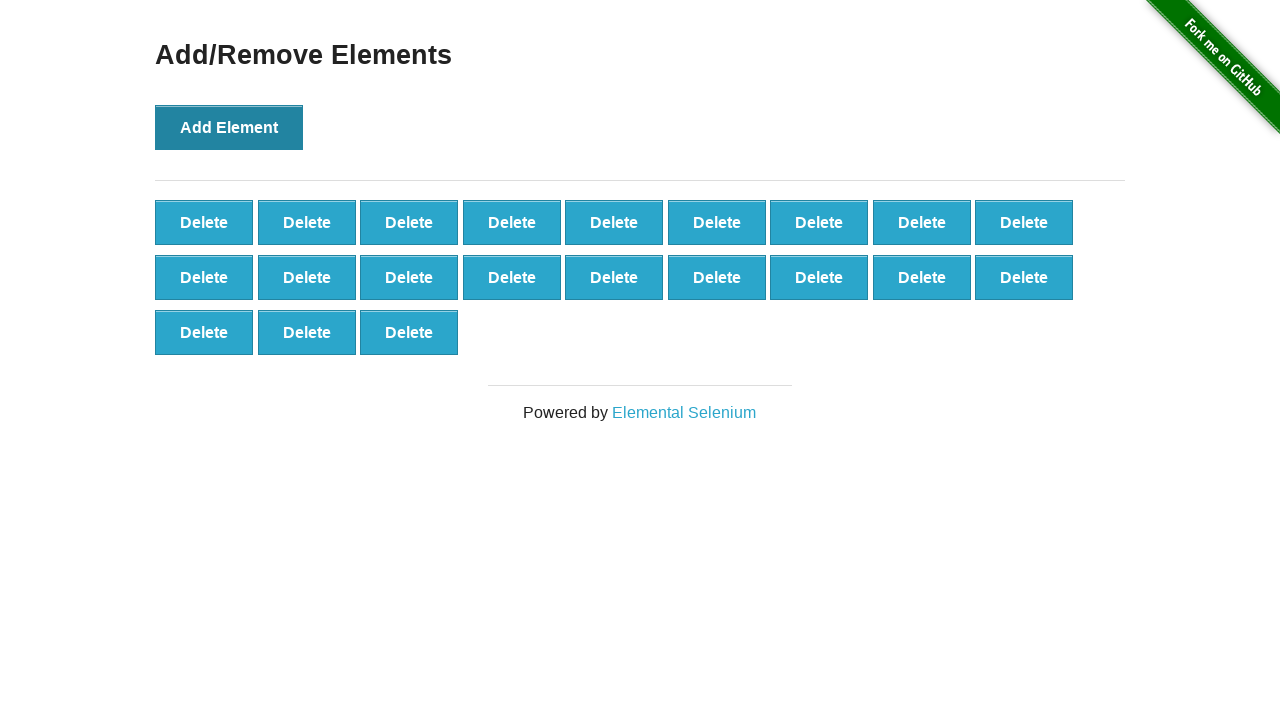

Clicked 'Add Element' button (iteration 22/70) at (229, 127) on xpath=//button[@onclick='addElement()']
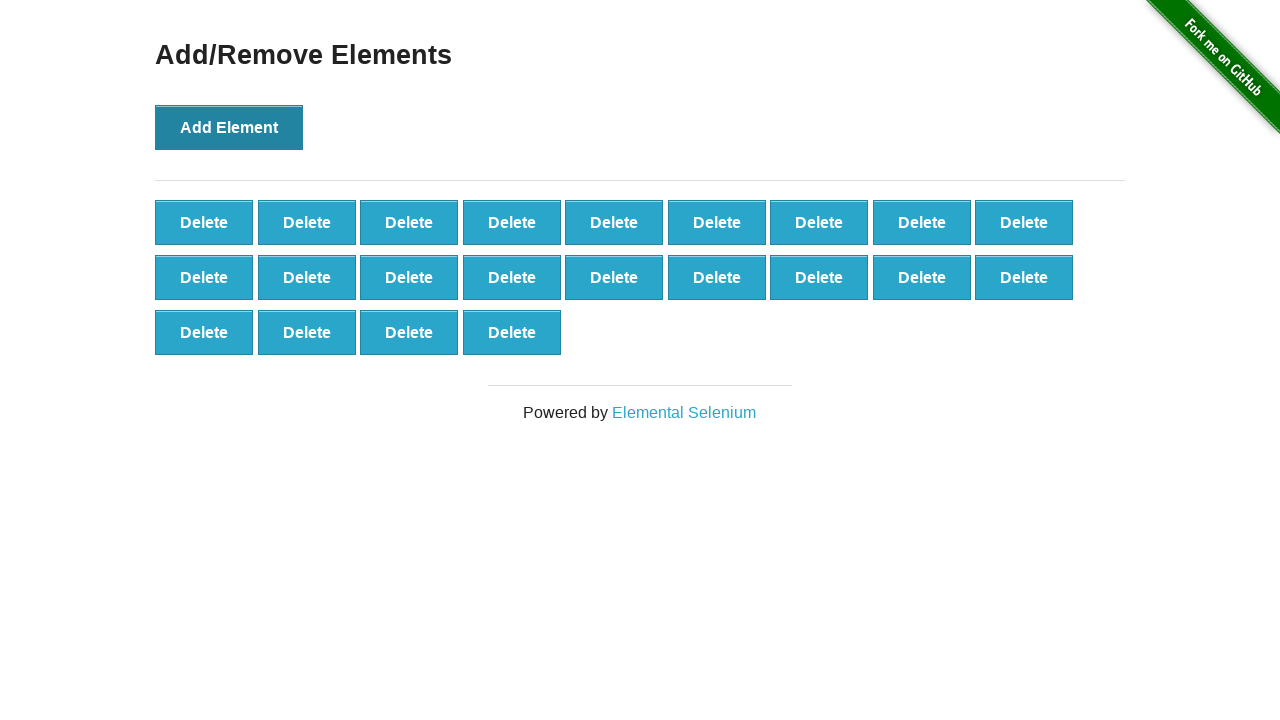

Clicked 'Add Element' button (iteration 23/70) at (229, 127) on xpath=//button[@onclick='addElement()']
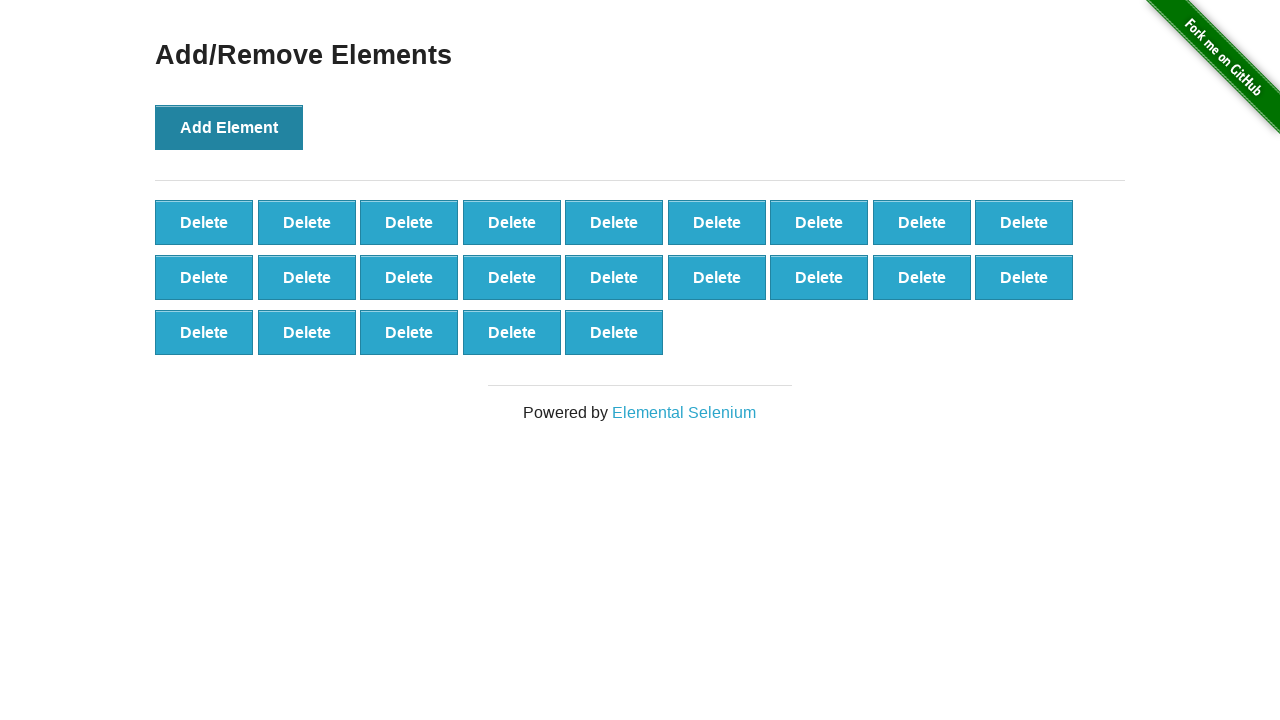

Clicked 'Add Element' button (iteration 24/70) at (229, 127) on xpath=//button[@onclick='addElement()']
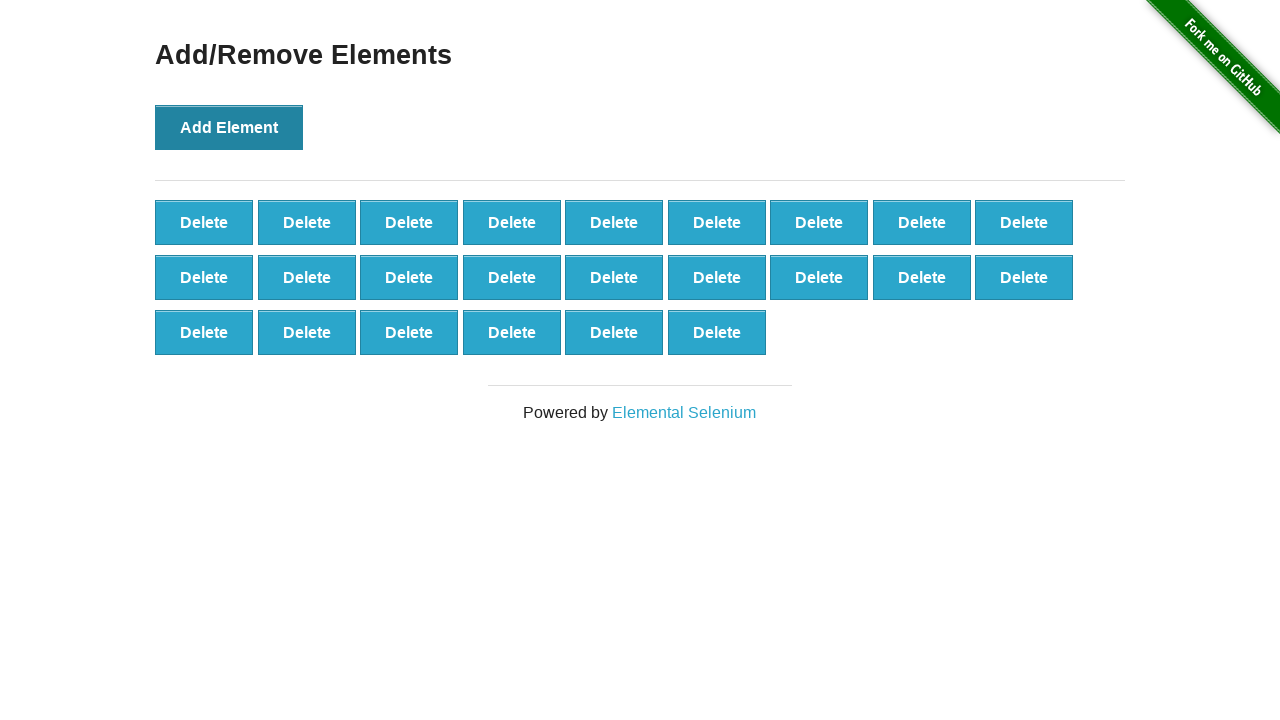

Clicked 'Add Element' button (iteration 25/70) at (229, 127) on xpath=//button[@onclick='addElement()']
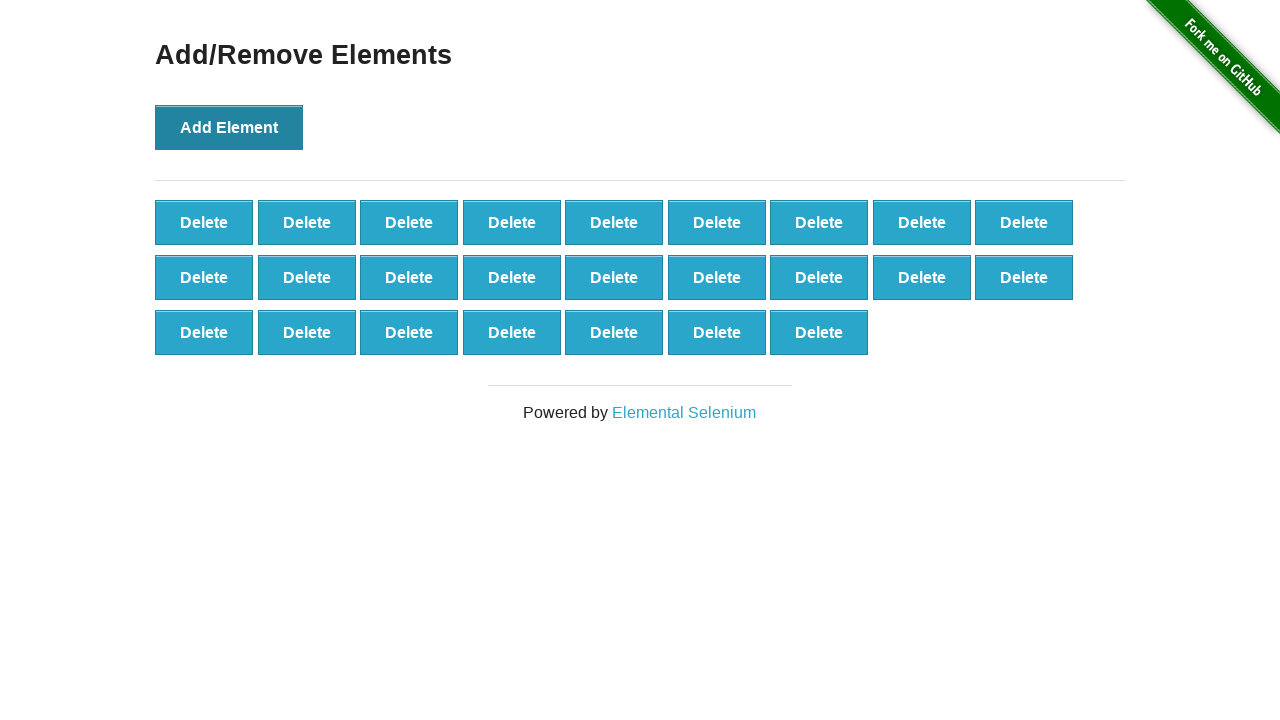

Clicked 'Add Element' button (iteration 26/70) at (229, 127) on xpath=//button[@onclick='addElement()']
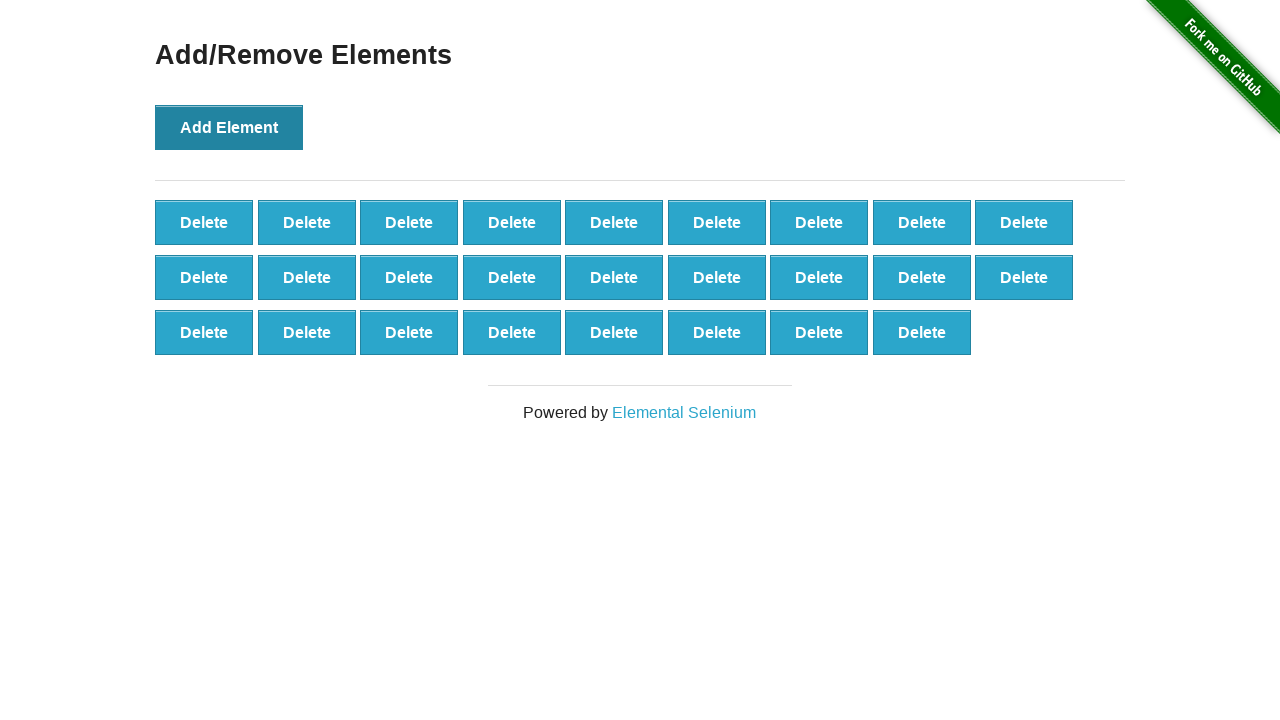

Clicked 'Add Element' button (iteration 27/70) at (229, 127) on xpath=//button[@onclick='addElement()']
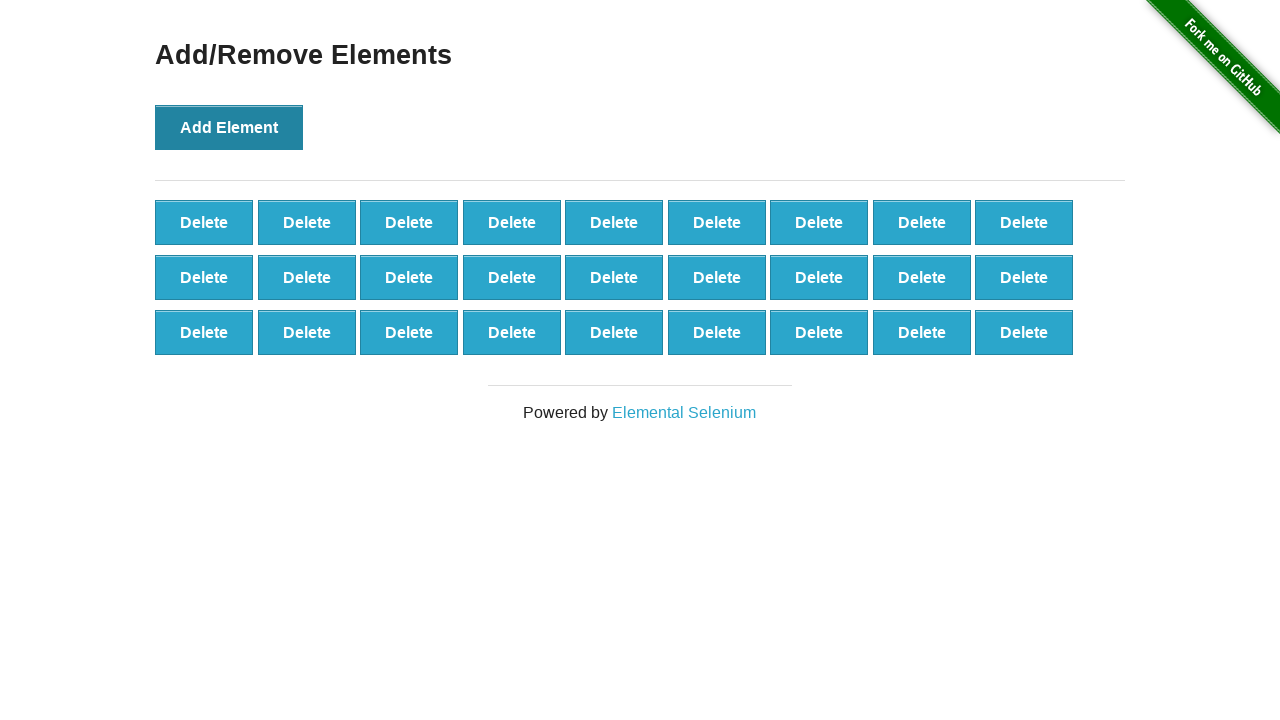

Clicked 'Add Element' button (iteration 28/70) at (229, 127) on xpath=//button[@onclick='addElement()']
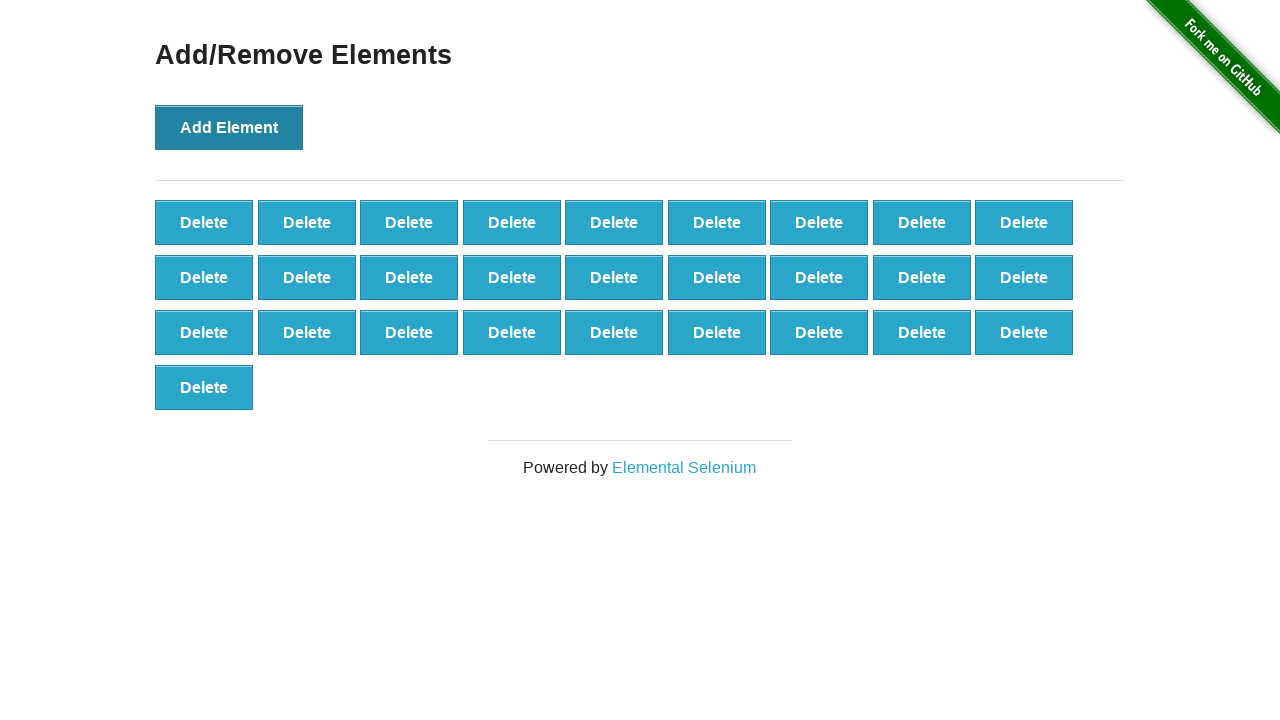

Clicked 'Add Element' button (iteration 29/70) at (229, 127) on xpath=//button[@onclick='addElement()']
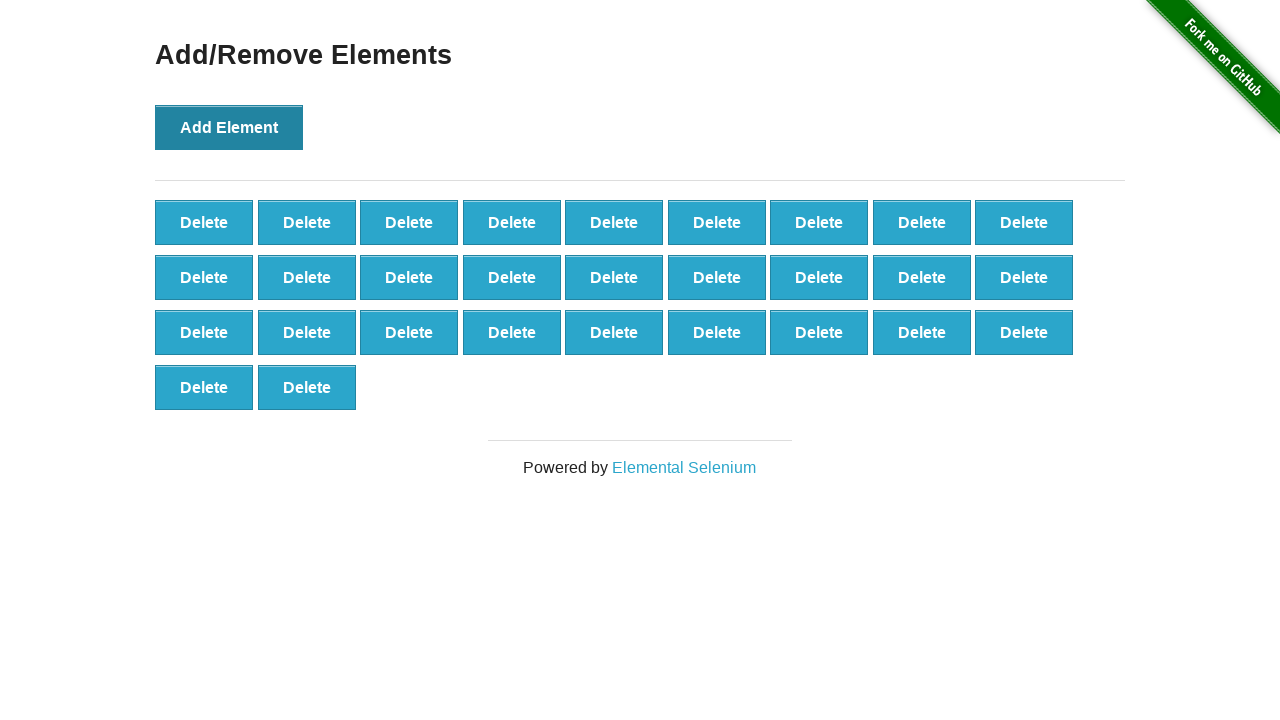

Clicked 'Add Element' button (iteration 30/70) at (229, 127) on xpath=//button[@onclick='addElement()']
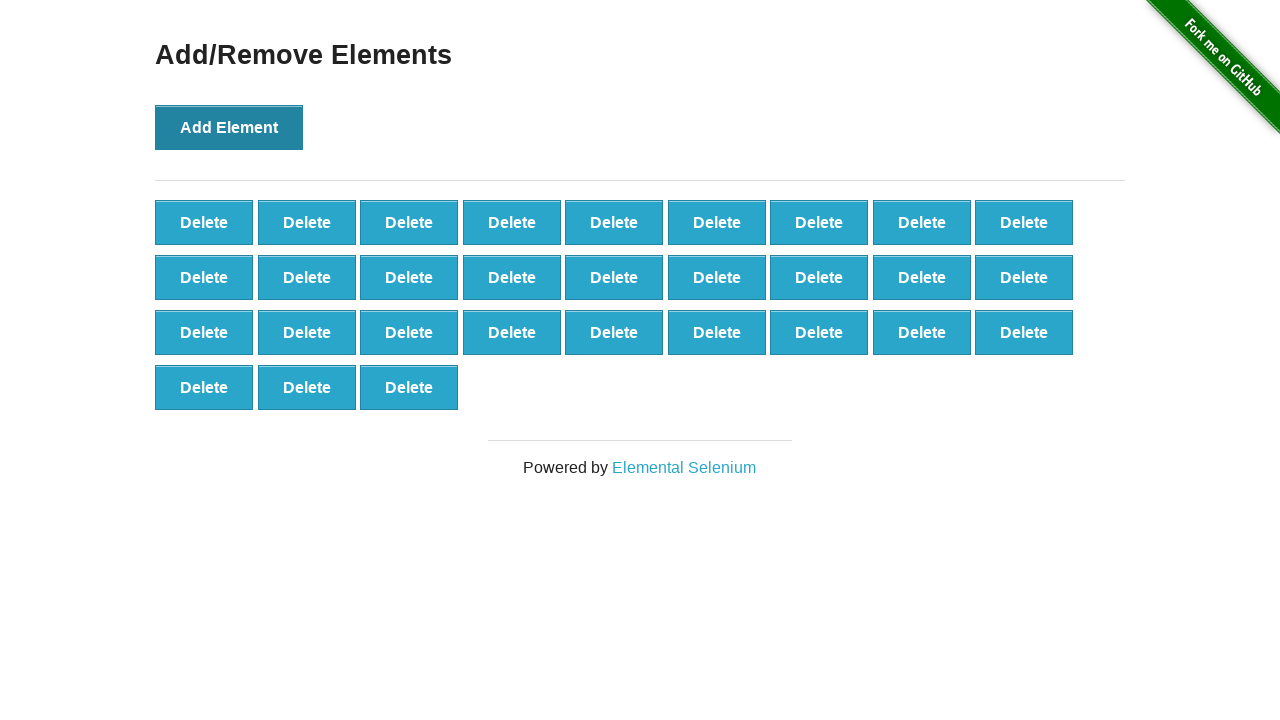

Clicked 'Add Element' button (iteration 31/70) at (229, 127) on xpath=//button[@onclick='addElement()']
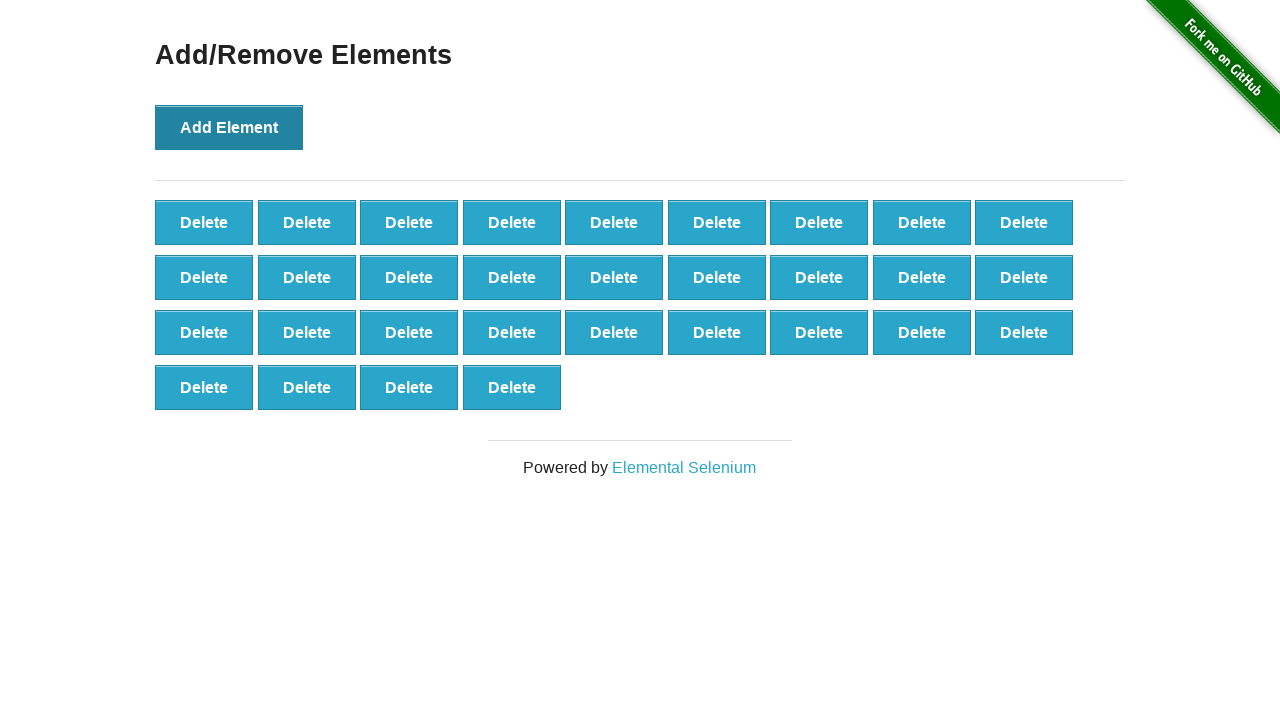

Clicked 'Add Element' button (iteration 32/70) at (229, 127) on xpath=//button[@onclick='addElement()']
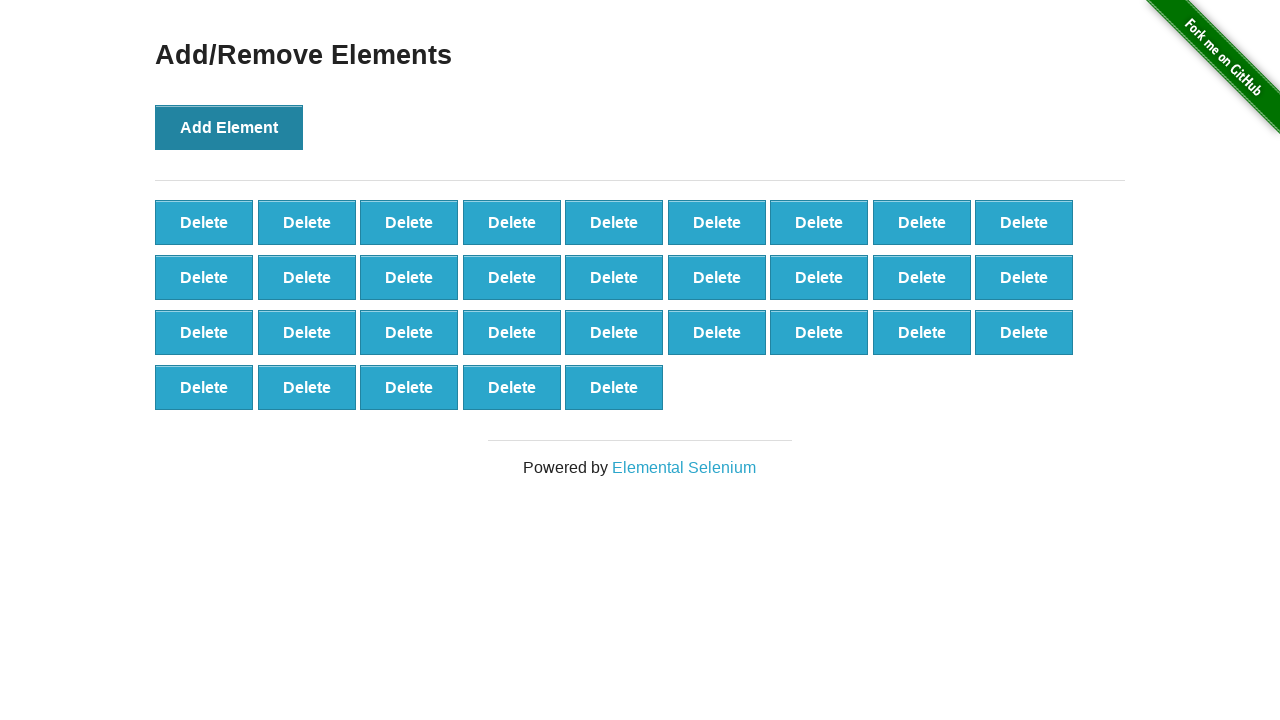

Clicked 'Add Element' button (iteration 33/70) at (229, 127) on xpath=//button[@onclick='addElement()']
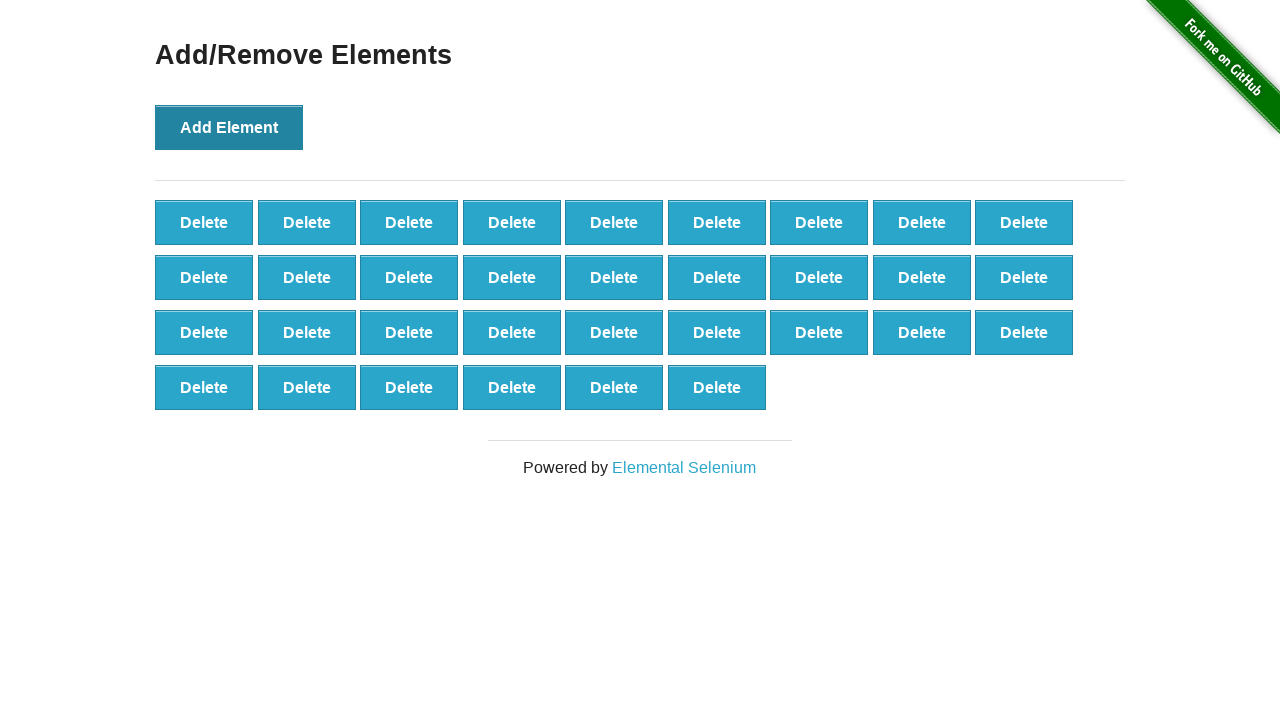

Clicked 'Add Element' button (iteration 34/70) at (229, 127) on xpath=//button[@onclick='addElement()']
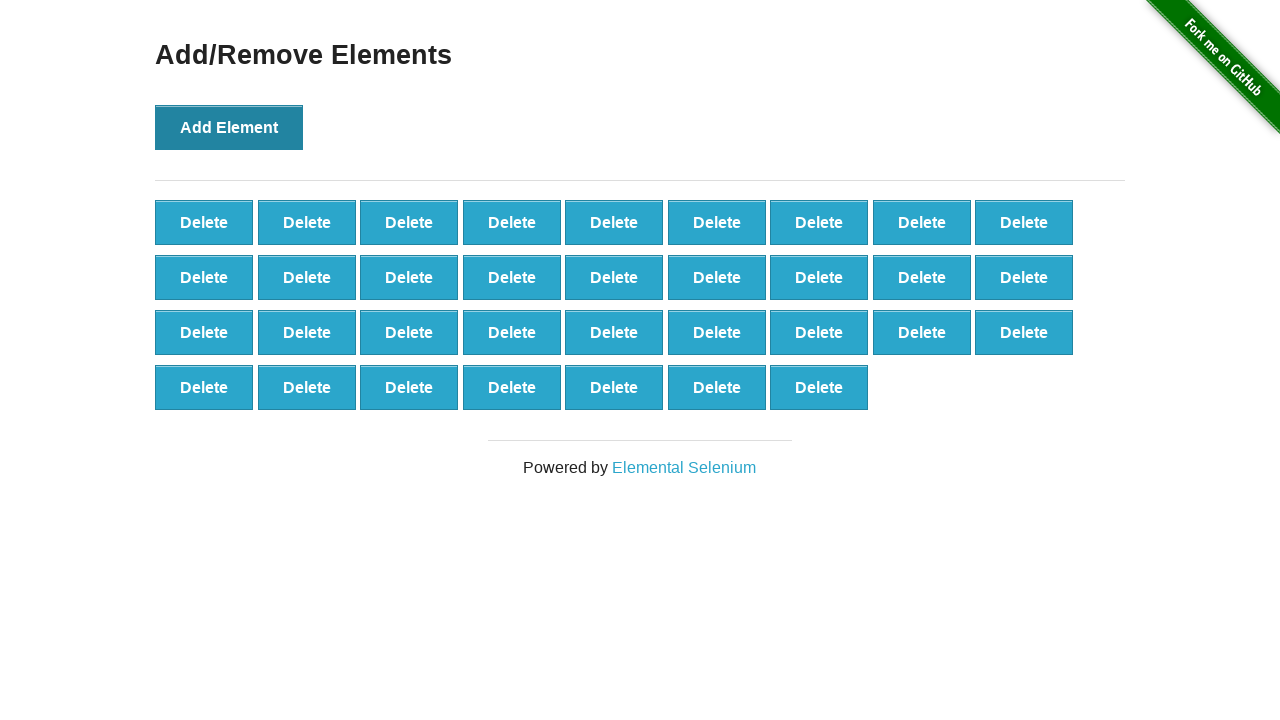

Clicked 'Add Element' button (iteration 35/70) at (229, 127) on xpath=//button[@onclick='addElement()']
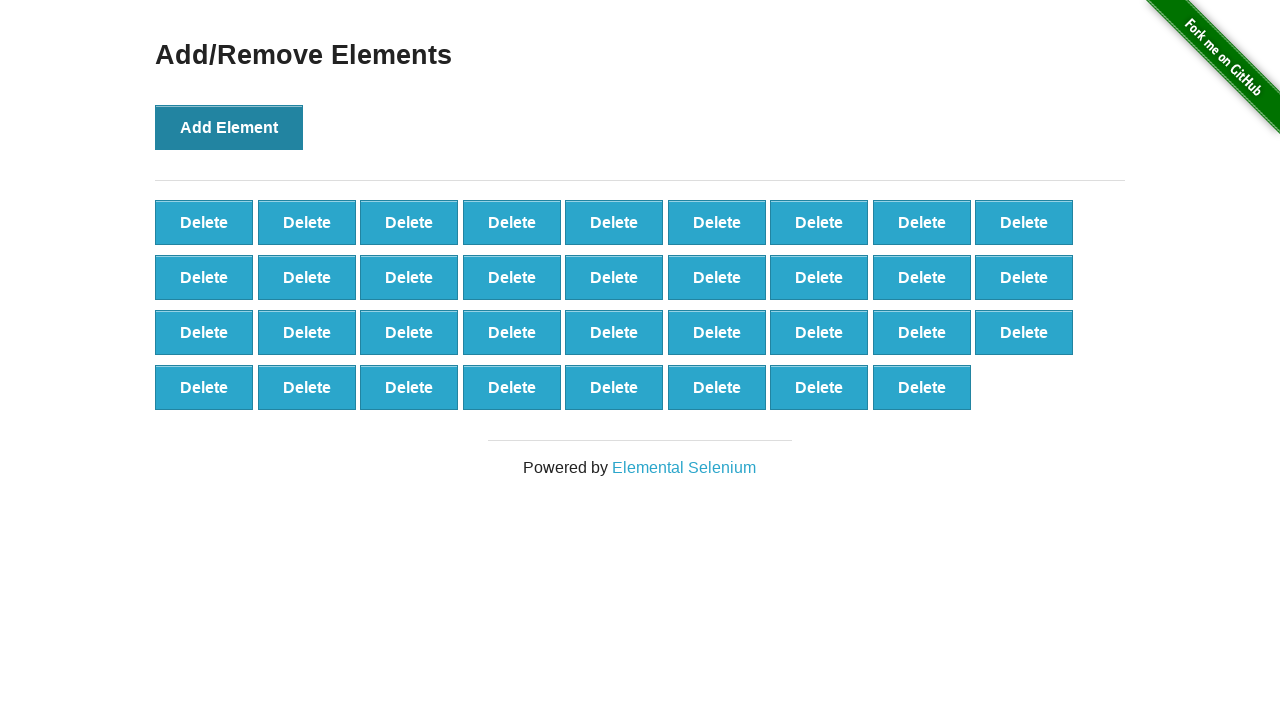

Clicked 'Add Element' button (iteration 36/70) at (229, 127) on xpath=//button[@onclick='addElement()']
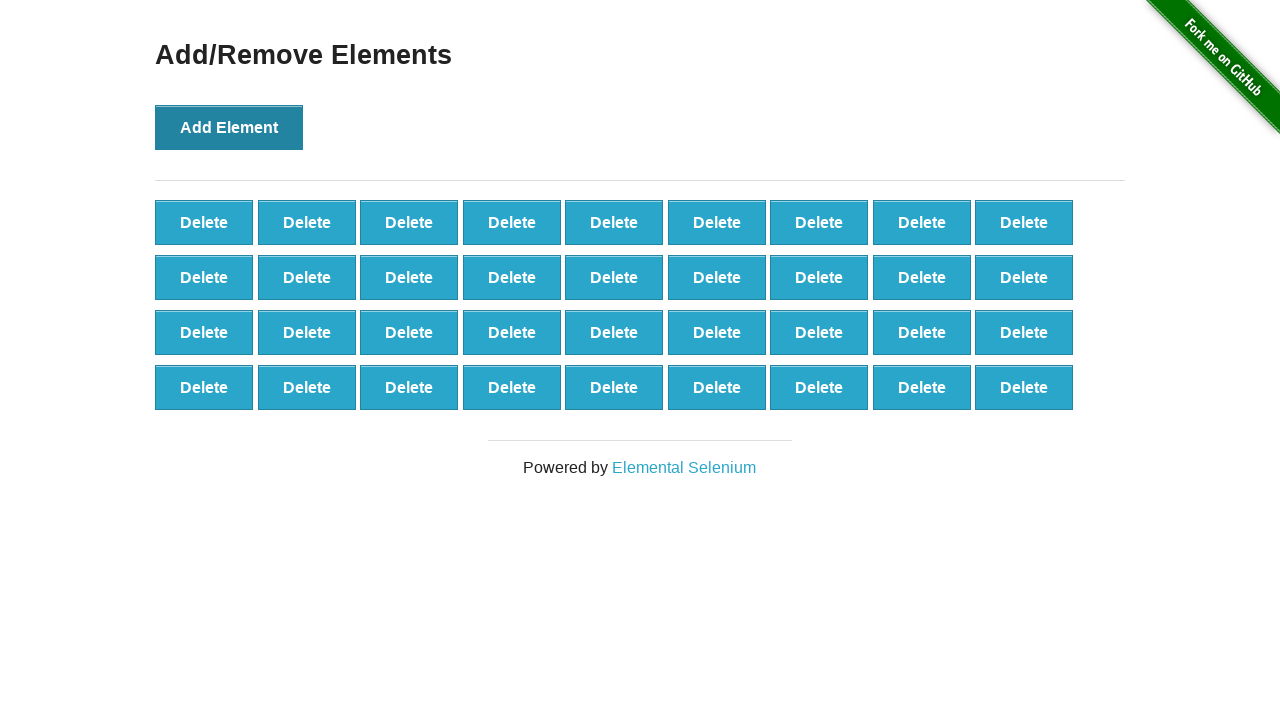

Clicked 'Add Element' button (iteration 37/70) at (229, 127) on xpath=//button[@onclick='addElement()']
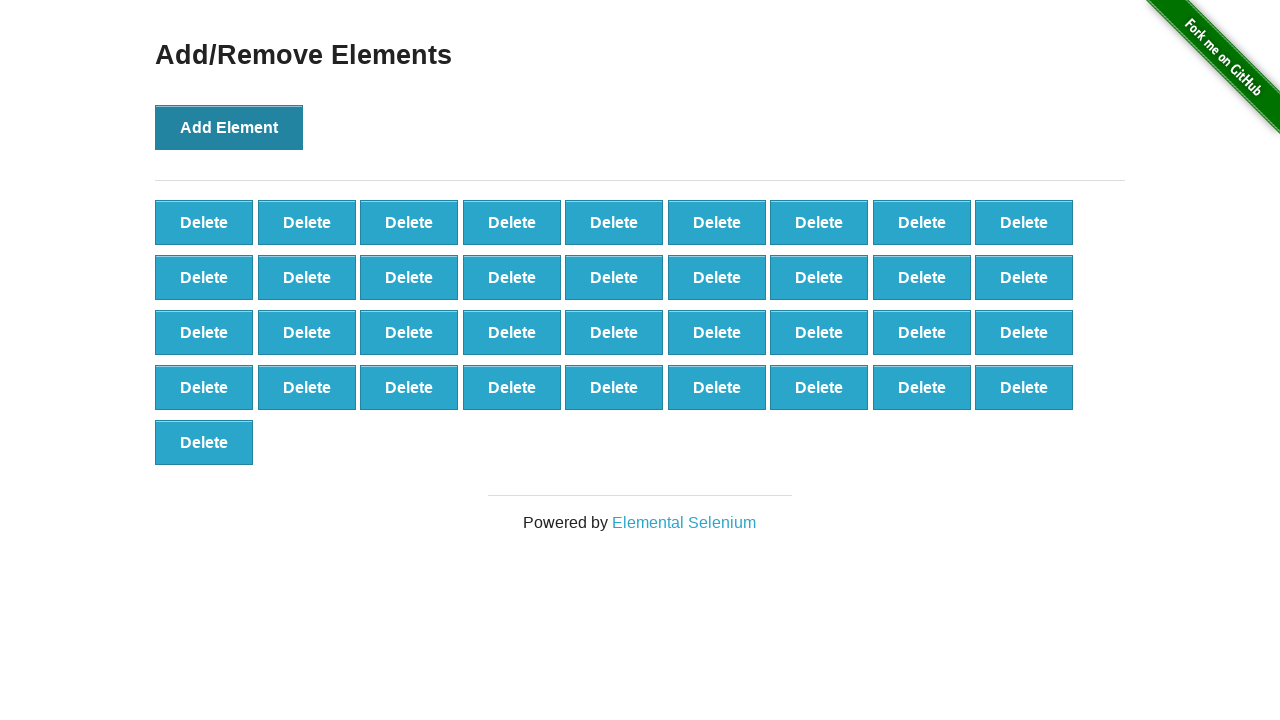

Clicked 'Add Element' button (iteration 38/70) at (229, 127) on xpath=//button[@onclick='addElement()']
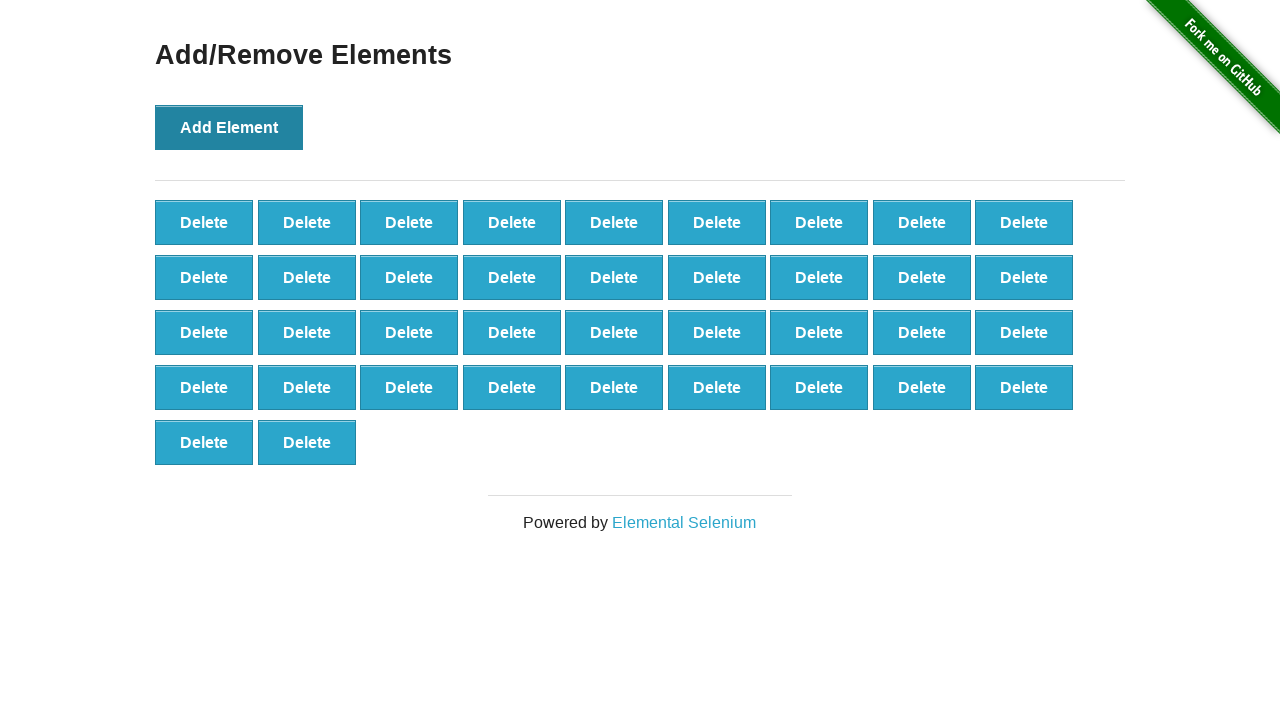

Clicked 'Add Element' button (iteration 39/70) at (229, 127) on xpath=//button[@onclick='addElement()']
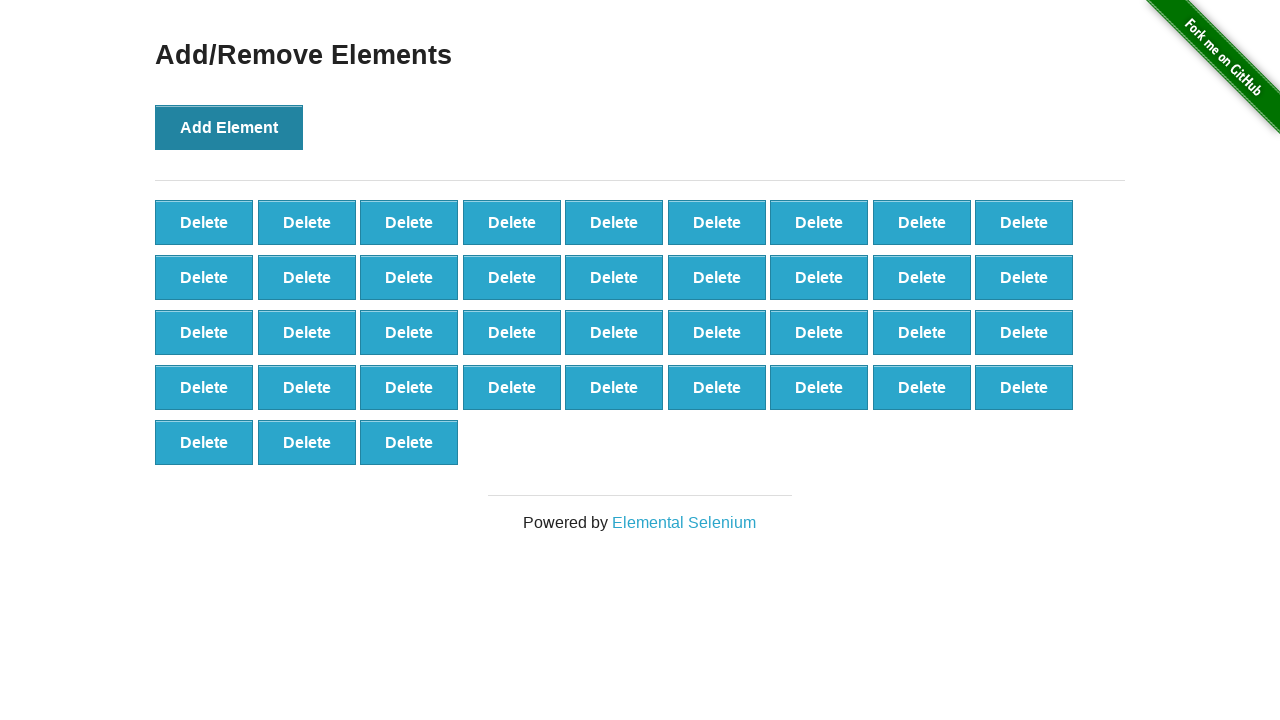

Clicked 'Add Element' button (iteration 40/70) at (229, 127) on xpath=//button[@onclick='addElement()']
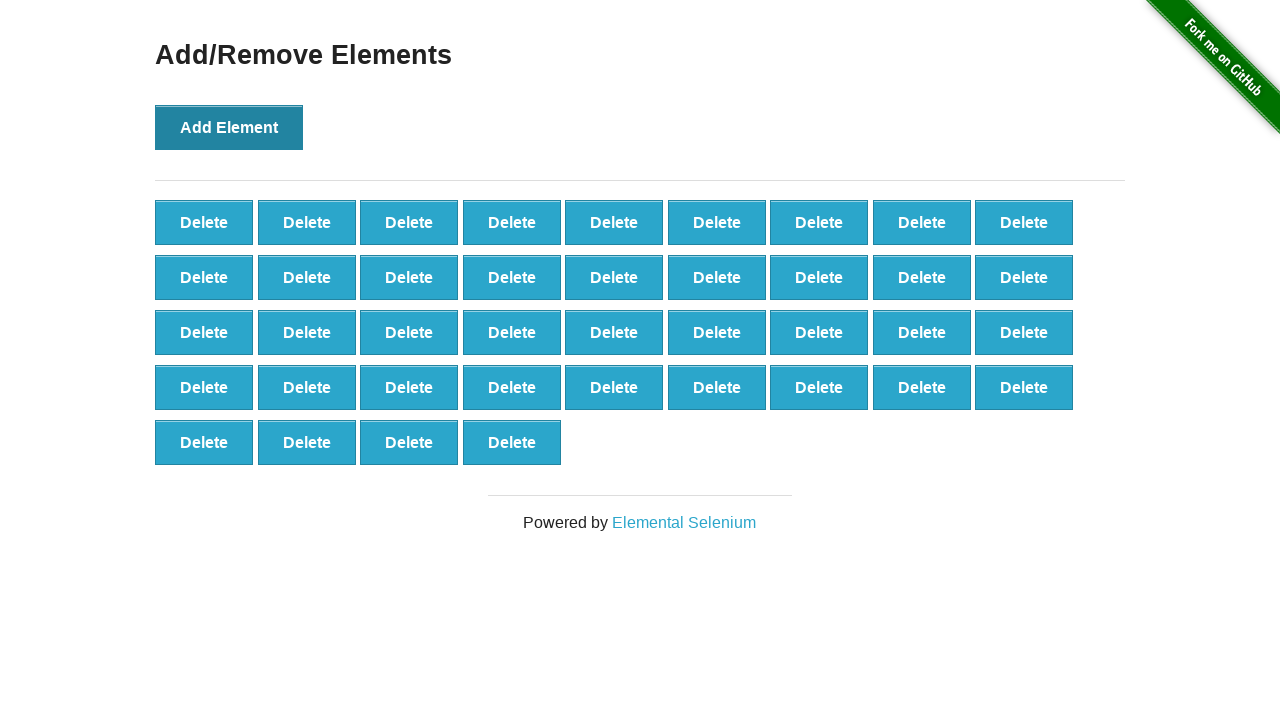

Clicked 'Add Element' button (iteration 41/70) at (229, 127) on xpath=//button[@onclick='addElement()']
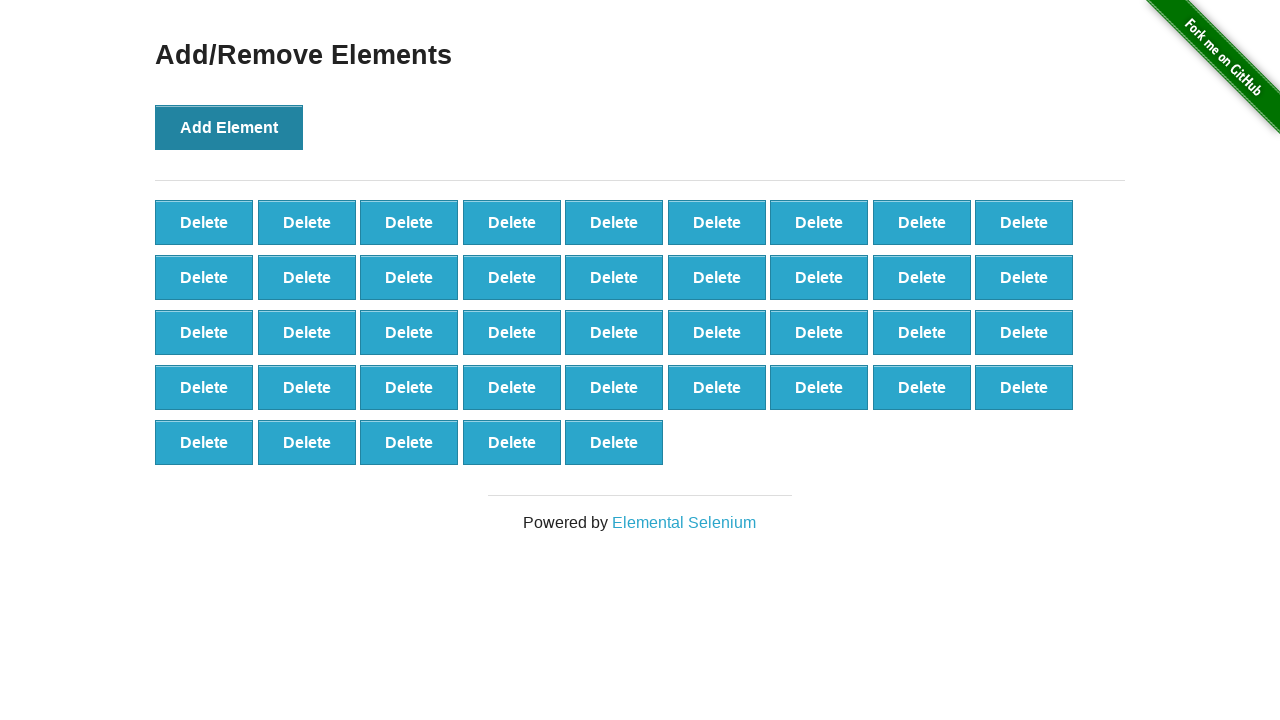

Clicked 'Add Element' button (iteration 42/70) at (229, 127) on xpath=//button[@onclick='addElement()']
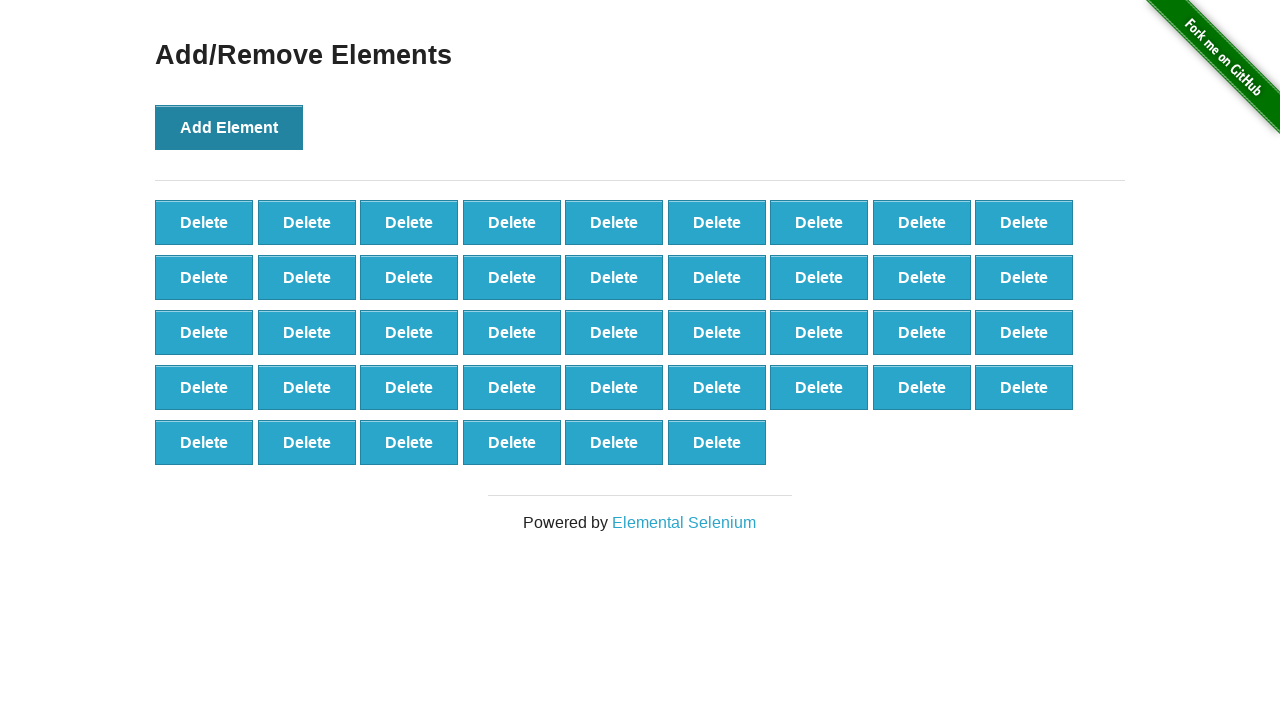

Clicked 'Add Element' button (iteration 43/70) at (229, 127) on xpath=//button[@onclick='addElement()']
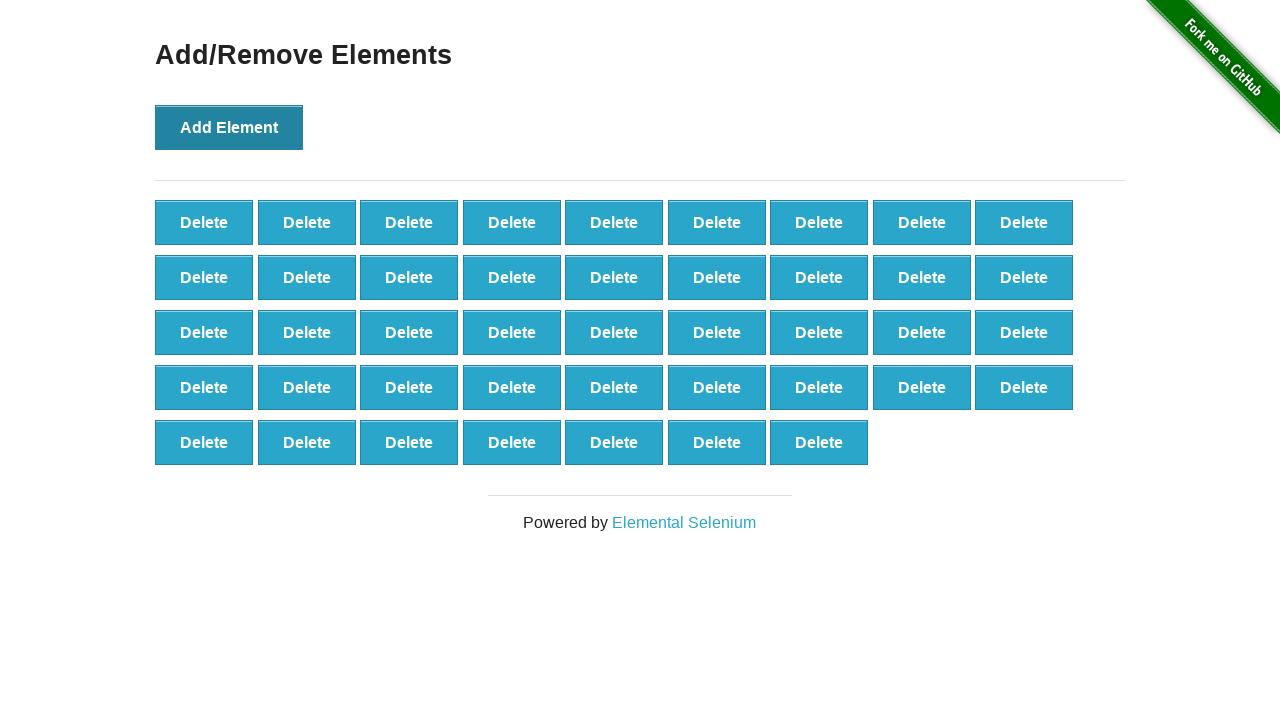

Clicked 'Add Element' button (iteration 44/70) at (229, 127) on xpath=//button[@onclick='addElement()']
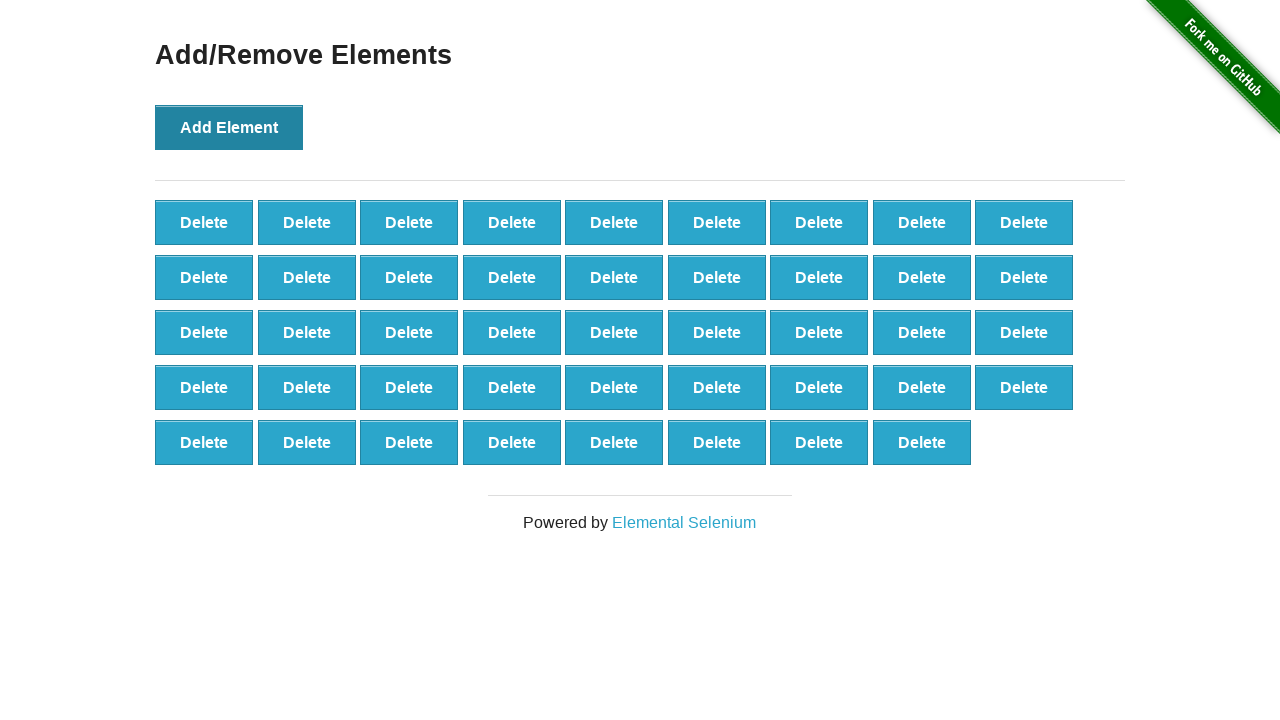

Clicked 'Add Element' button (iteration 45/70) at (229, 127) on xpath=//button[@onclick='addElement()']
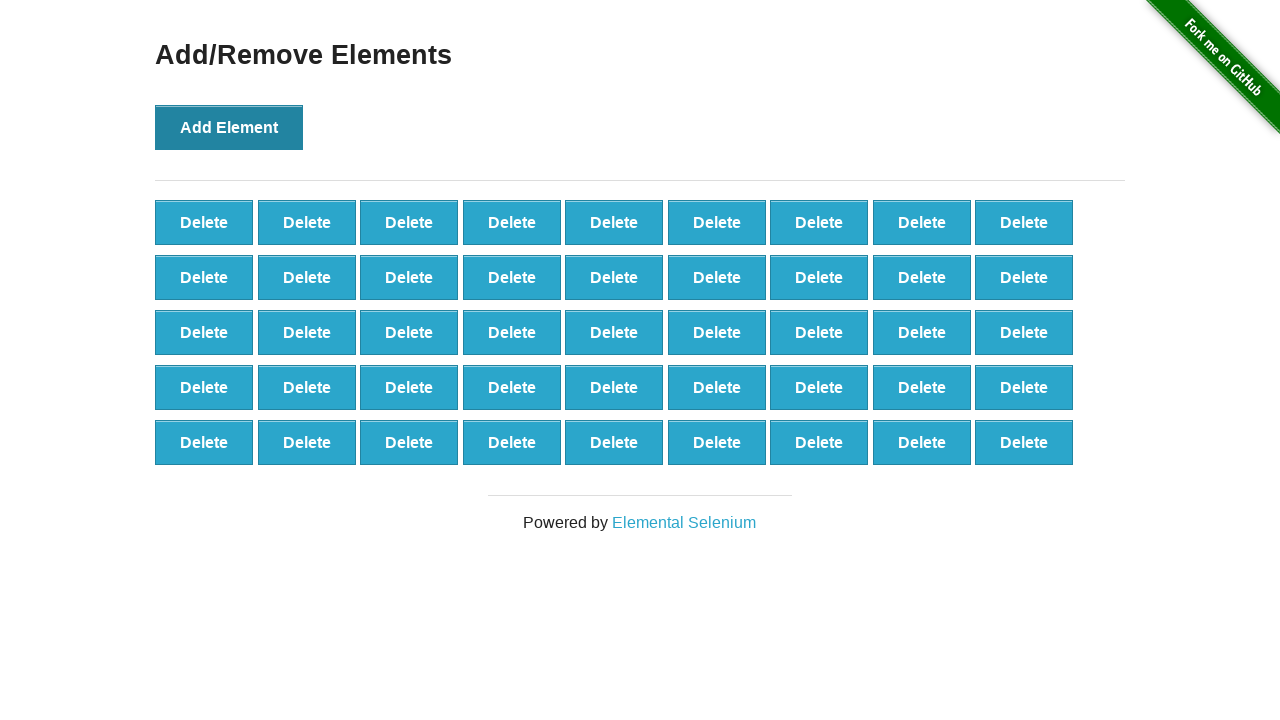

Clicked 'Add Element' button (iteration 46/70) at (229, 127) on xpath=//button[@onclick='addElement()']
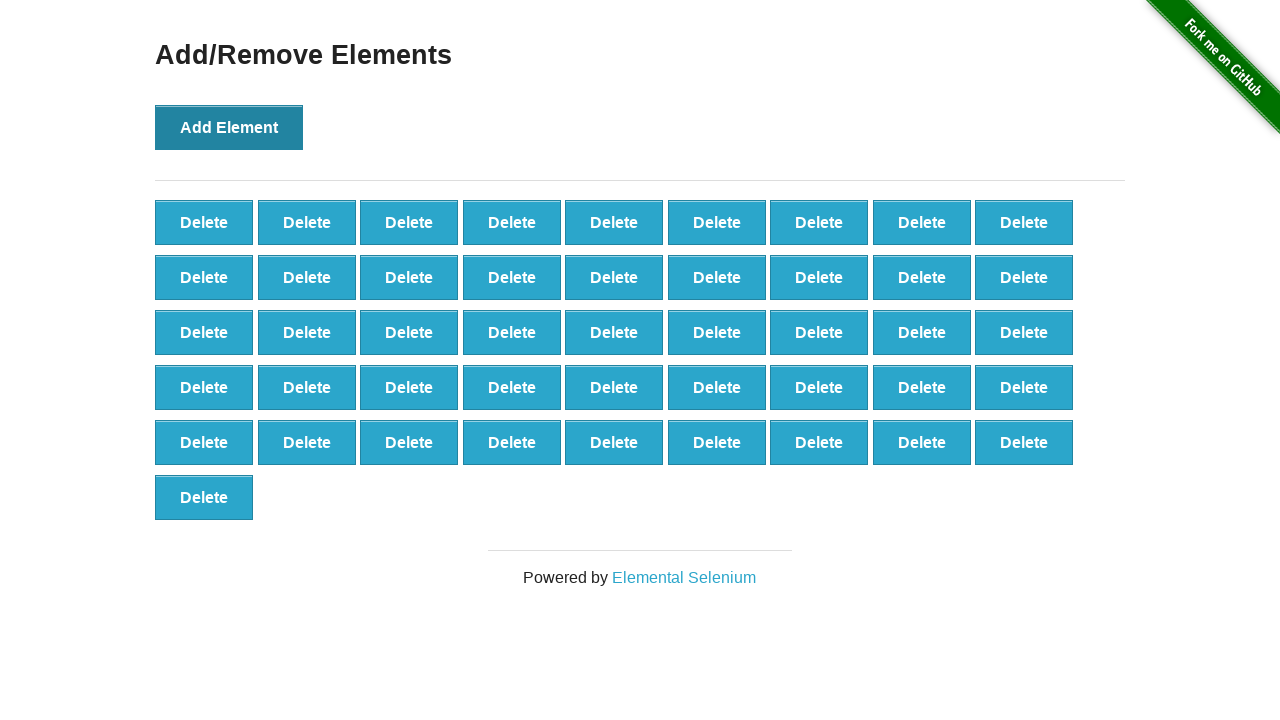

Clicked 'Add Element' button (iteration 47/70) at (229, 127) on xpath=//button[@onclick='addElement()']
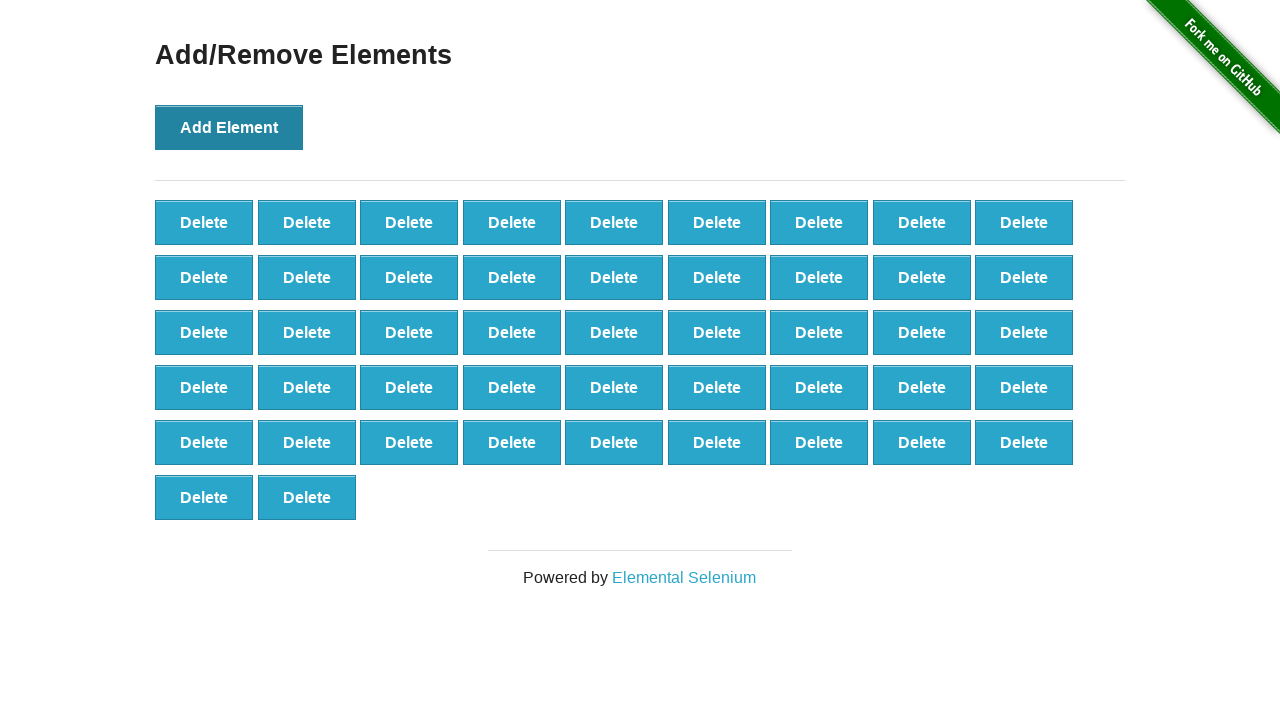

Clicked 'Add Element' button (iteration 48/70) at (229, 127) on xpath=//button[@onclick='addElement()']
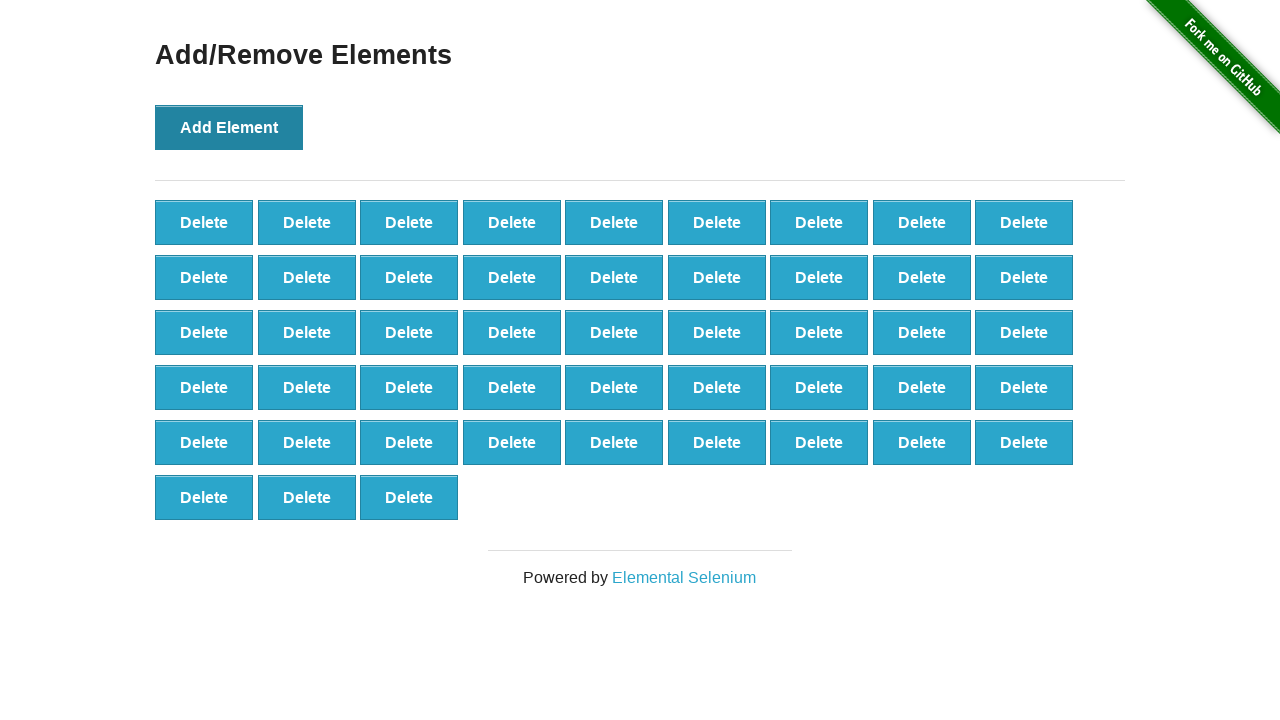

Clicked 'Add Element' button (iteration 49/70) at (229, 127) on xpath=//button[@onclick='addElement()']
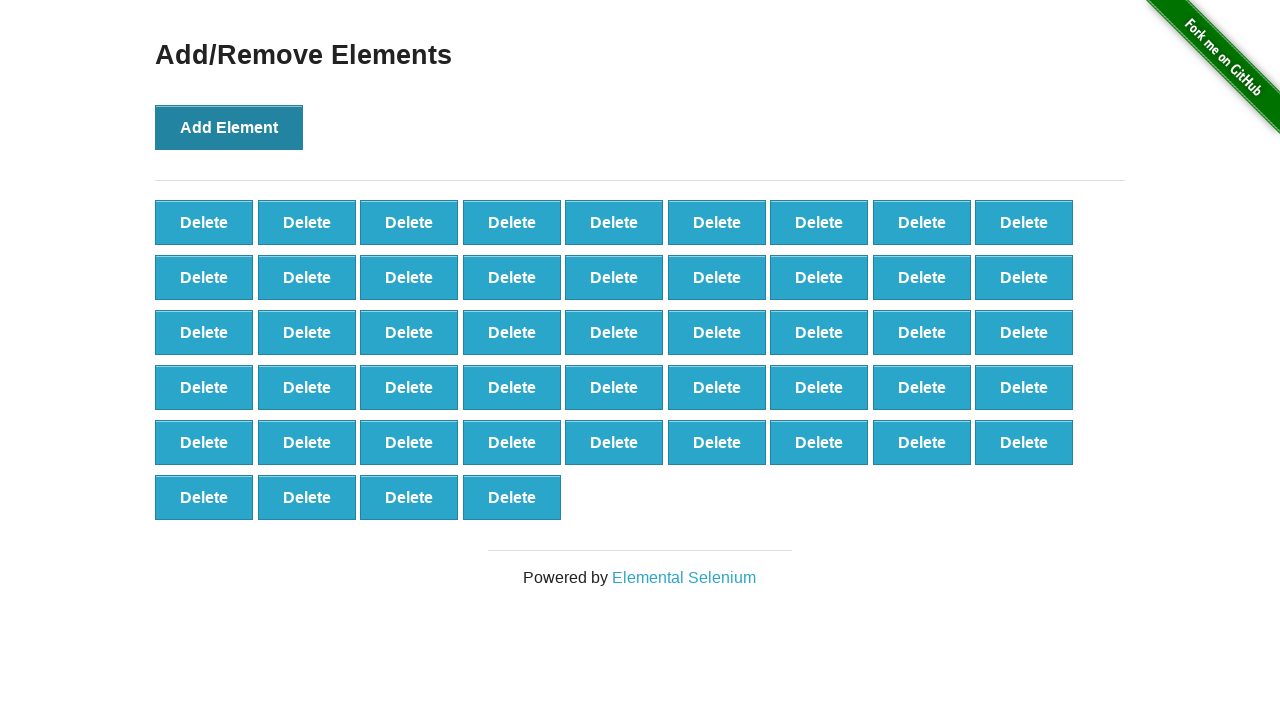

Clicked 'Add Element' button (iteration 50/70) at (229, 127) on xpath=//button[@onclick='addElement()']
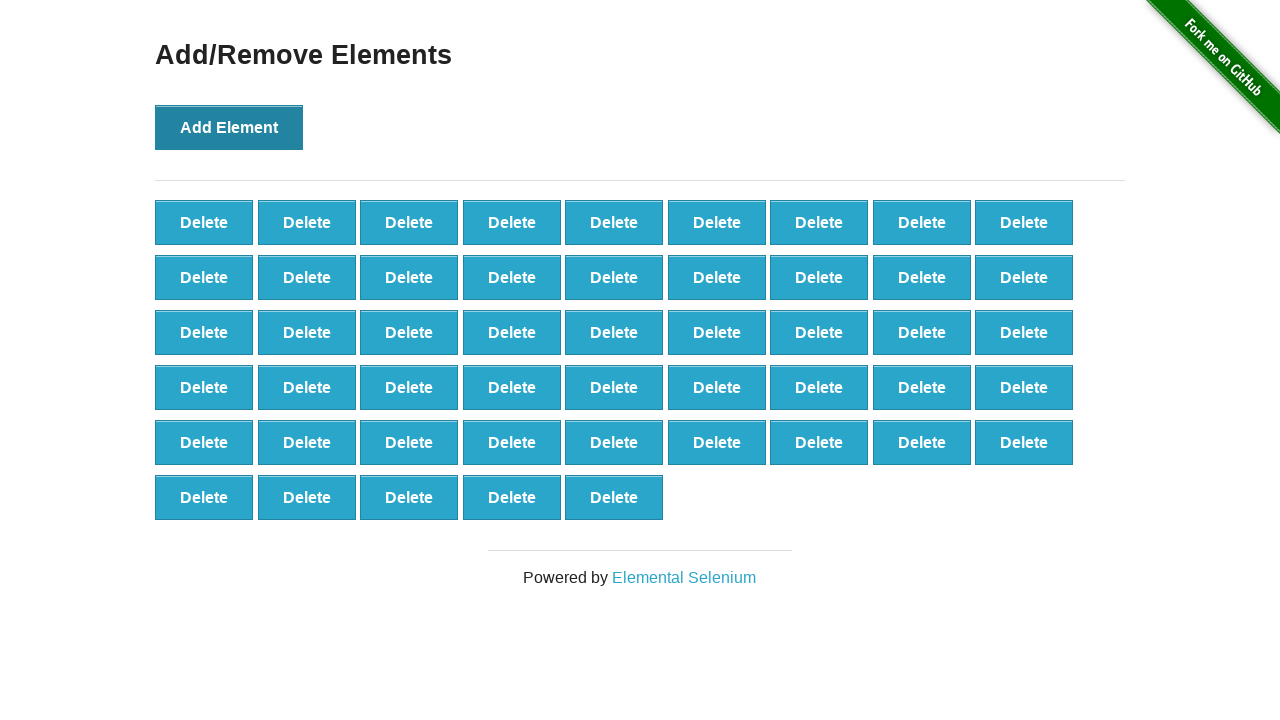

Clicked 'Add Element' button (iteration 51/70) at (229, 127) on xpath=//button[@onclick='addElement()']
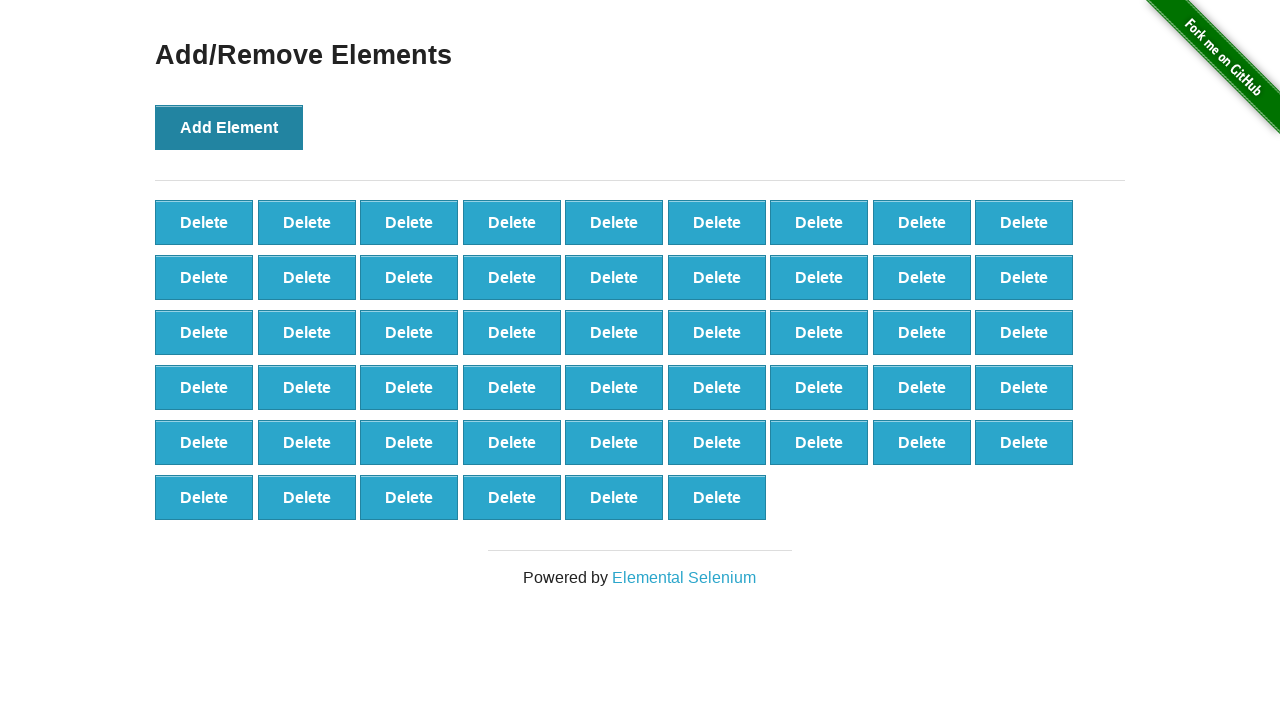

Clicked 'Add Element' button (iteration 52/70) at (229, 127) on xpath=//button[@onclick='addElement()']
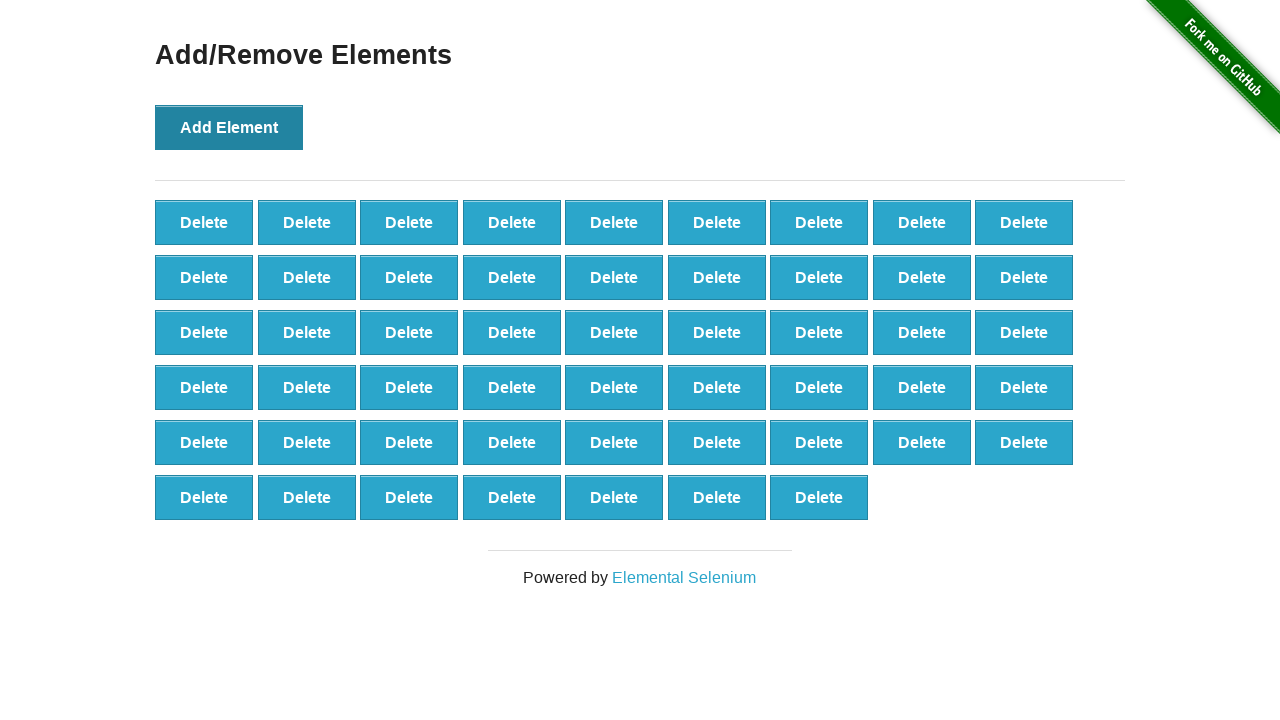

Clicked 'Add Element' button (iteration 53/70) at (229, 127) on xpath=//button[@onclick='addElement()']
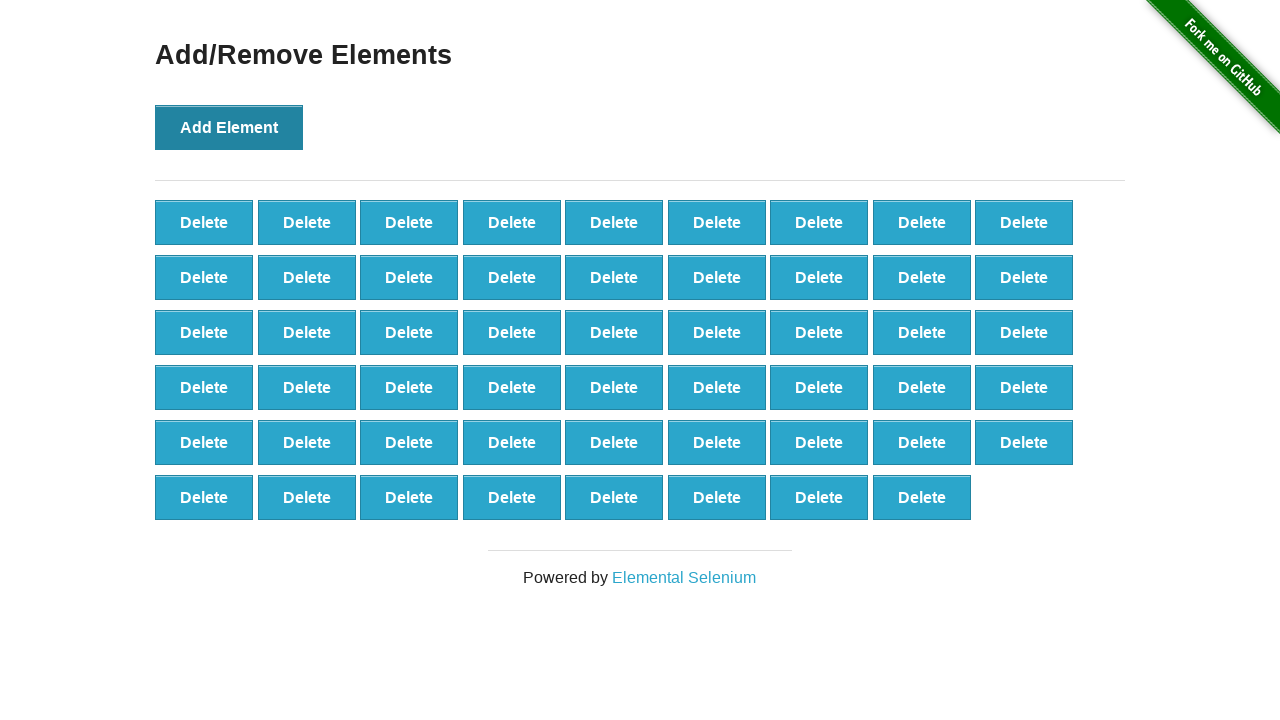

Clicked 'Add Element' button (iteration 54/70) at (229, 127) on xpath=//button[@onclick='addElement()']
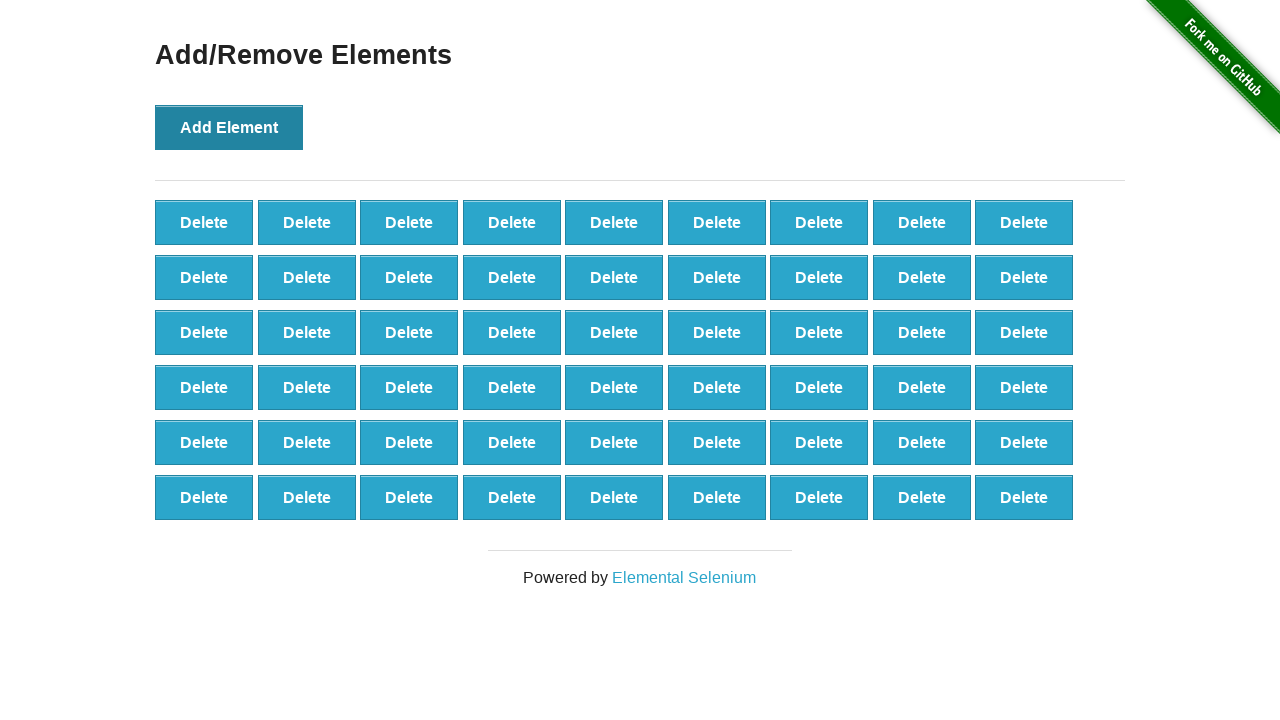

Clicked 'Add Element' button (iteration 55/70) at (229, 127) on xpath=//button[@onclick='addElement()']
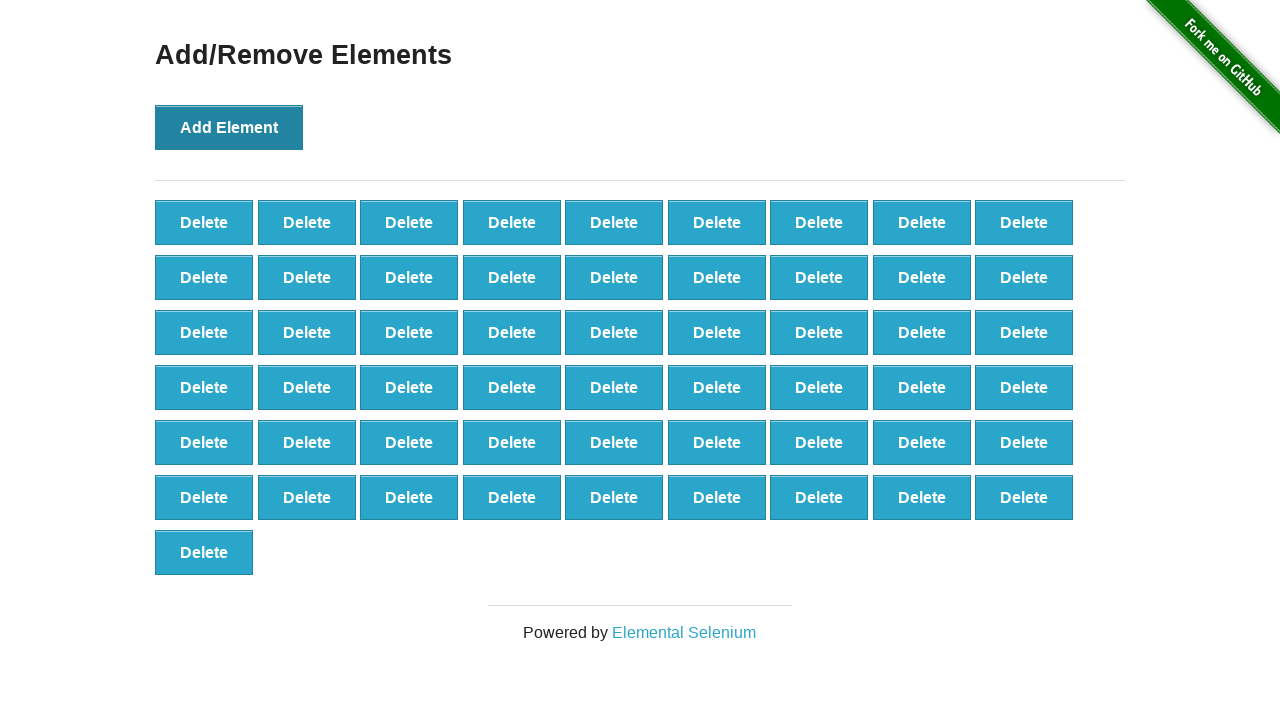

Clicked 'Add Element' button (iteration 56/70) at (229, 127) on xpath=//button[@onclick='addElement()']
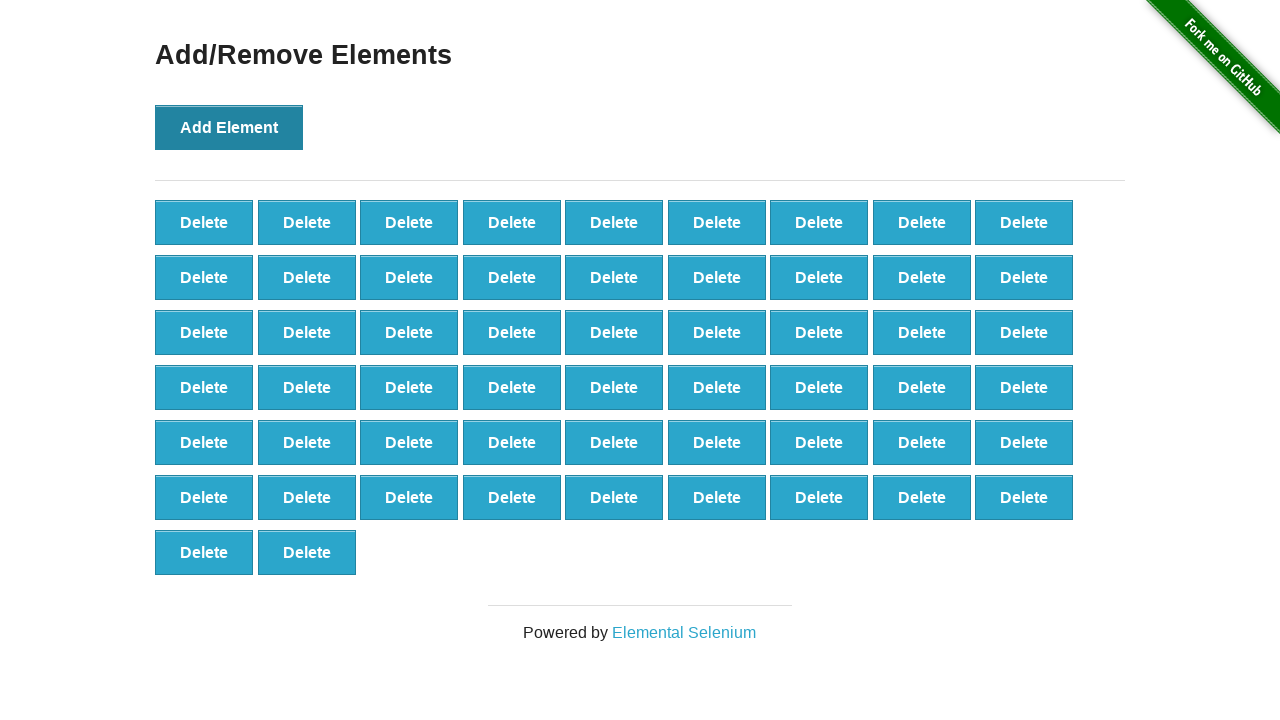

Clicked 'Add Element' button (iteration 57/70) at (229, 127) on xpath=//button[@onclick='addElement()']
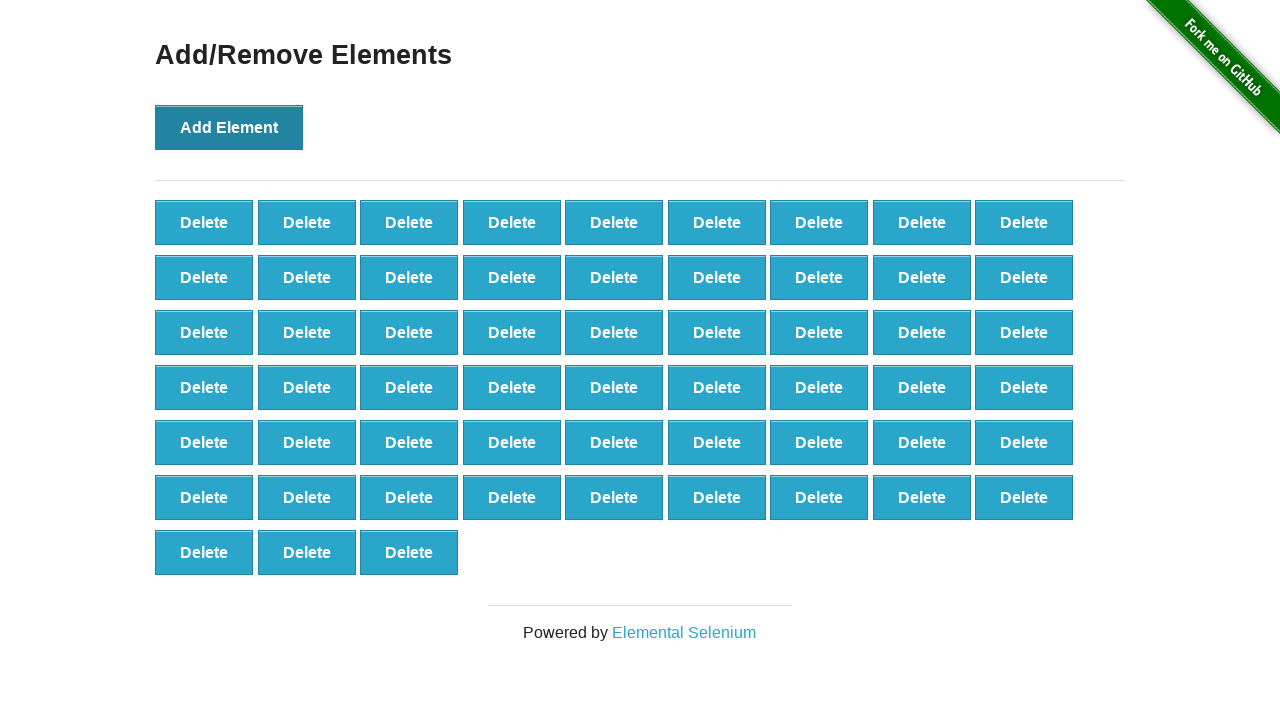

Clicked 'Add Element' button (iteration 58/70) at (229, 127) on xpath=//button[@onclick='addElement()']
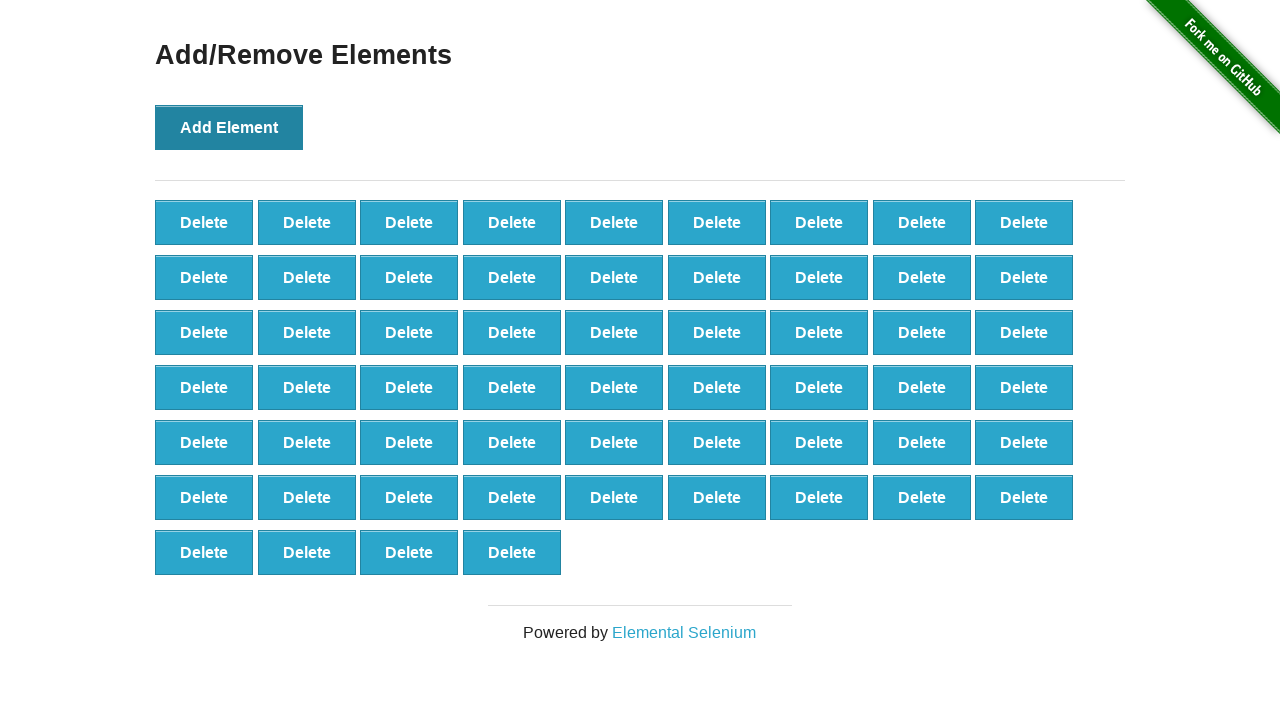

Clicked 'Add Element' button (iteration 59/70) at (229, 127) on xpath=//button[@onclick='addElement()']
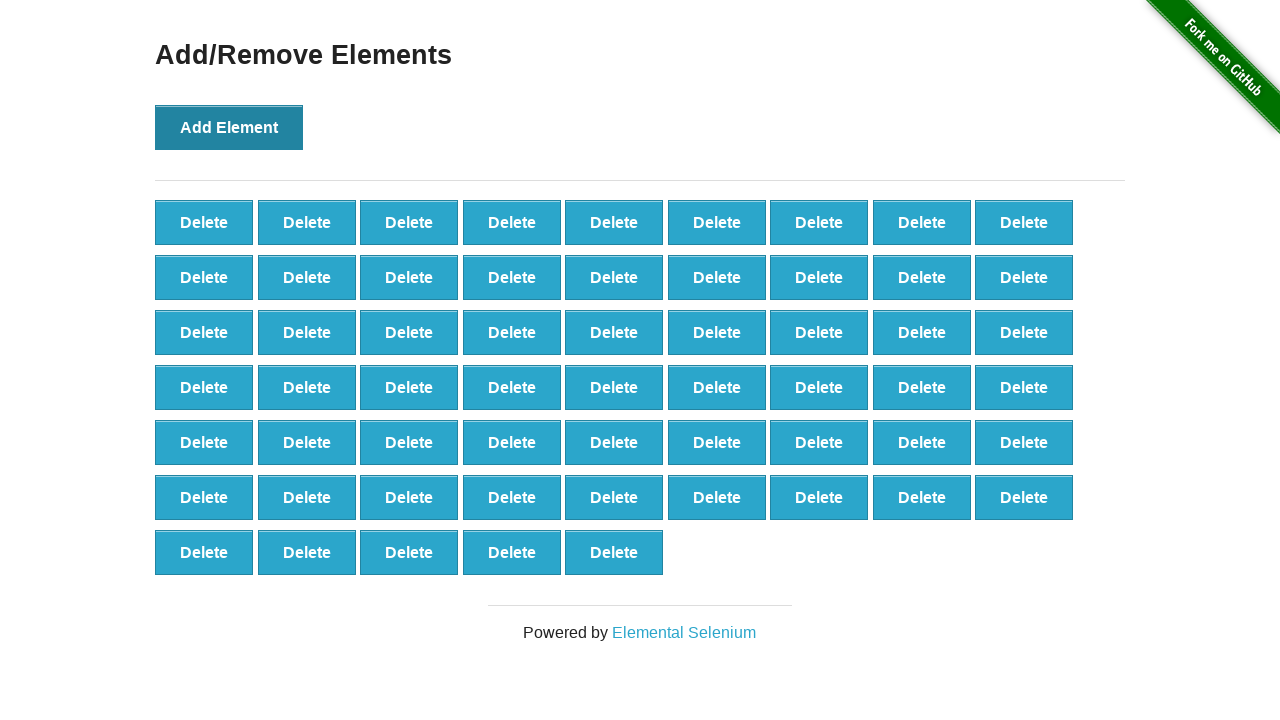

Clicked 'Add Element' button (iteration 60/70) at (229, 127) on xpath=//button[@onclick='addElement()']
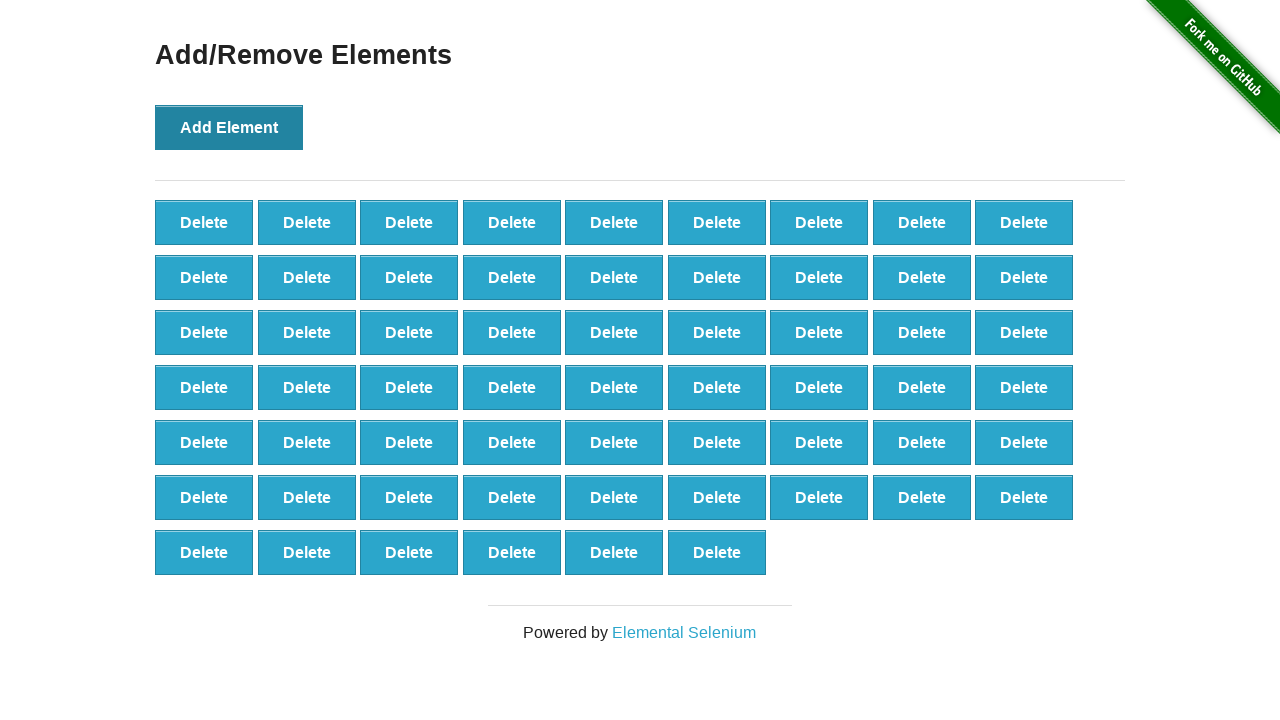

Clicked 'Add Element' button (iteration 61/70) at (229, 127) on xpath=//button[@onclick='addElement()']
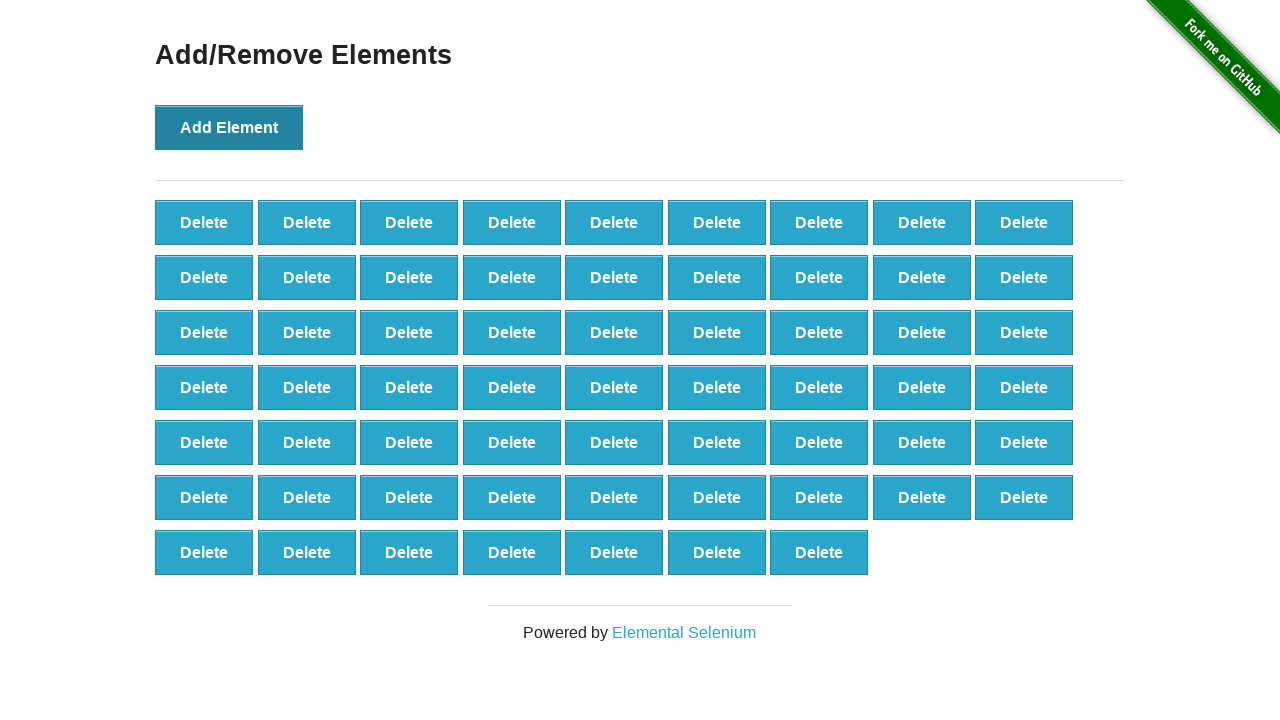

Clicked 'Add Element' button (iteration 62/70) at (229, 127) on xpath=//button[@onclick='addElement()']
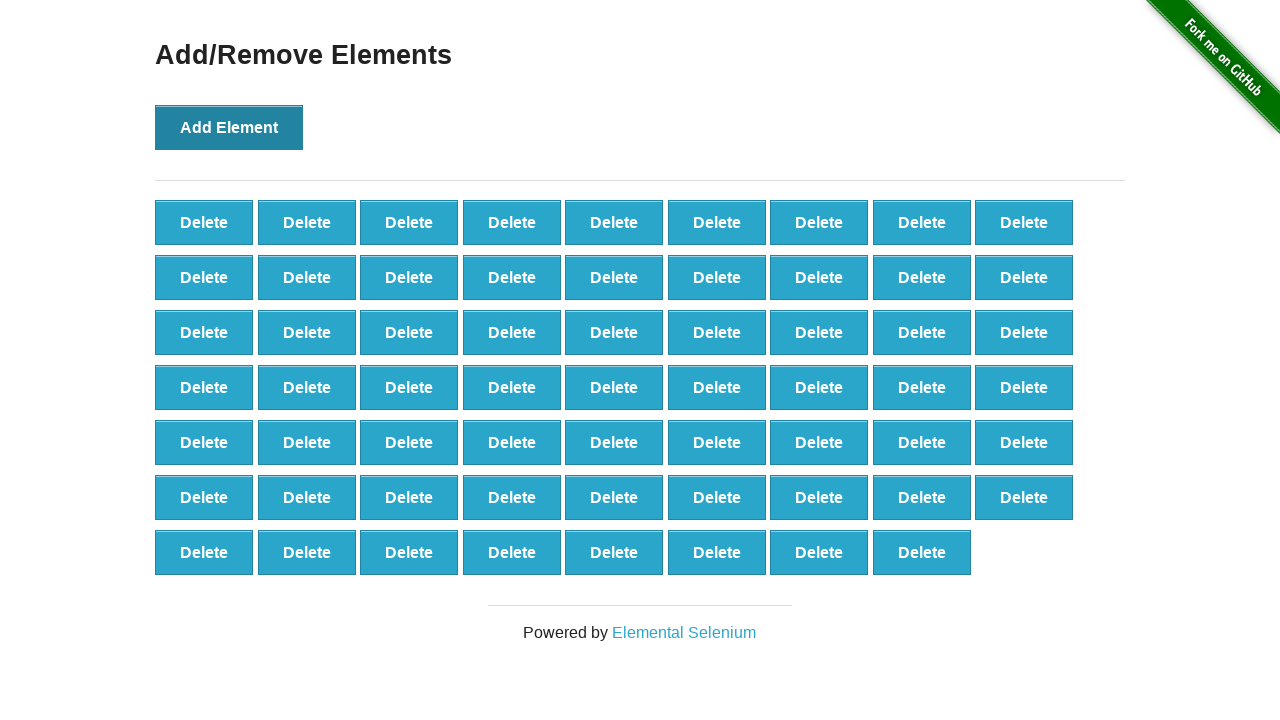

Clicked 'Add Element' button (iteration 63/70) at (229, 127) on xpath=//button[@onclick='addElement()']
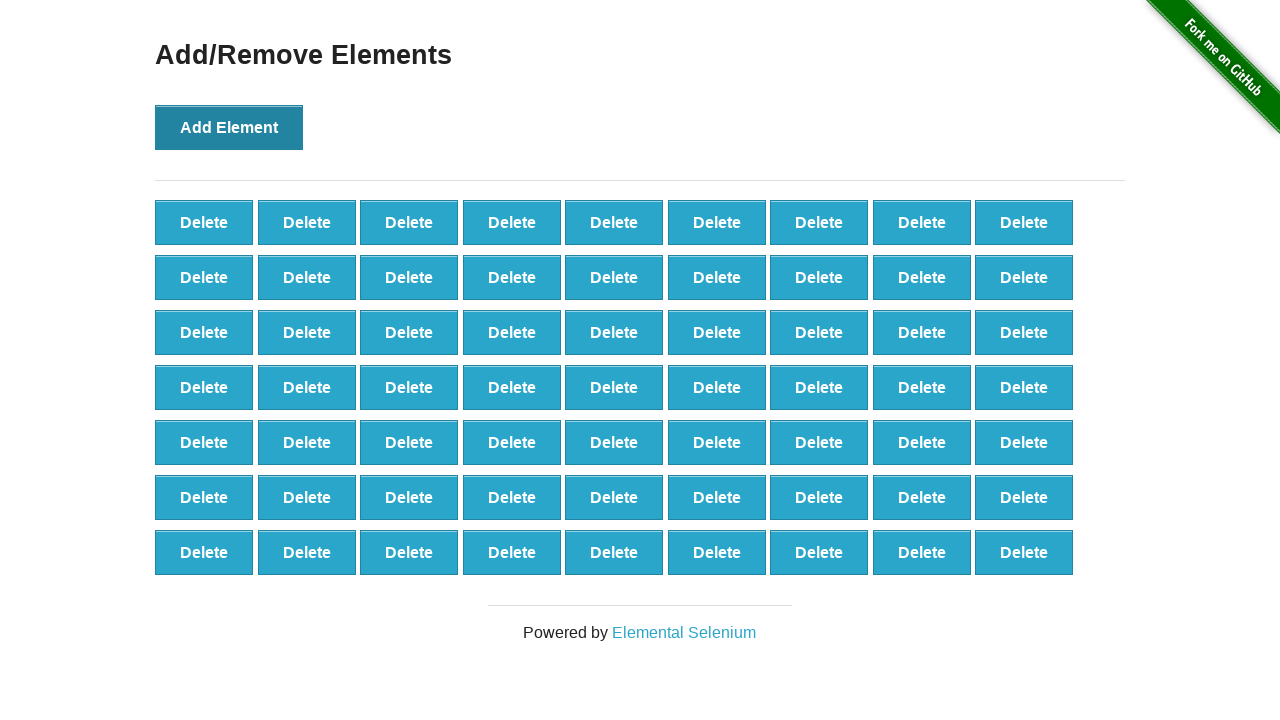

Clicked 'Add Element' button (iteration 64/70) at (229, 127) on xpath=//button[@onclick='addElement()']
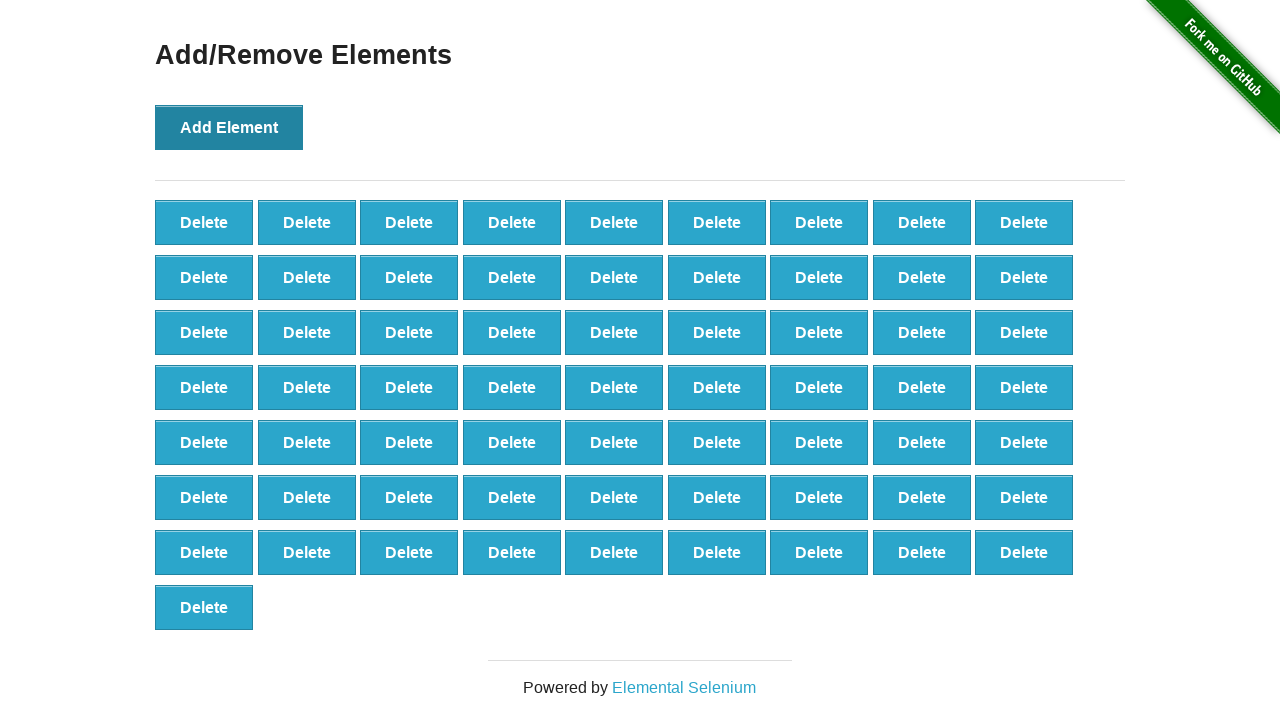

Clicked 'Add Element' button (iteration 65/70) at (229, 127) on xpath=//button[@onclick='addElement()']
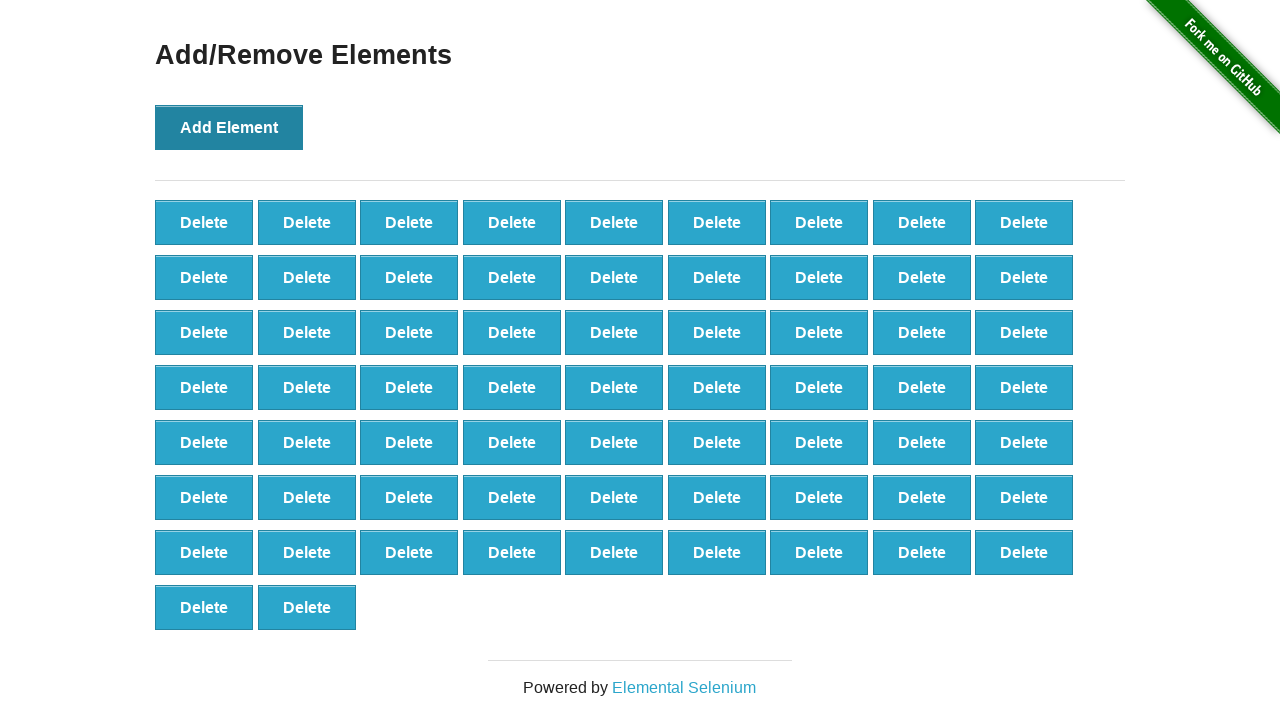

Clicked 'Add Element' button (iteration 66/70) at (229, 127) on xpath=//button[@onclick='addElement()']
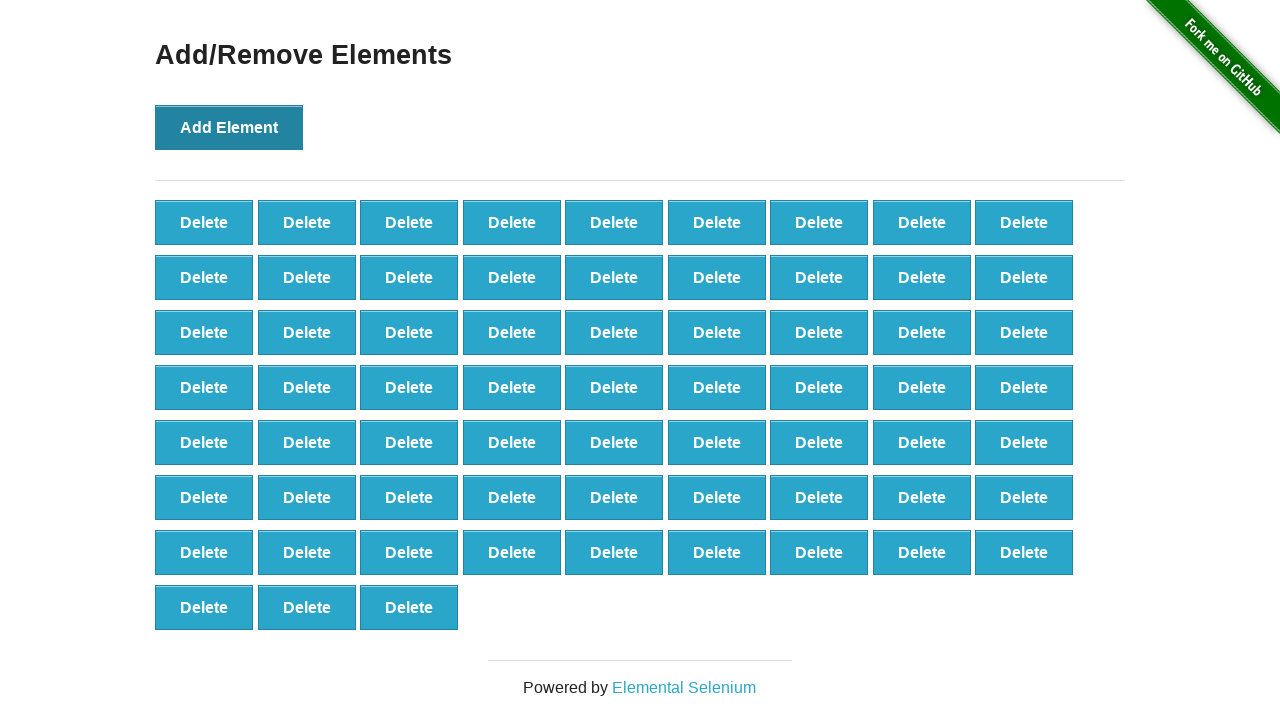

Clicked 'Add Element' button (iteration 67/70) at (229, 127) on xpath=//button[@onclick='addElement()']
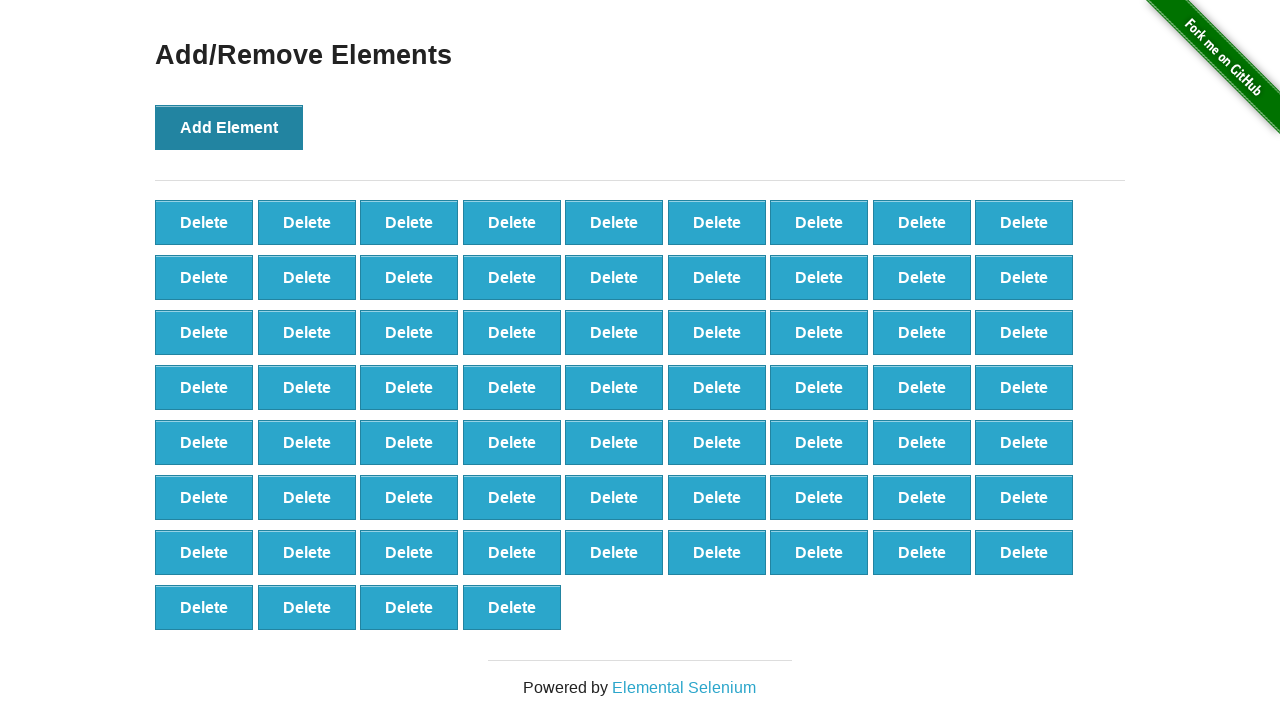

Clicked 'Add Element' button (iteration 68/70) at (229, 127) on xpath=//button[@onclick='addElement()']
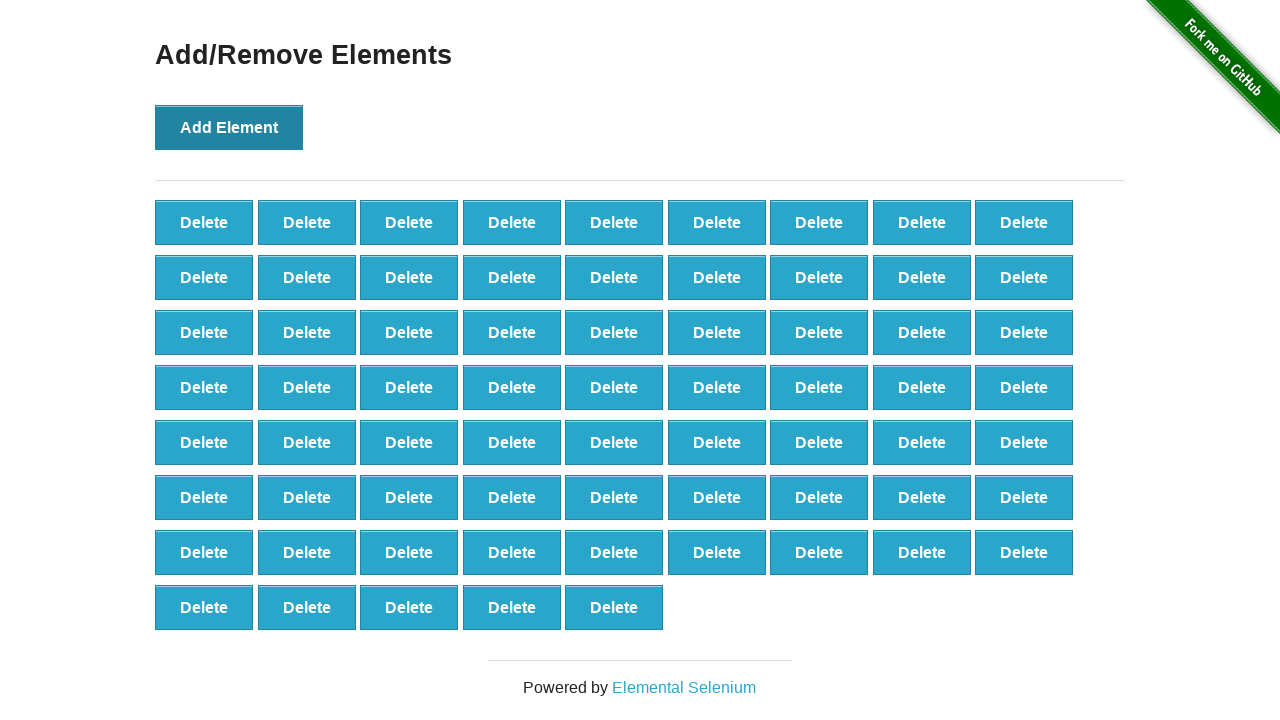

Clicked 'Add Element' button (iteration 69/70) at (229, 127) on xpath=//button[@onclick='addElement()']
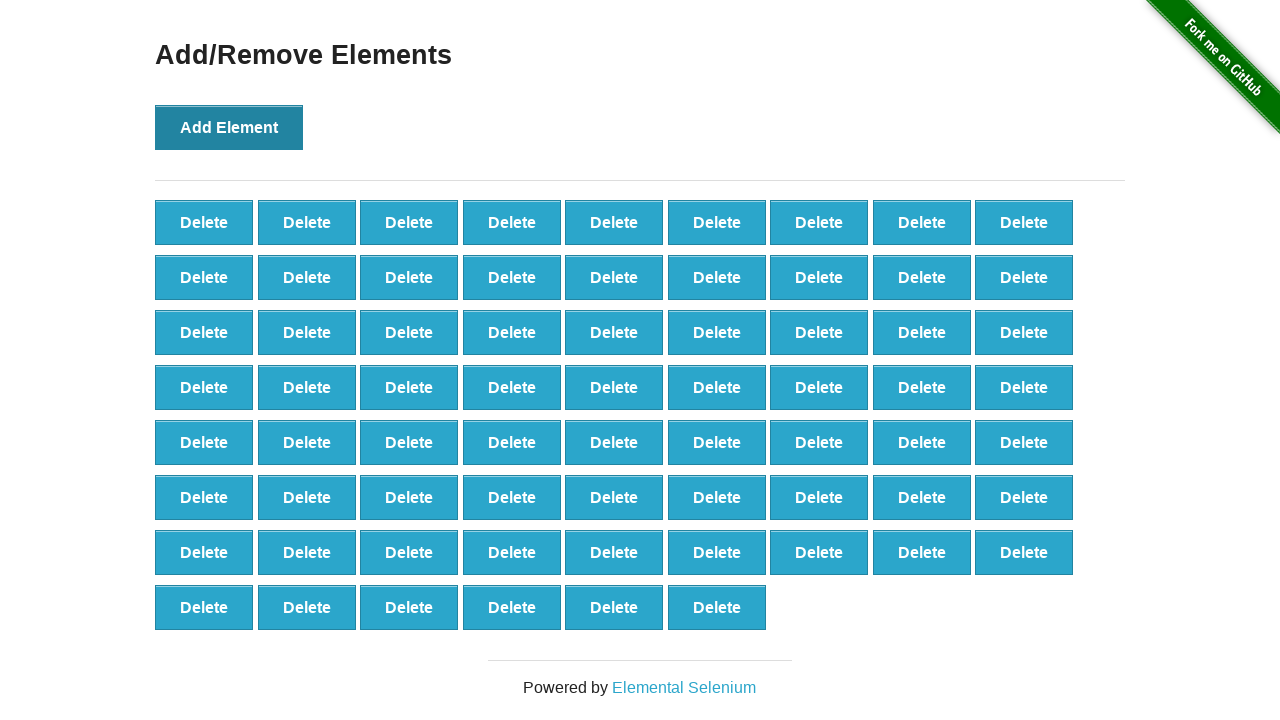

Clicked 'Add Element' button (iteration 70/70) at (229, 127) on xpath=//button[@onclick='addElement()']
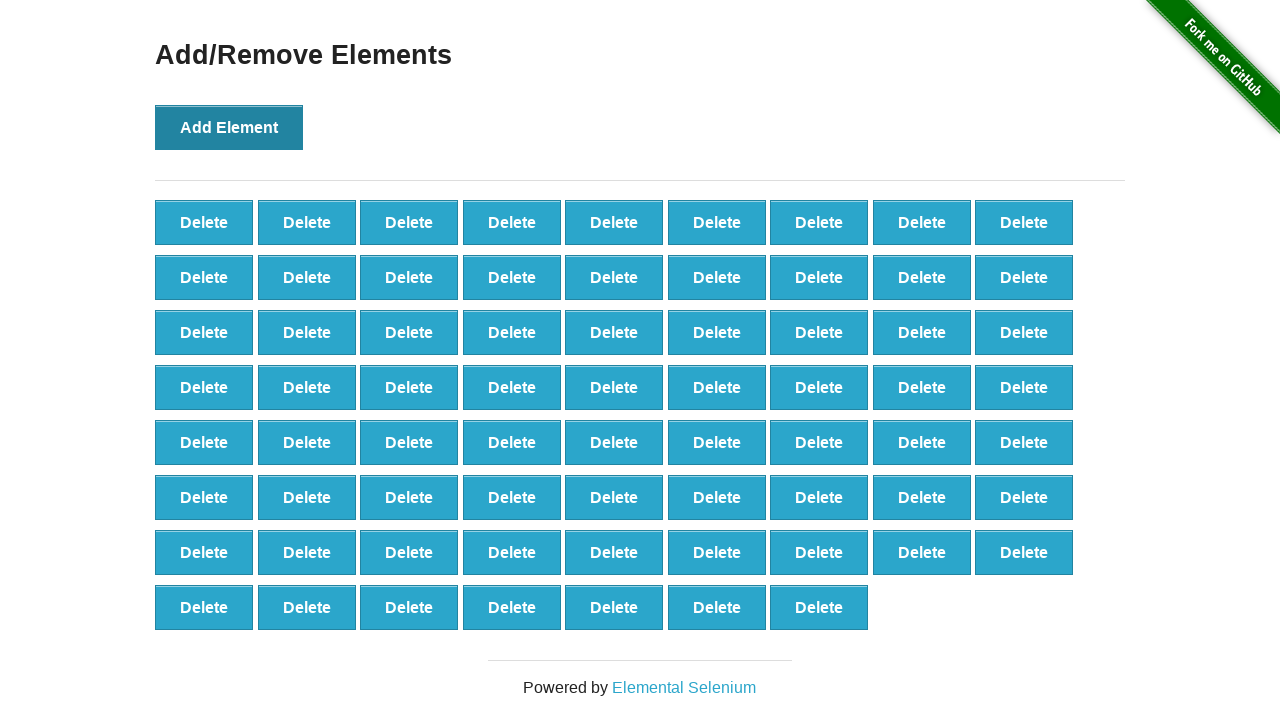

Waited for delete buttons to appear
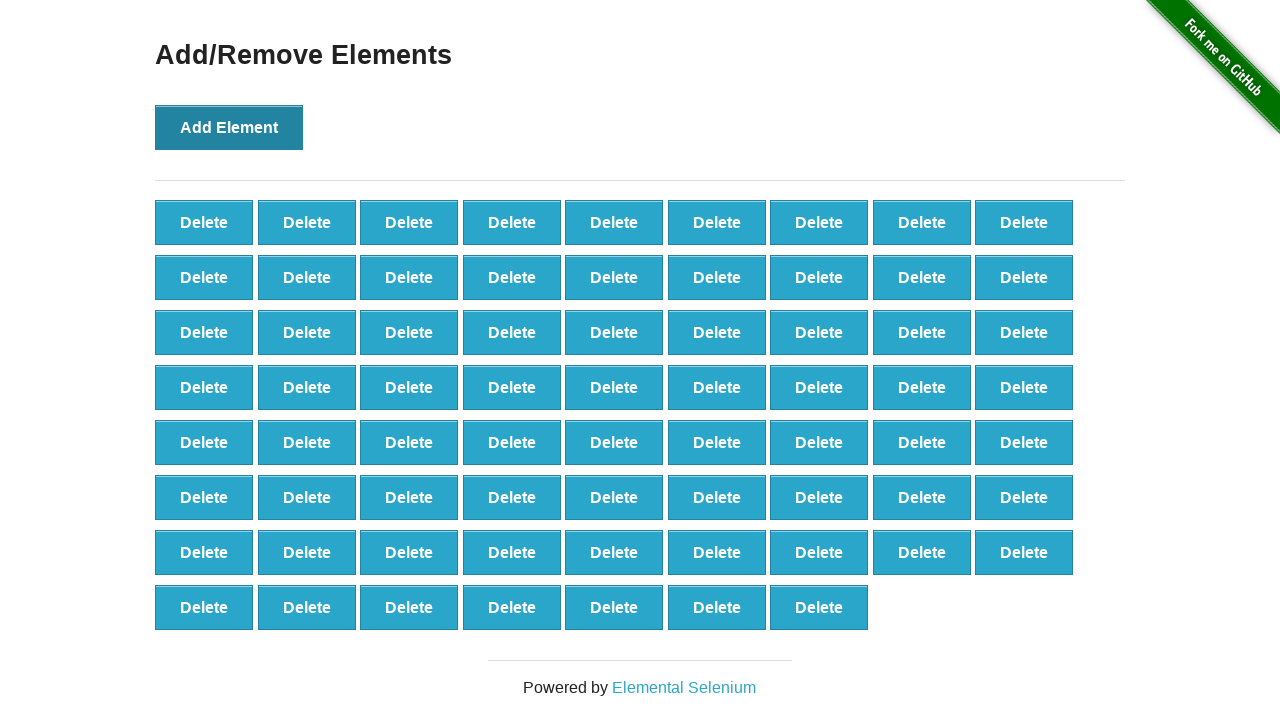

Counted initial delete buttons: 70
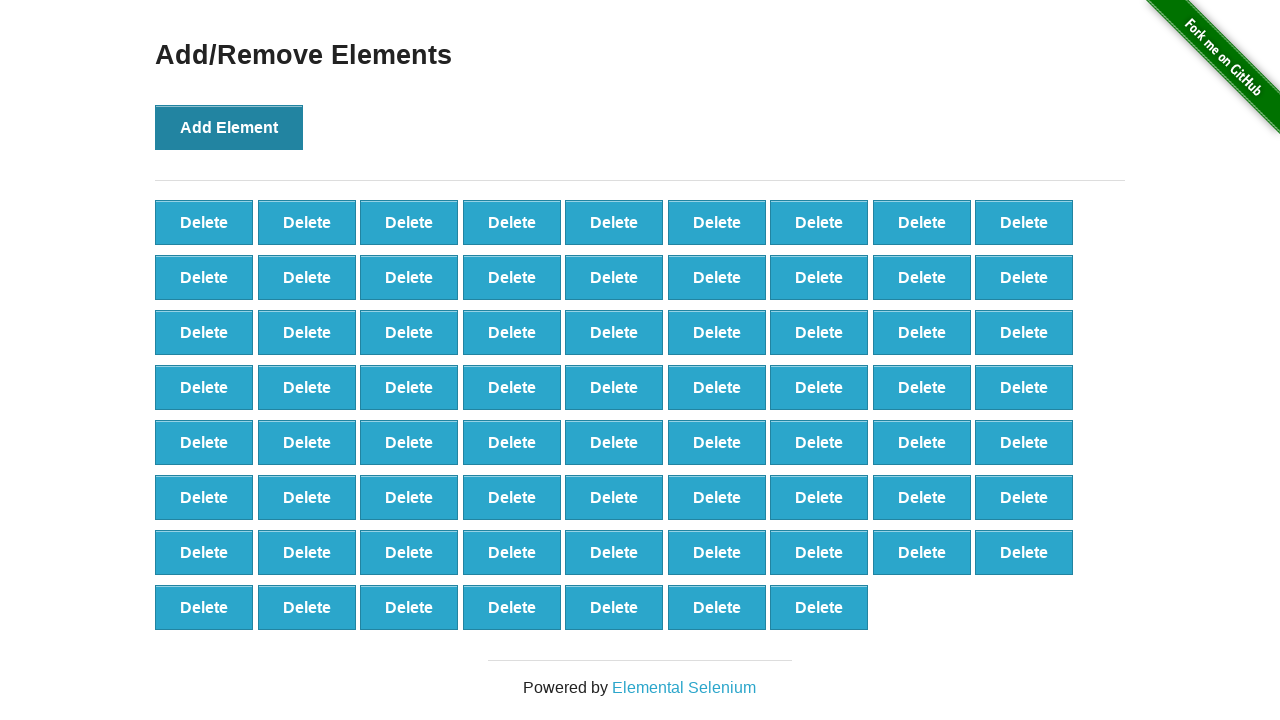

Clicked delete button to remove element (iteration 1/50) at (204, 222) on [onclick='deleteElement()'] >> nth=0
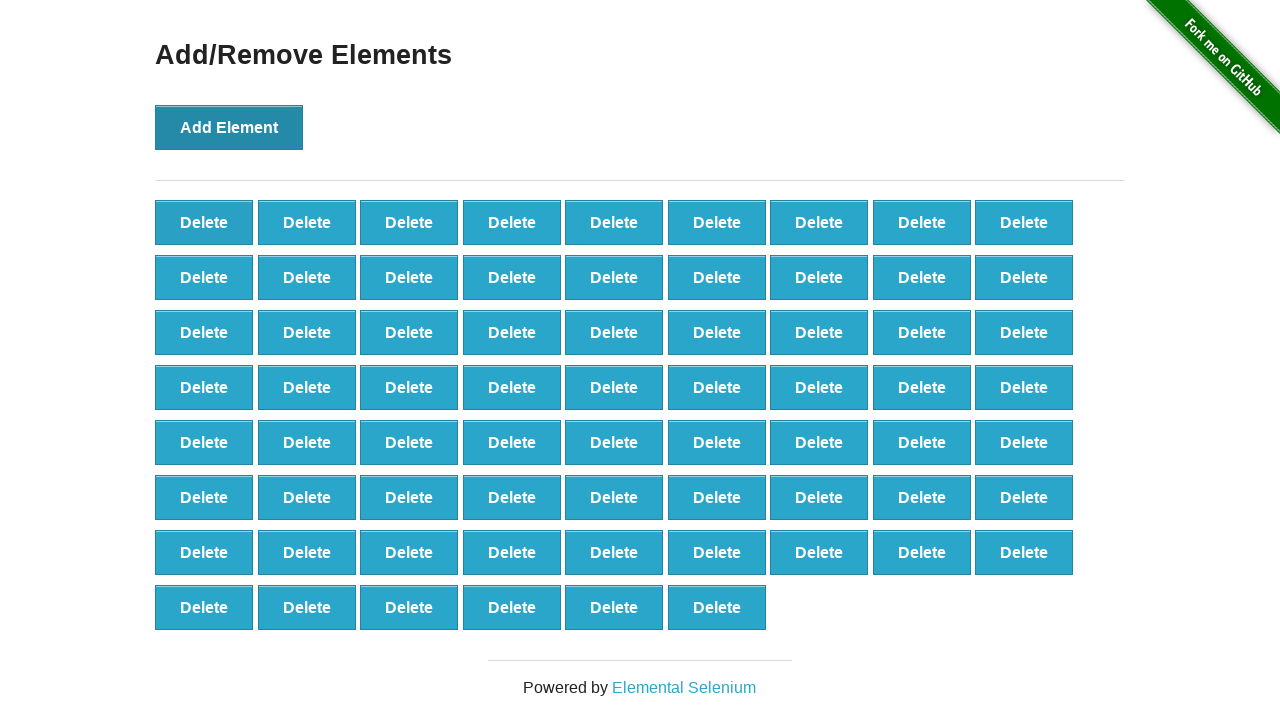

Clicked delete button to remove element (iteration 2/50) at (204, 222) on [onclick='deleteElement()'] >> nth=0
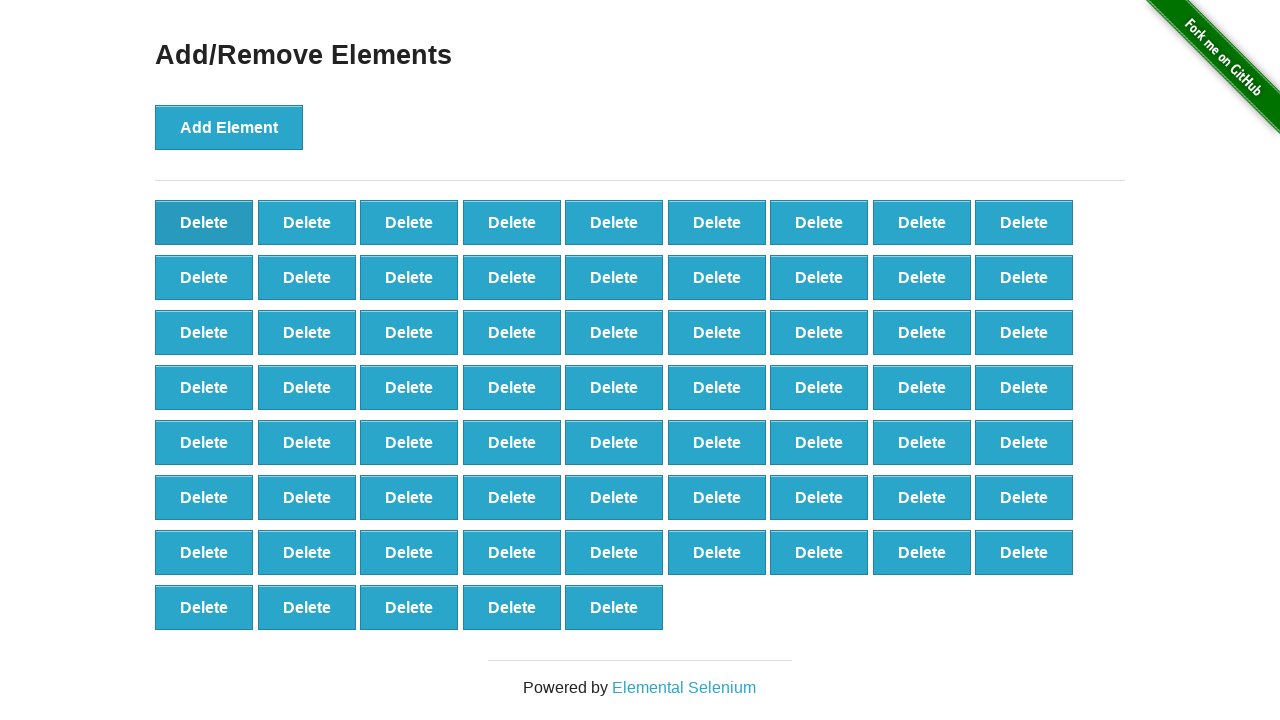

Clicked delete button to remove element (iteration 3/50) at (204, 222) on [onclick='deleteElement()'] >> nth=0
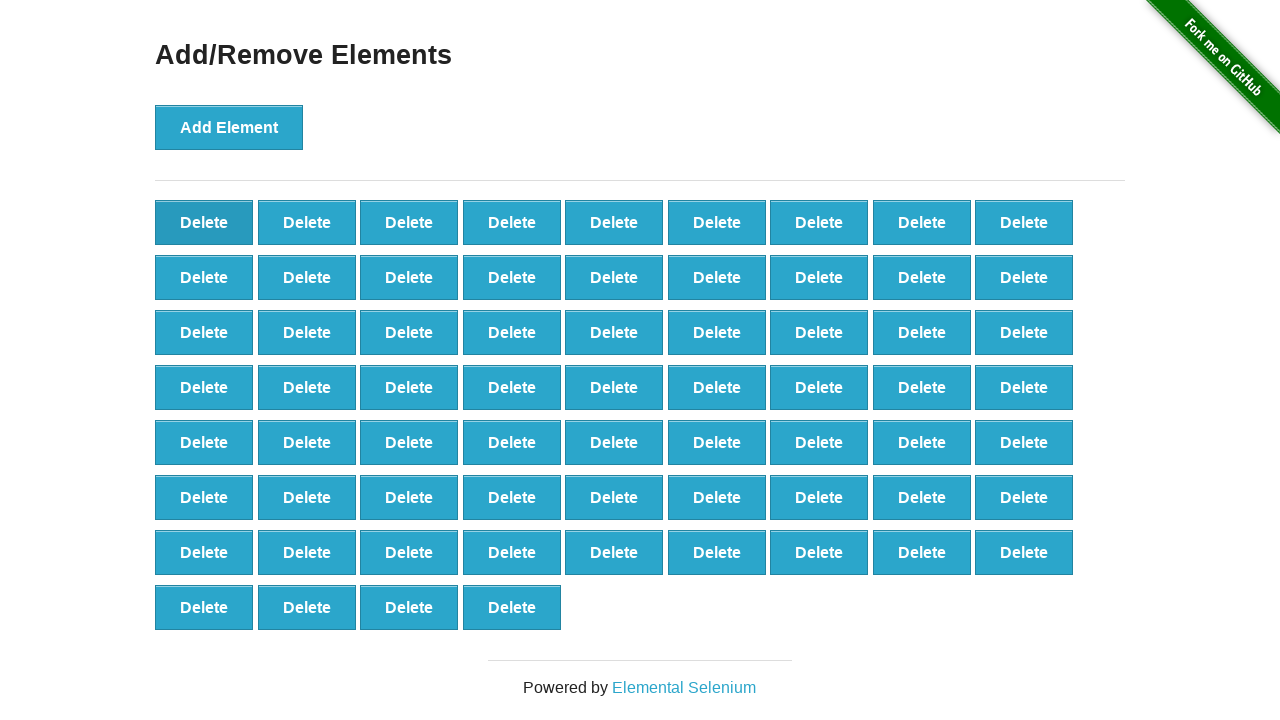

Clicked delete button to remove element (iteration 4/50) at (204, 222) on [onclick='deleteElement()'] >> nth=0
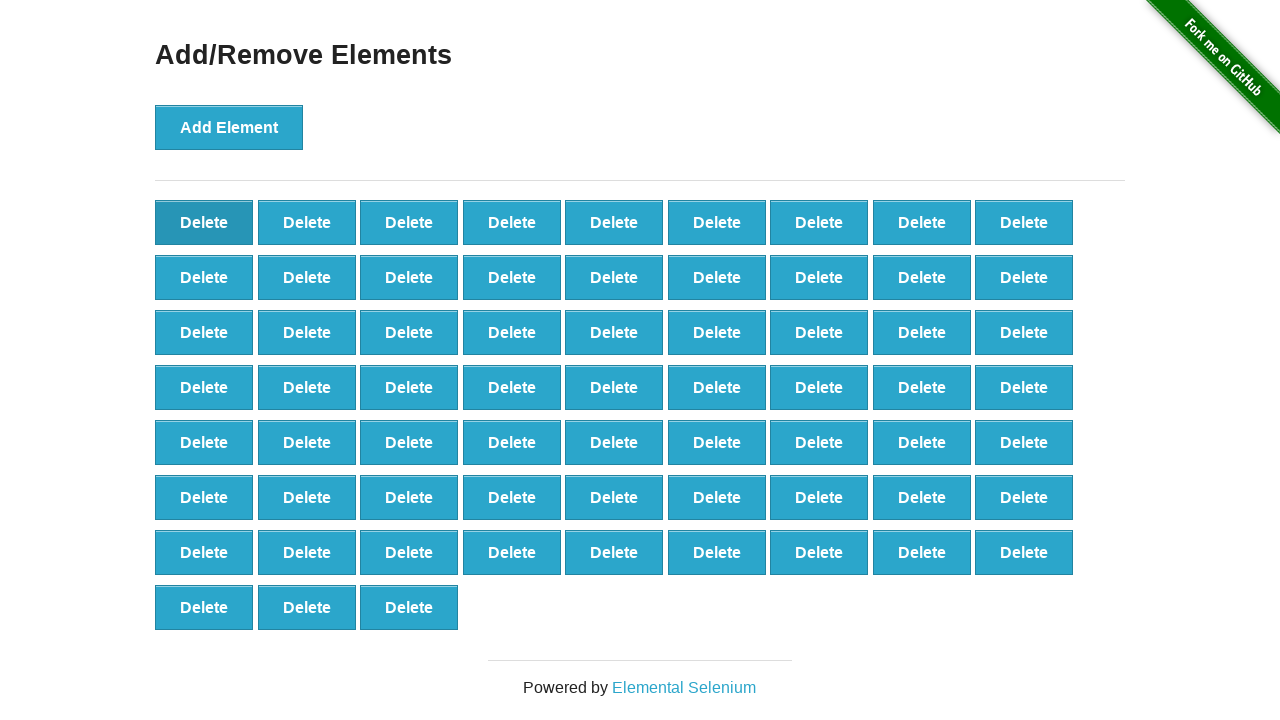

Clicked delete button to remove element (iteration 5/50) at (204, 222) on [onclick='deleteElement()'] >> nth=0
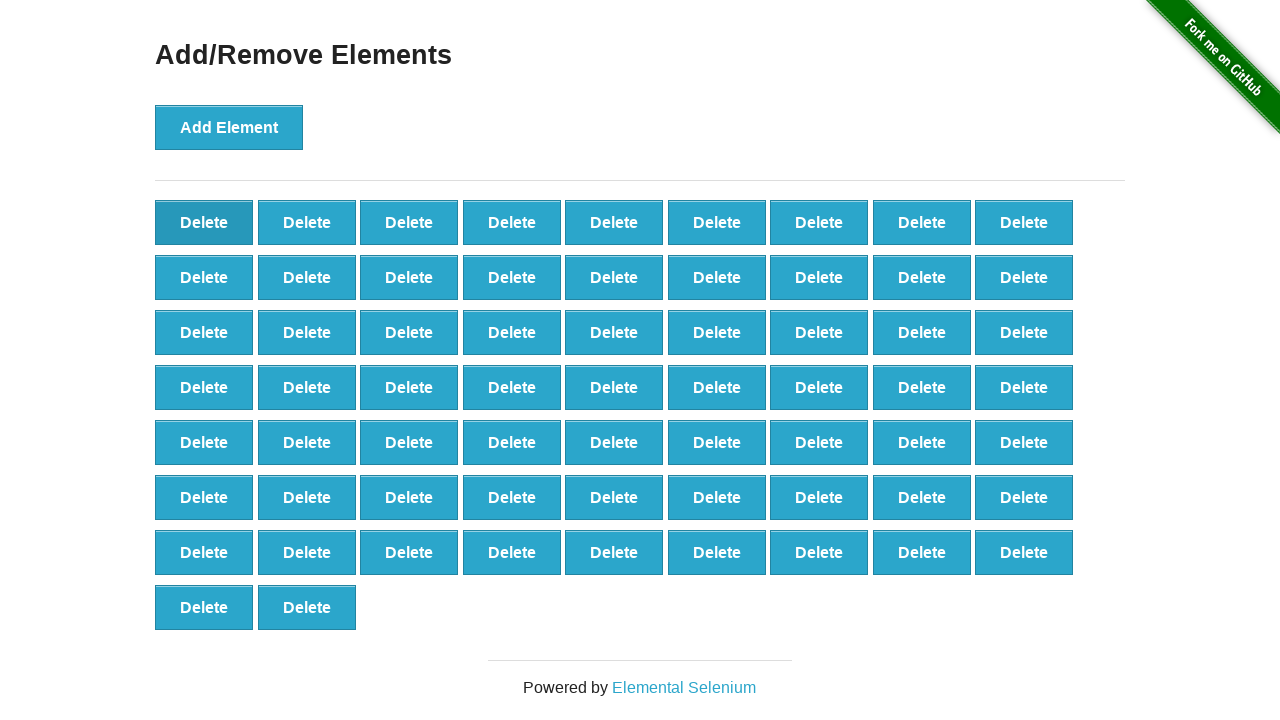

Clicked delete button to remove element (iteration 6/50) at (204, 222) on [onclick='deleteElement()'] >> nth=0
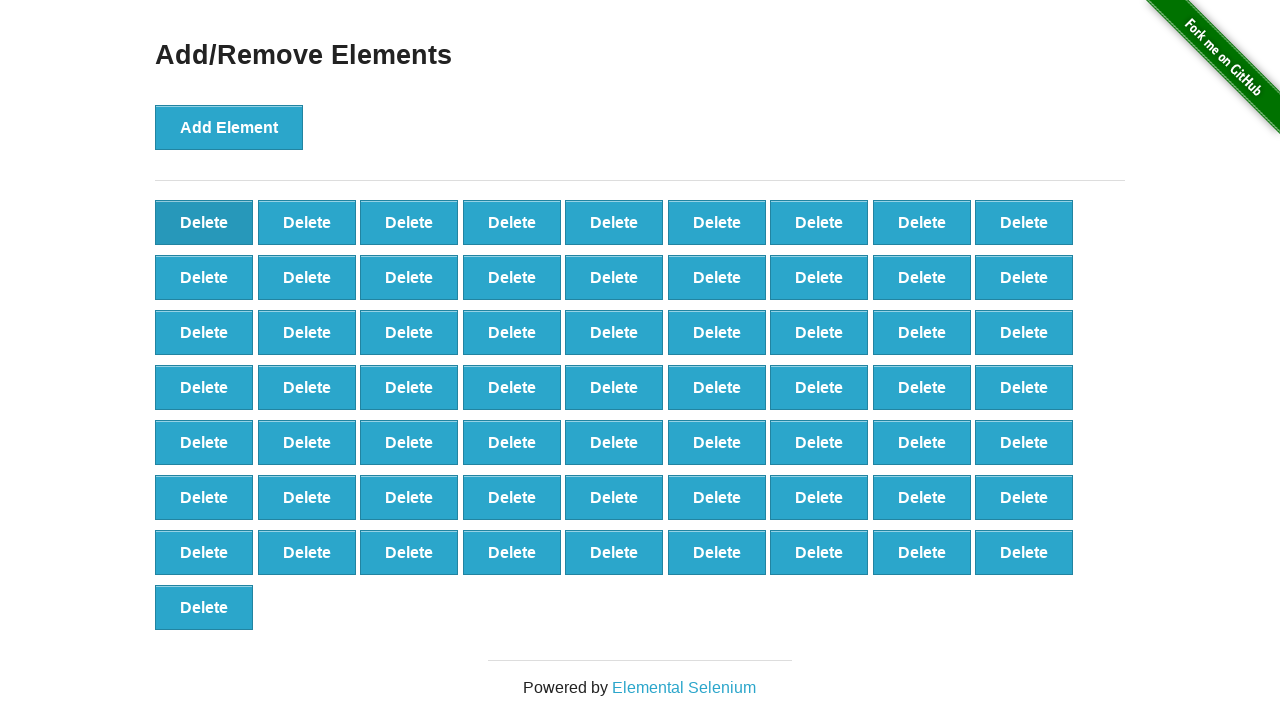

Clicked delete button to remove element (iteration 7/50) at (204, 222) on [onclick='deleteElement()'] >> nth=0
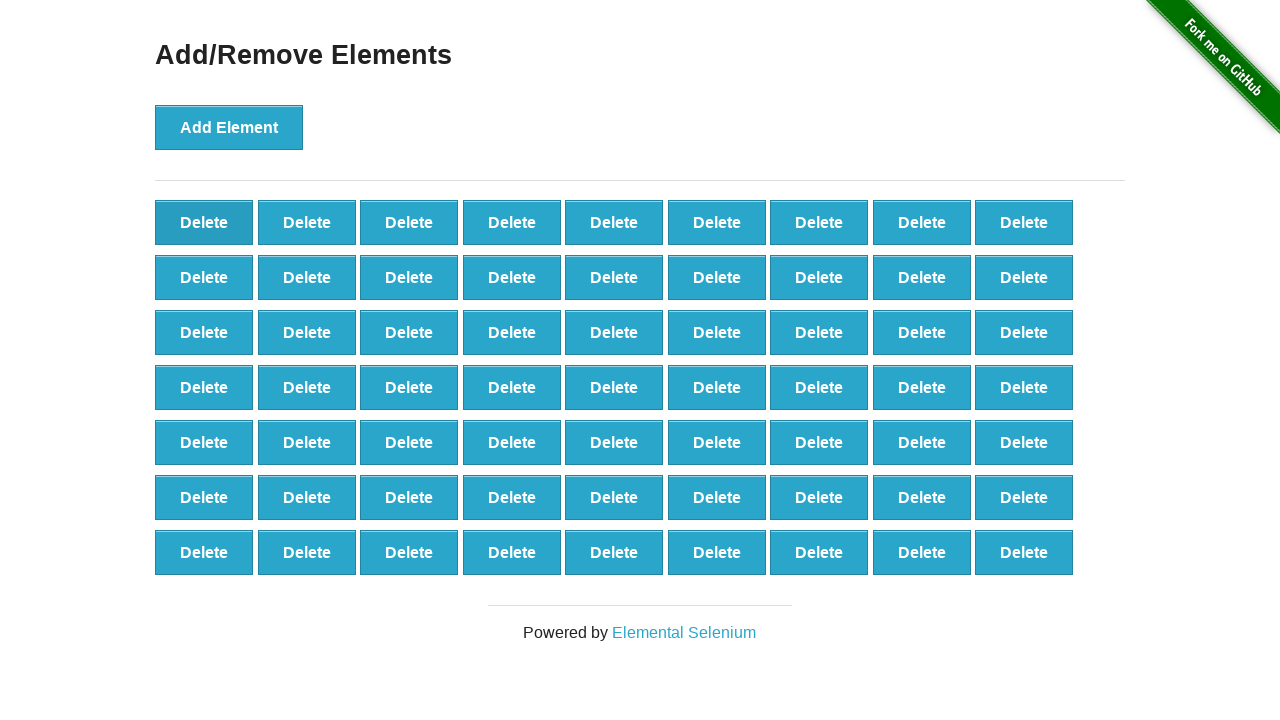

Clicked delete button to remove element (iteration 8/50) at (204, 222) on [onclick='deleteElement()'] >> nth=0
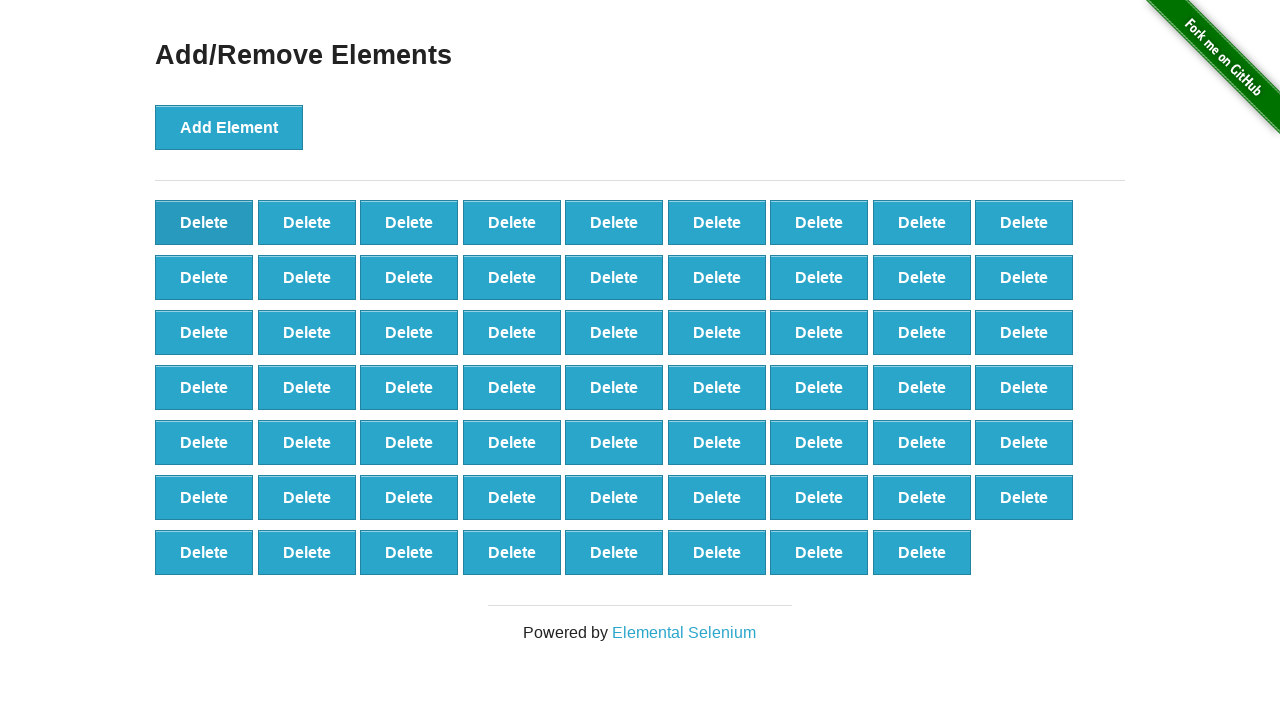

Clicked delete button to remove element (iteration 9/50) at (204, 222) on [onclick='deleteElement()'] >> nth=0
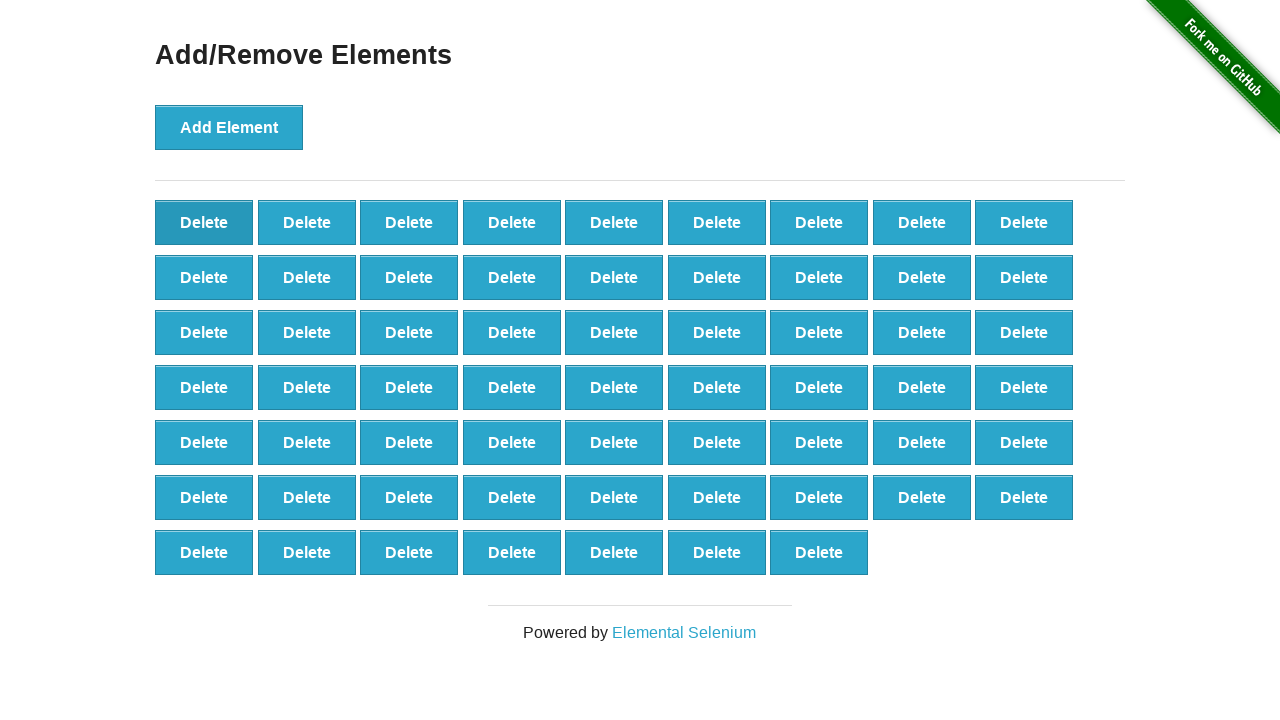

Clicked delete button to remove element (iteration 10/50) at (204, 222) on [onclick='deleteElement()'] >> nth=0
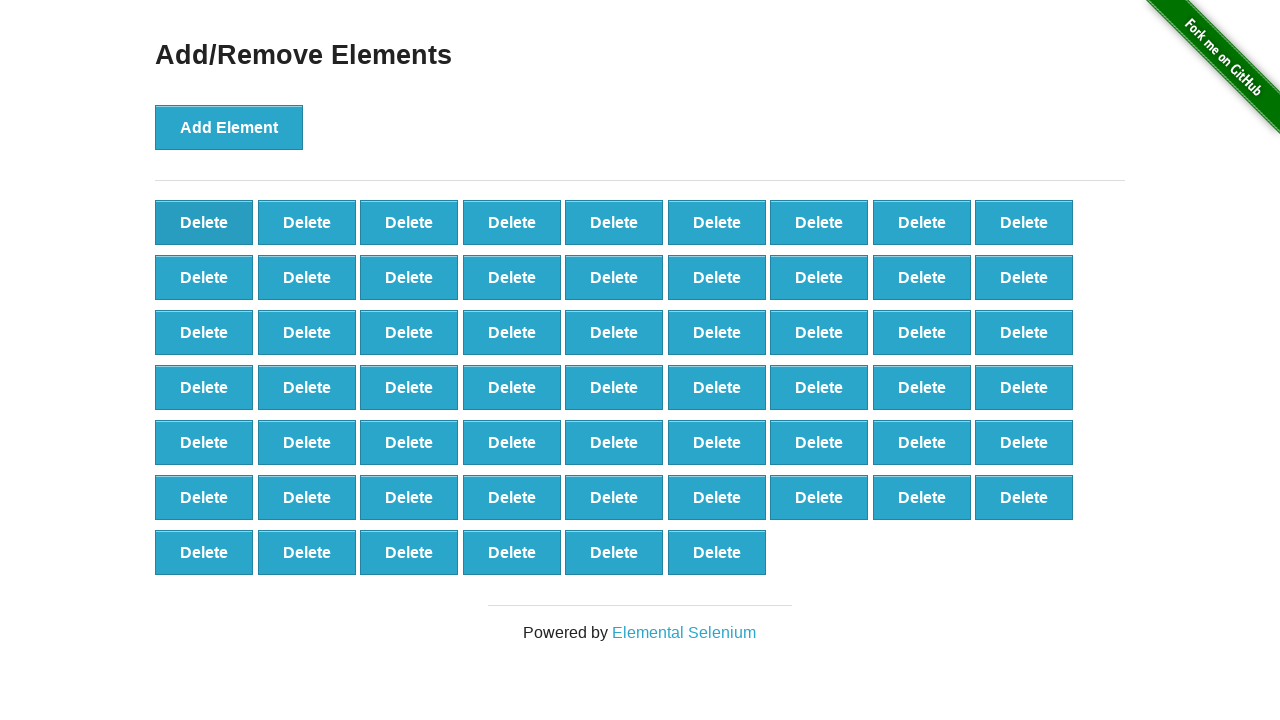

Clicked delete button to remove element (iteration 11/50) at (204, 222) on [onclick='deleteElement()'] >> nth=0
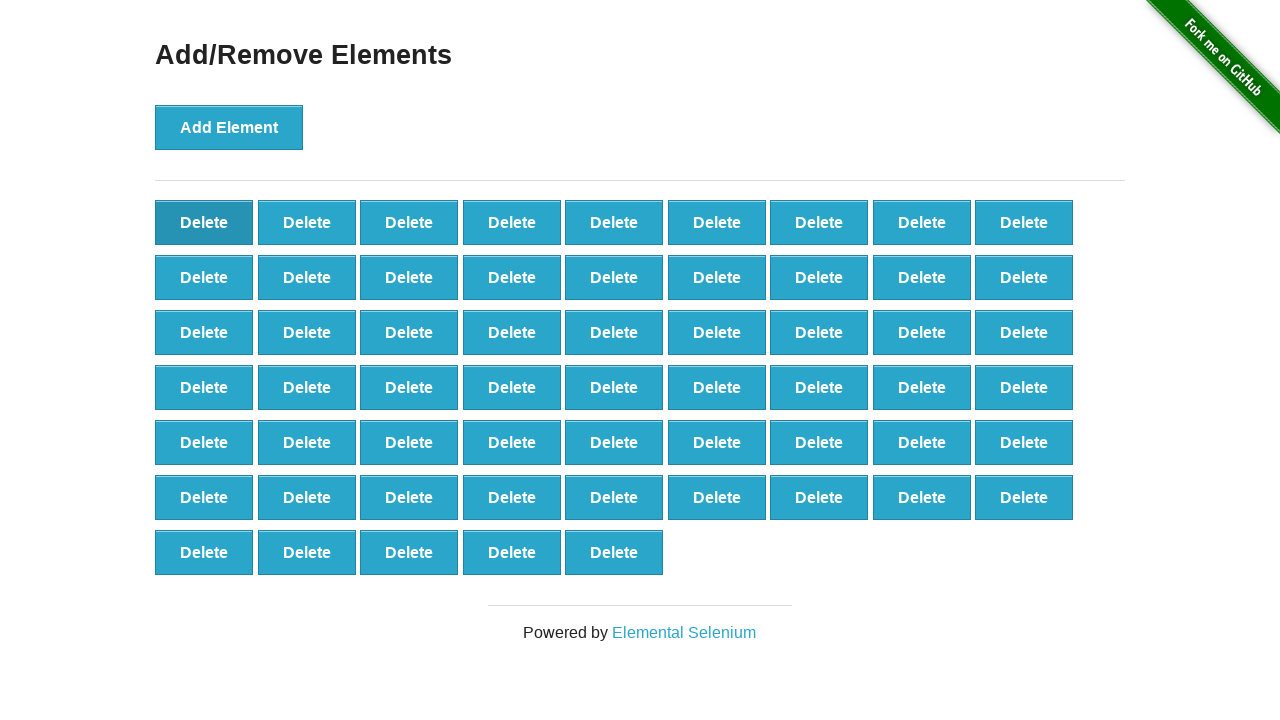

Clicked delete button to remove element (iteration 12/50) at (204, 222) on [onclick='deleteElement()'] >> nth=0
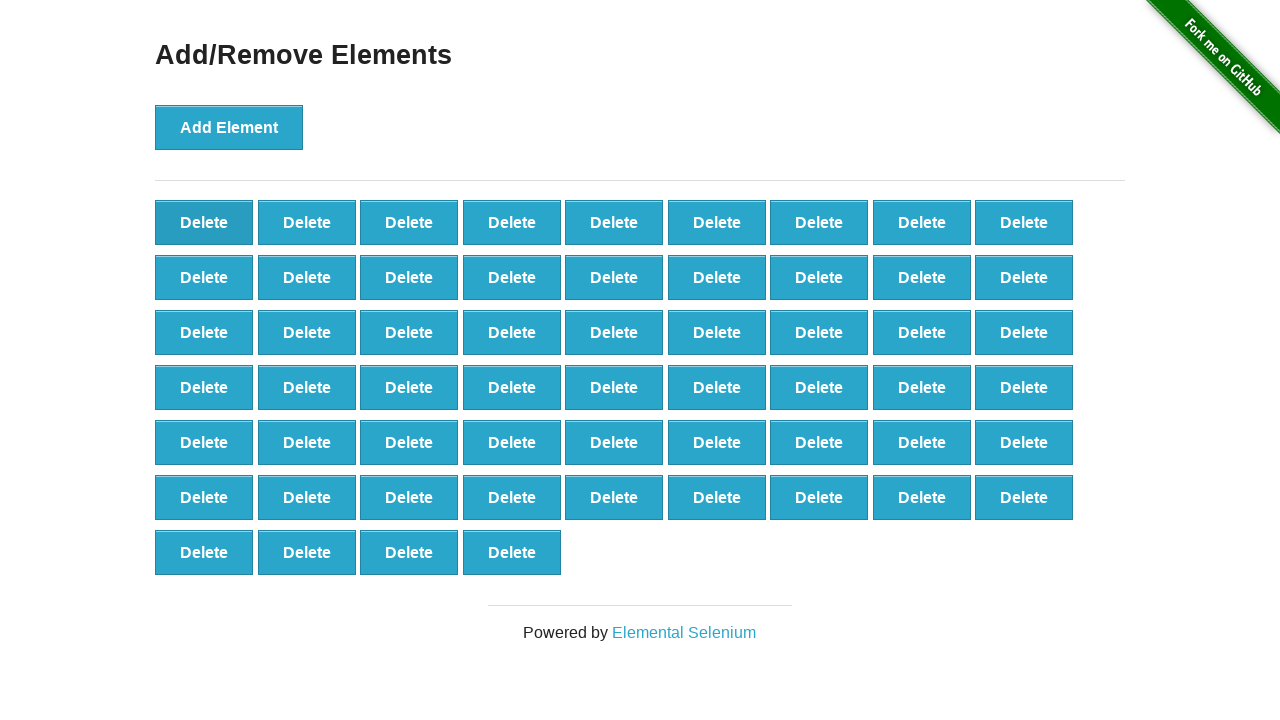

Clicked delete button to remove element (iteration 13/50) at (204, 222) on [onclick='deleteElement()'] >> nth=0
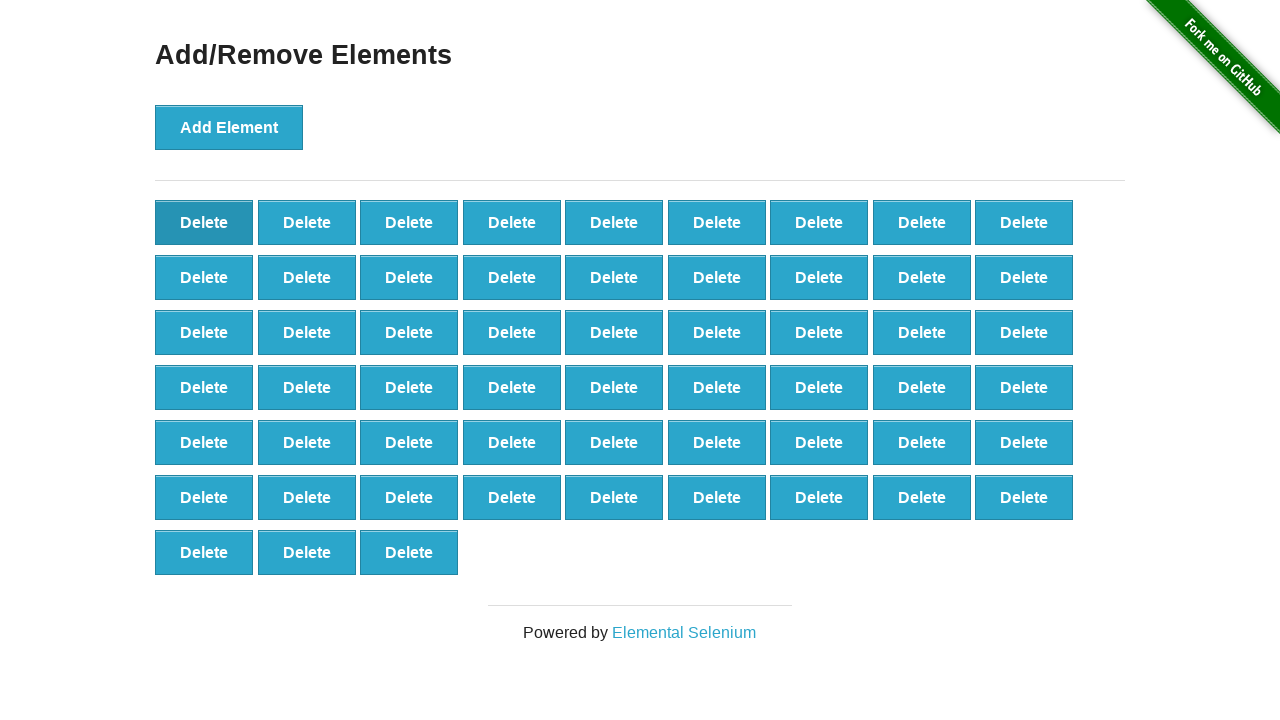

Clicked delete button to remove element (iteration 14/50) at (204, 222) on [onclick='deleteElement()'] >> nth=0
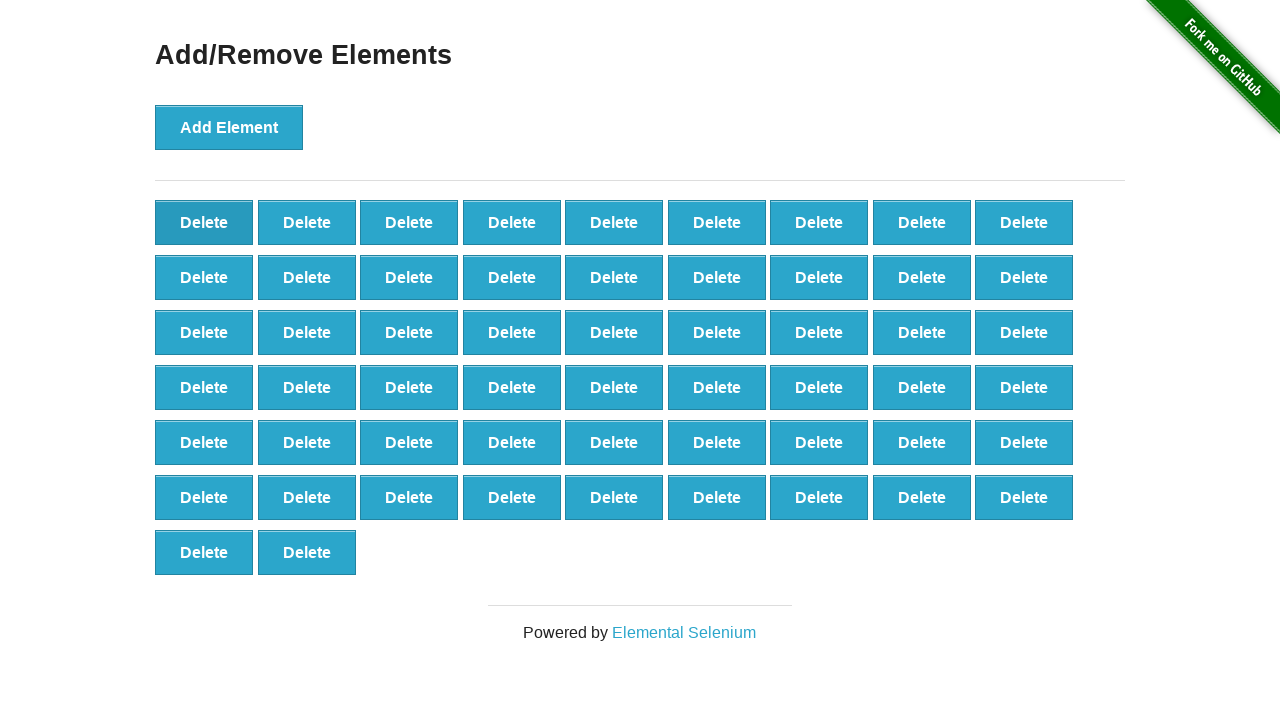

Clicked delete button to remove element (iteration 15/50) at (204, 222) on [onclick='deleteElement()'] >> nth=0
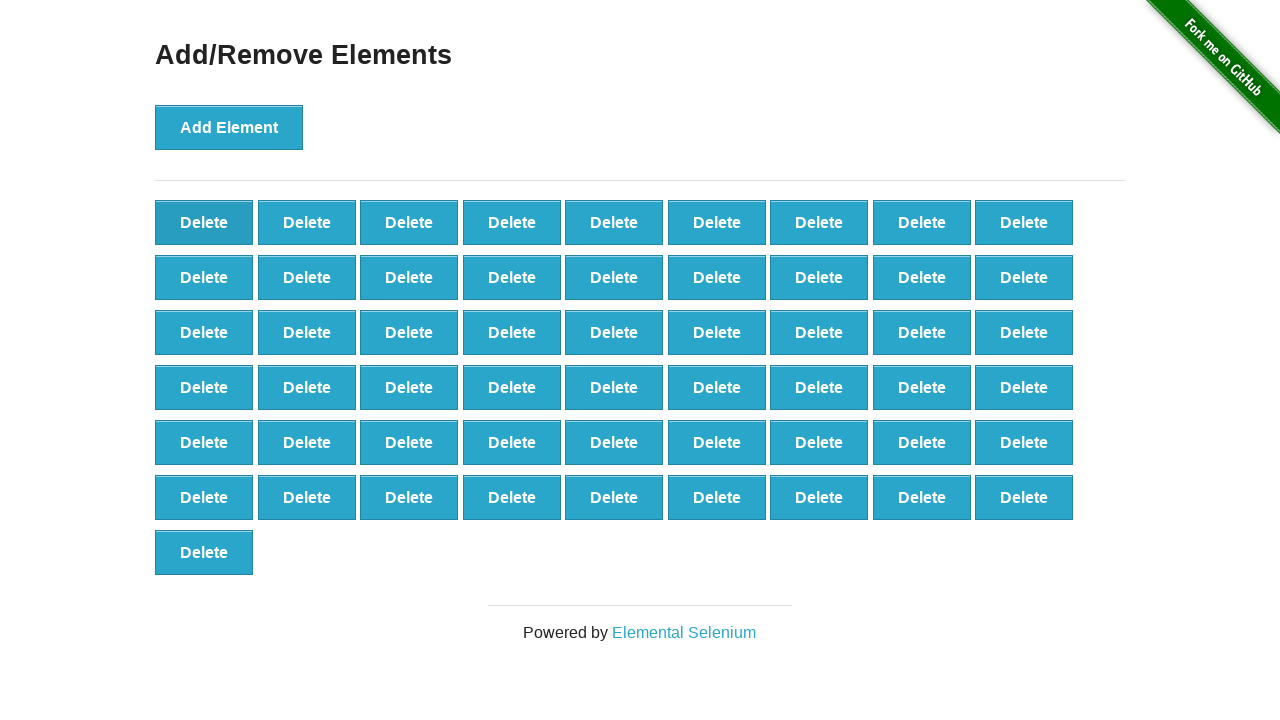

Clicked delete button to remove element (iteration 16/50) at (204, 222) on [onclick='deleteElement()'] >> nth=0
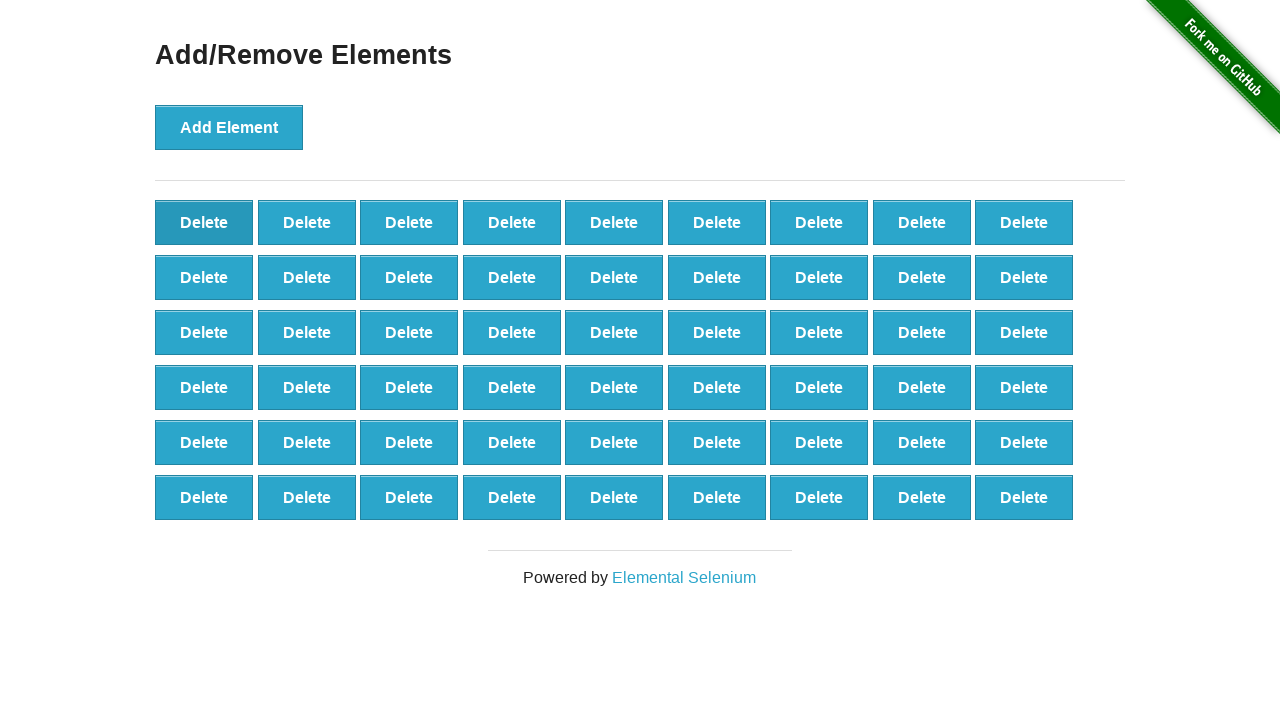

Clicked delete button to remove element (iteration 17/50) at (204, 222) on [onclick='deleteElement()'] >> nth=0
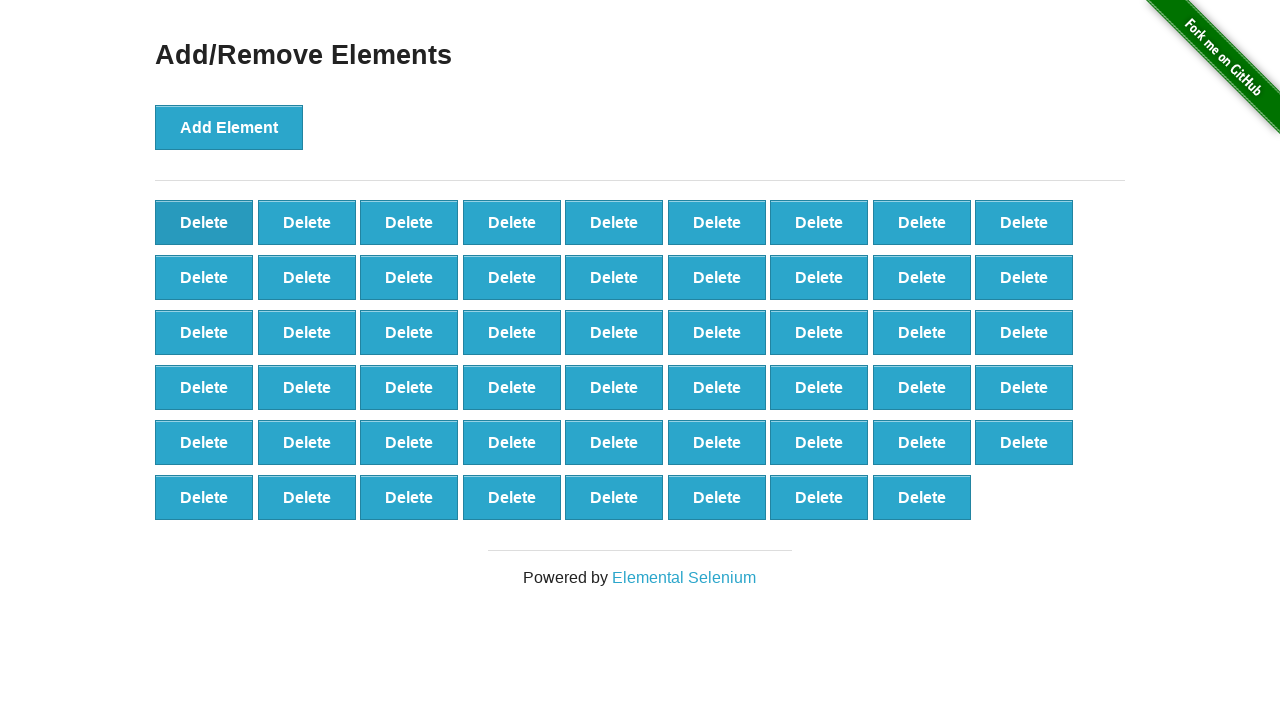

Clicked delete button to remove element (iteration 18/50) at (204, 222) on [onclick='deleteElement()'] >> nth=0
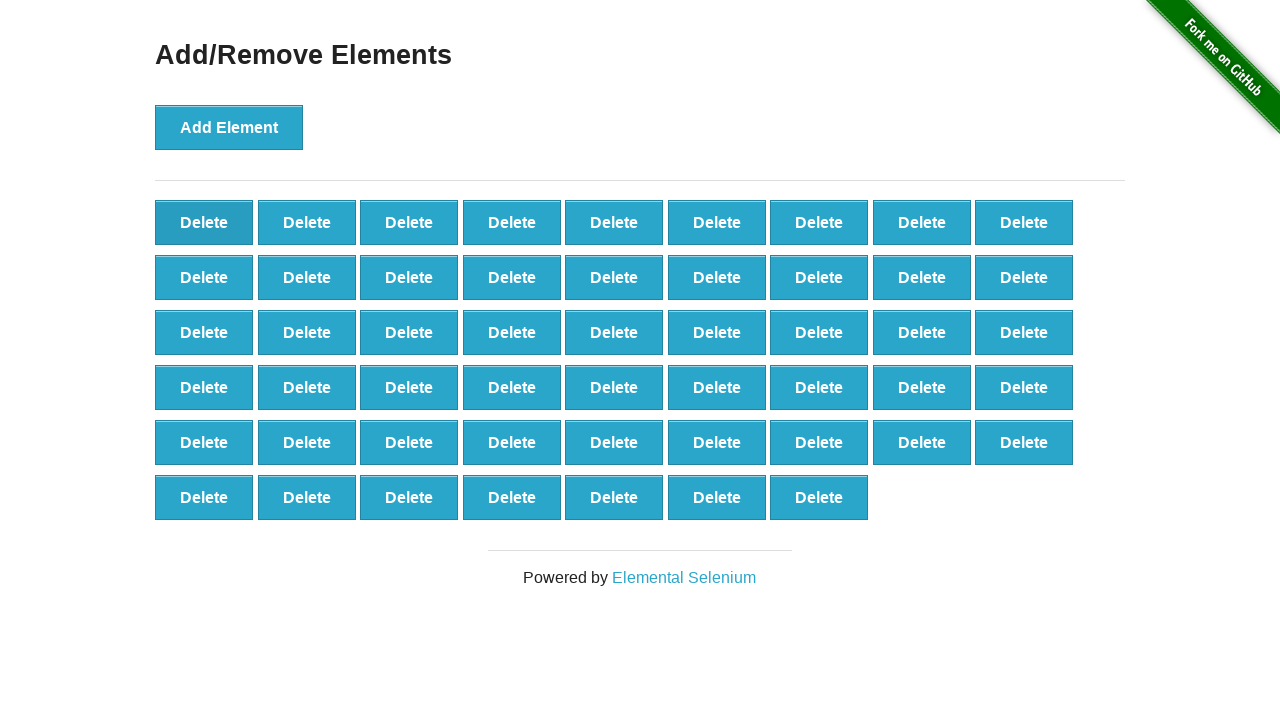

Clicked delete button to remove element (iteration 19/50) at (204, 222) on [onclick='deleteElement()'] >> nth=0
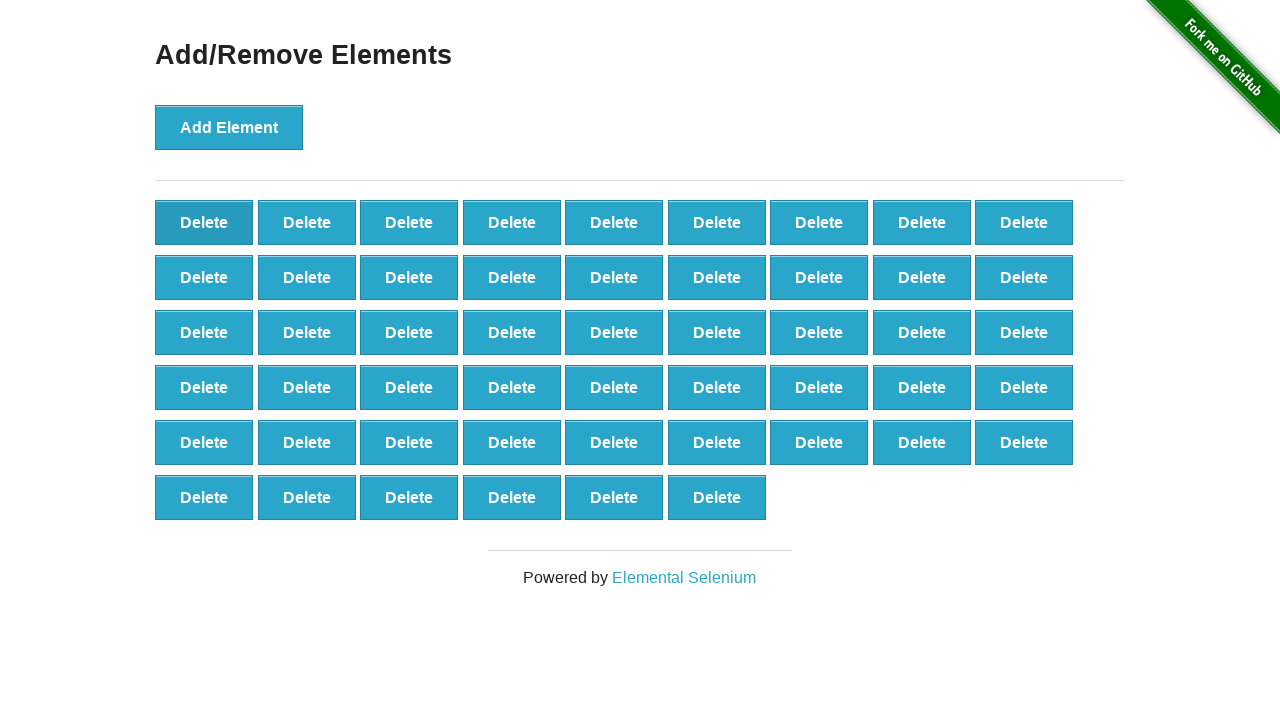

Clicked delete button to remove element (iteration 20/50) at (204, 222) on [onclick='deleteElement()'] >> nth=0
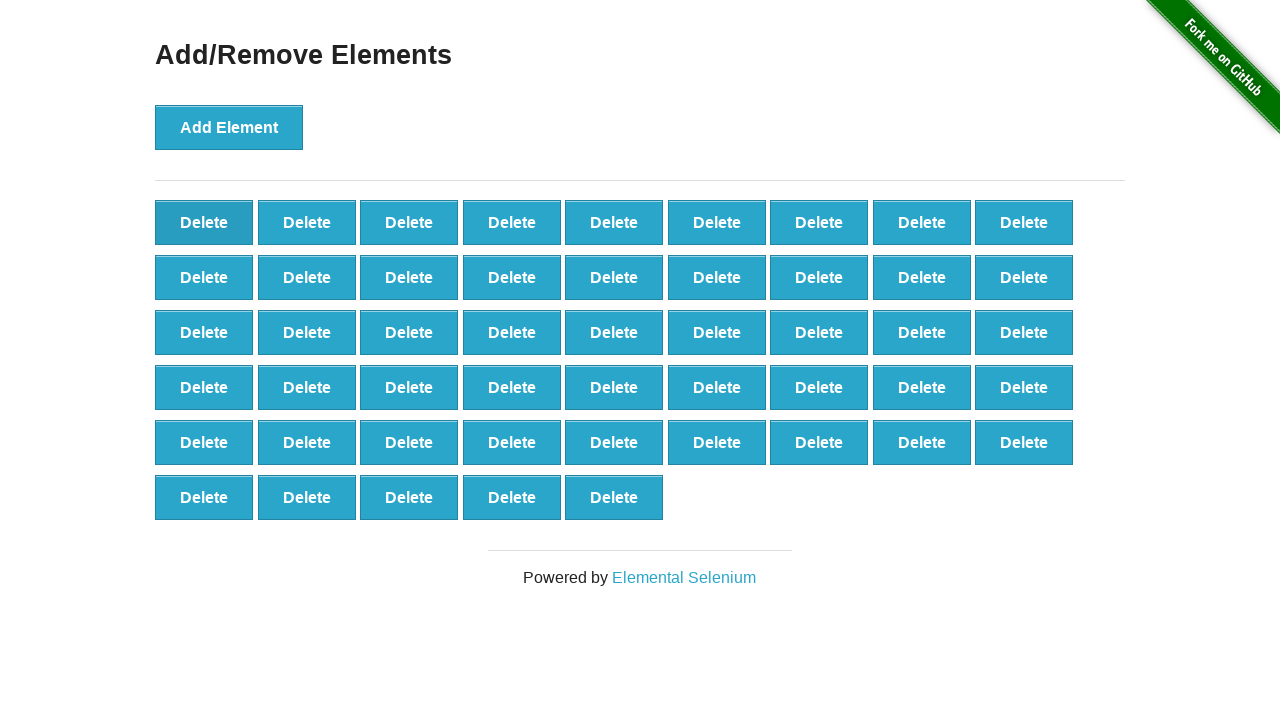

Clicked delete button to remove element (iteration 21/50) at (204, 222) on [onclick='deleteElement()'] >> nth=0
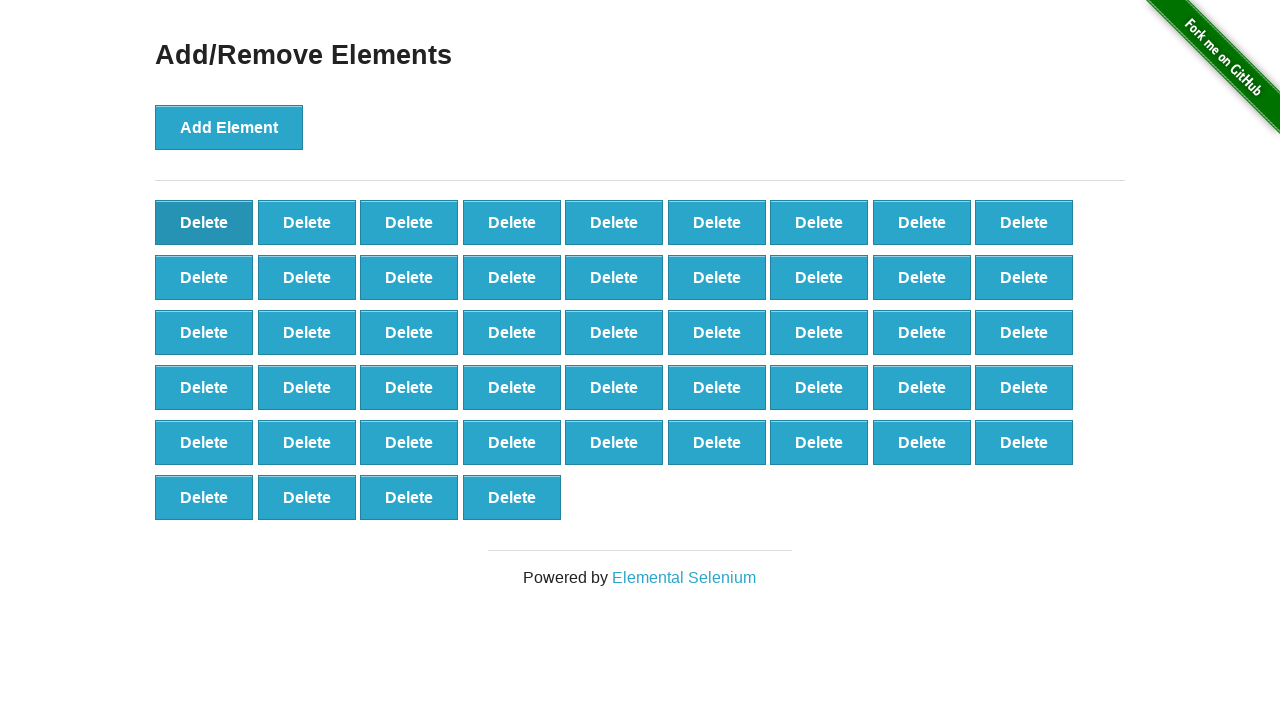

Clicked delete button to remove element (iteration 22/50) at (204, 222) on [onclick='deleteElement()'] >> nth=0
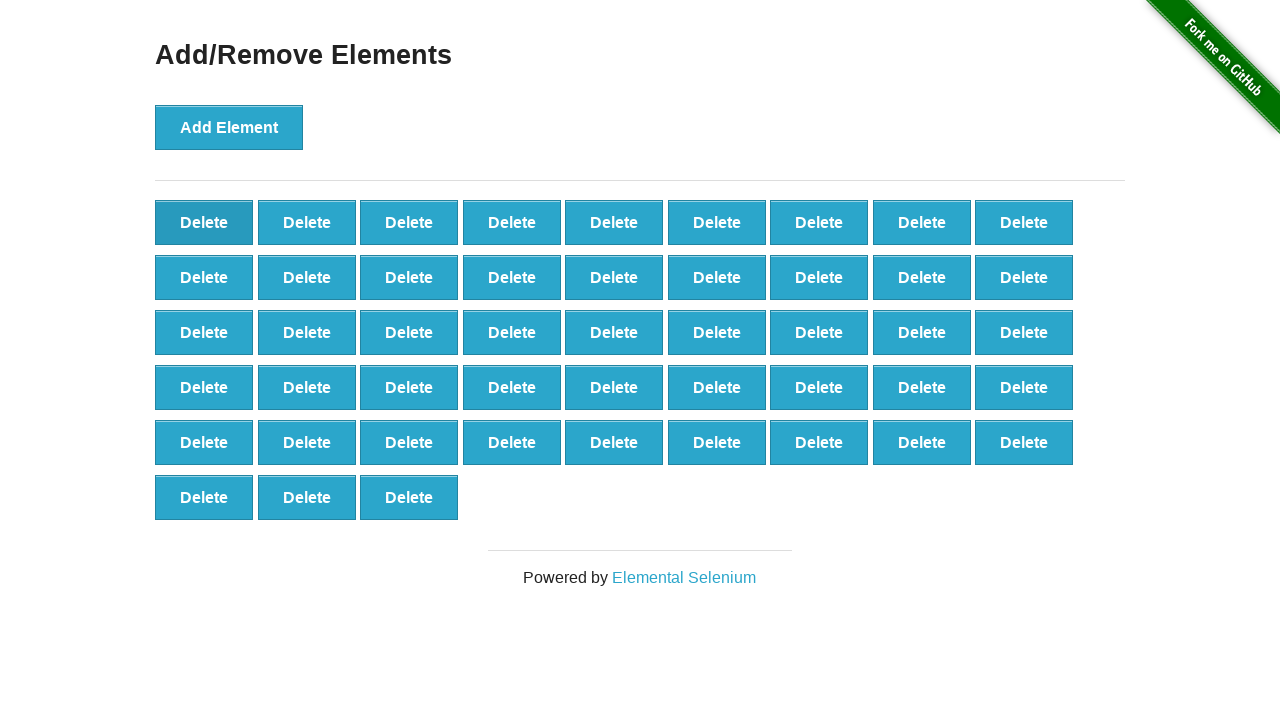

Clicked delete button to remove element (iteration 23/50) at (204, 222) on [onclick='deleteElement()'] >> nth=0
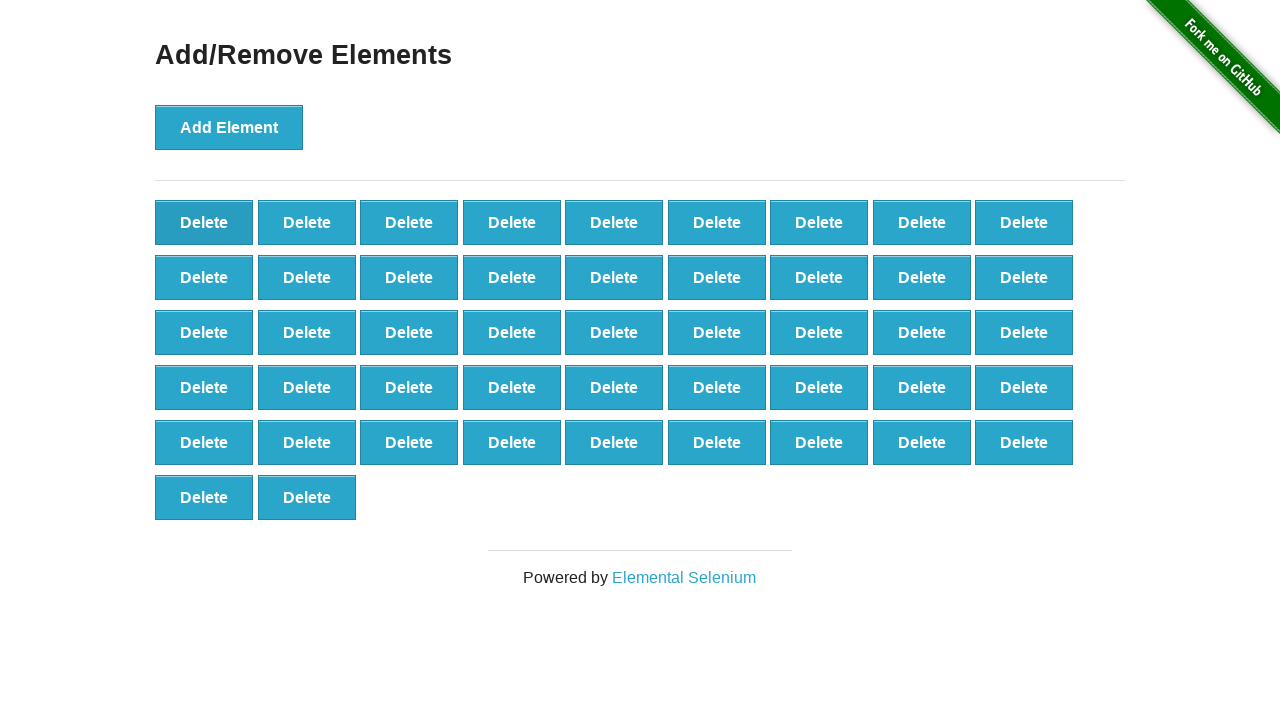

Clicked delete button to remove element (iteration 24/50) at (204, 222) on [onclick='deleteElement()'] >> nth=0
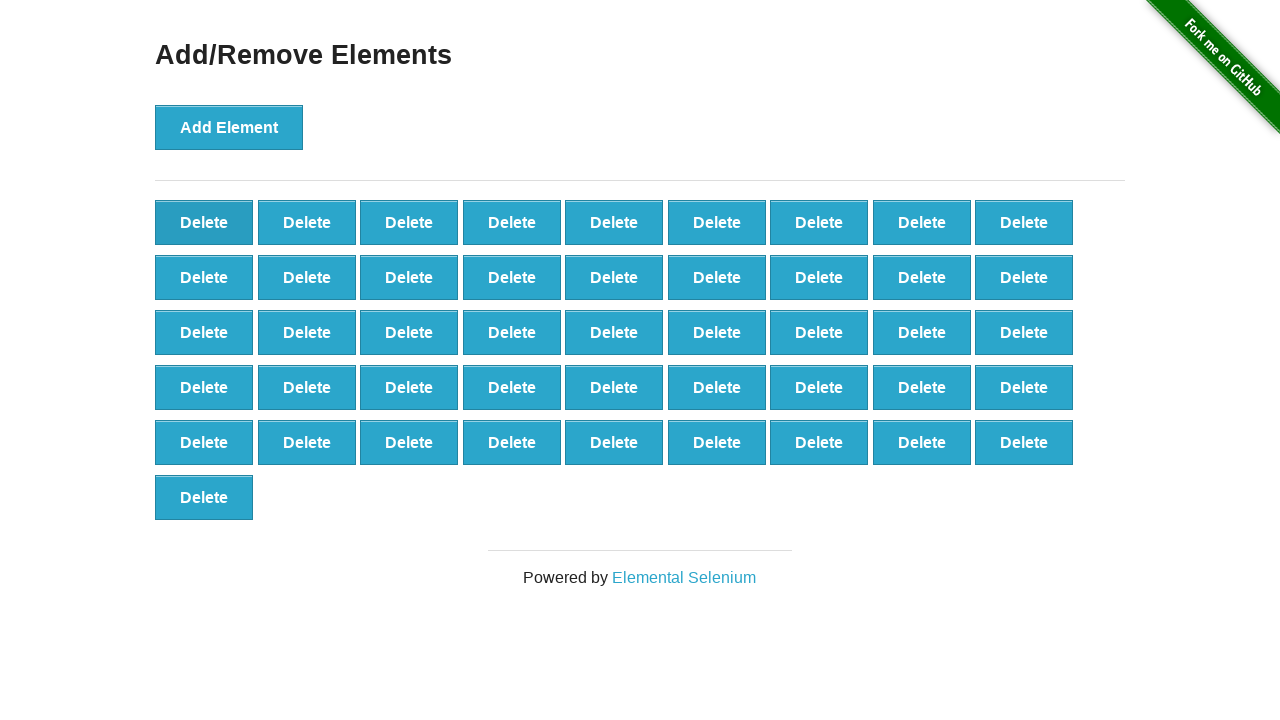

Clicked delete button to remove element (iteration 25/50) at (204, 222) on [onclick='deleteElement()'] >> nth=0
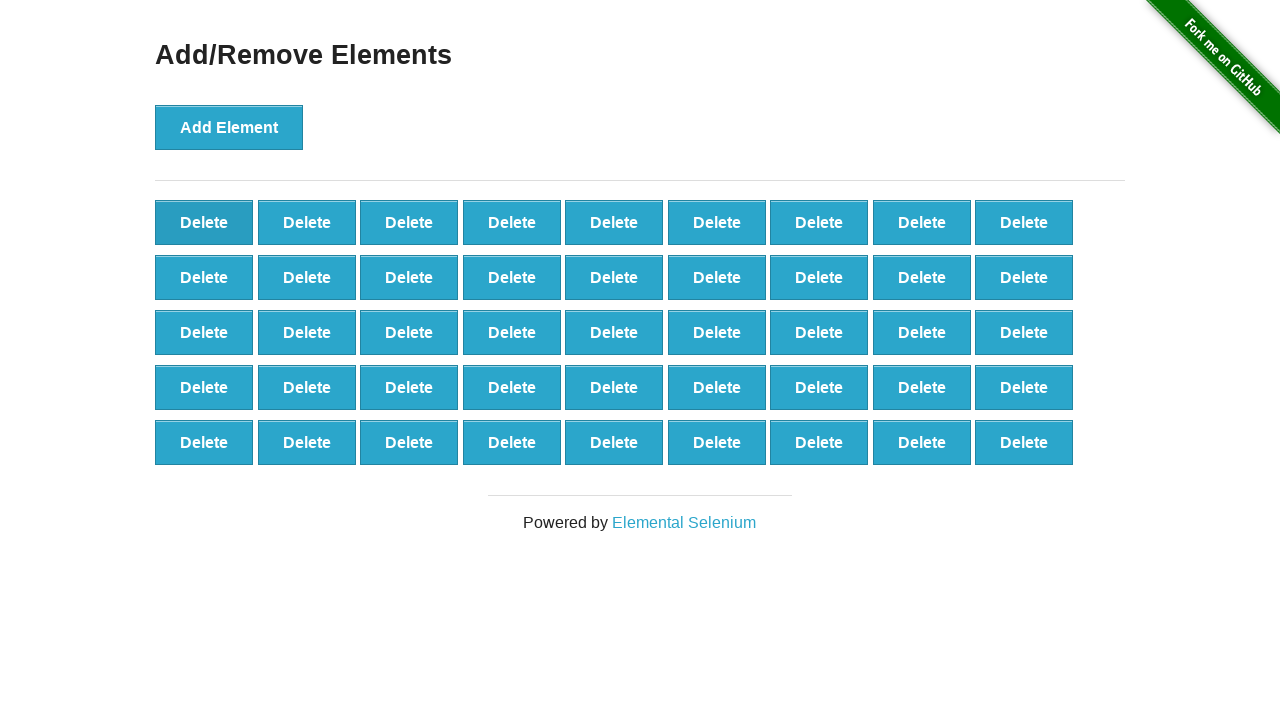

Clicked delete button to remove element (iteration 26/50) at (204, 222) on [onclick='deleteElement()'] >> nth=0
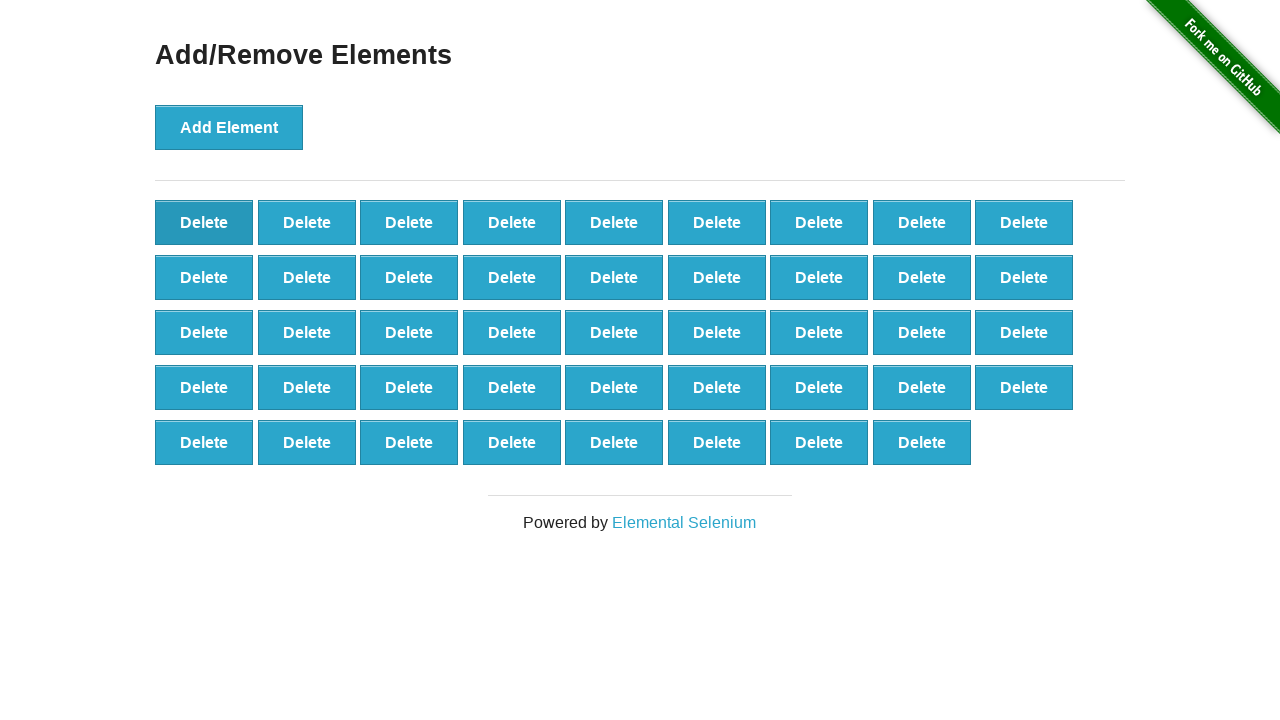

Clicked delete button to remove element (iteration 27/50) at (204, 222) on [onclick='deleteElement()'] >> nth=0
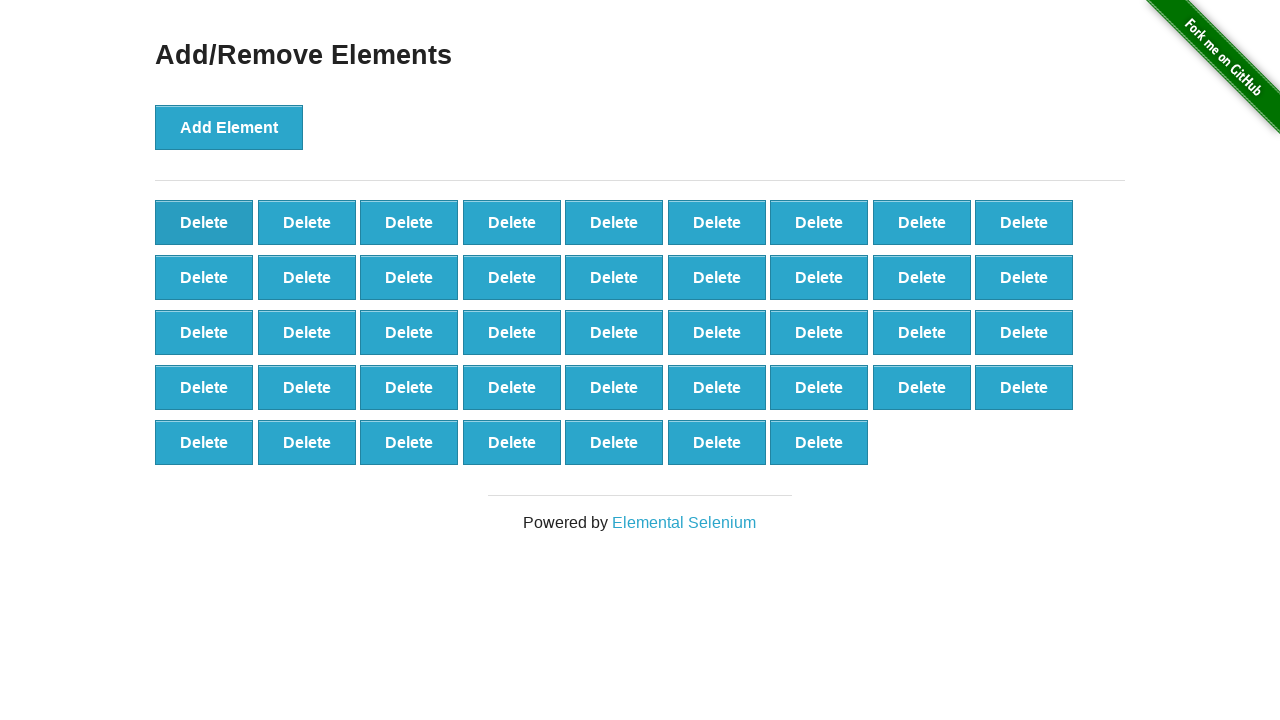

Clicked delete button to remove element (iteration 28/50) at (204, 222) on [onclick='deleteElement()'] >> nth=0
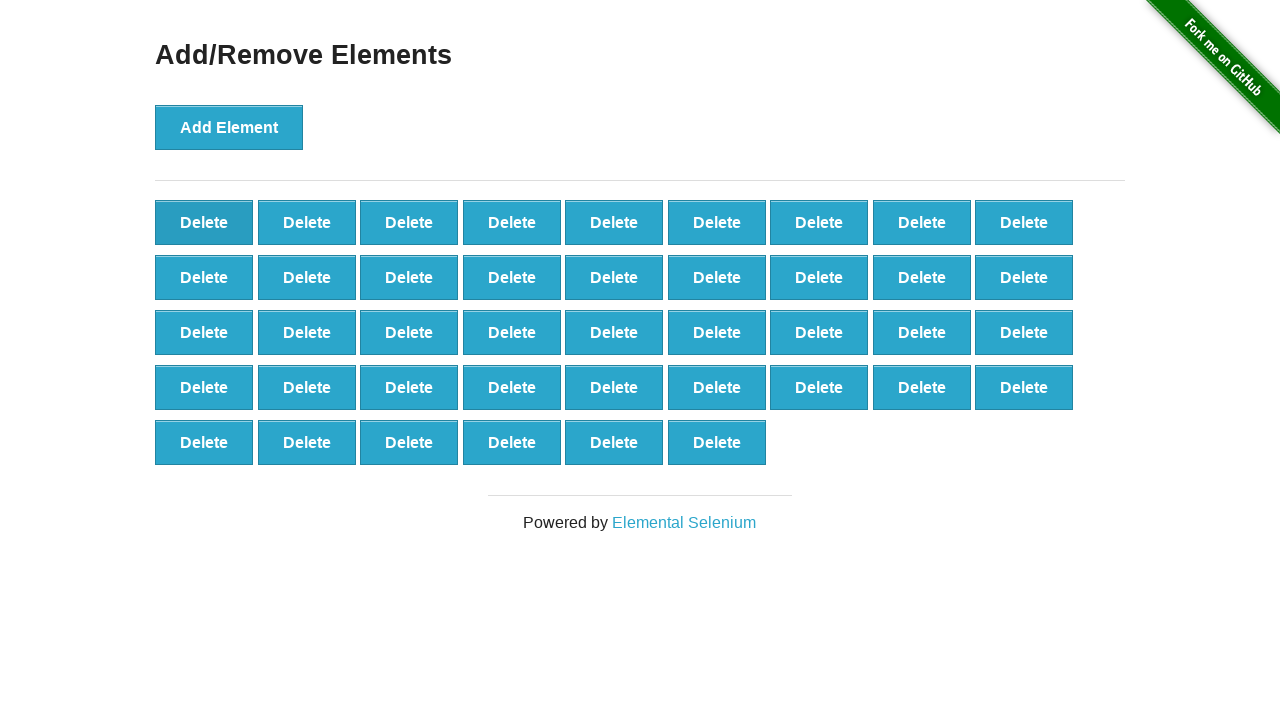

Clicked delete button to remove element (iteration 29/50) at (204, 222) on [onclick='deleteElement()'] >> nth=0
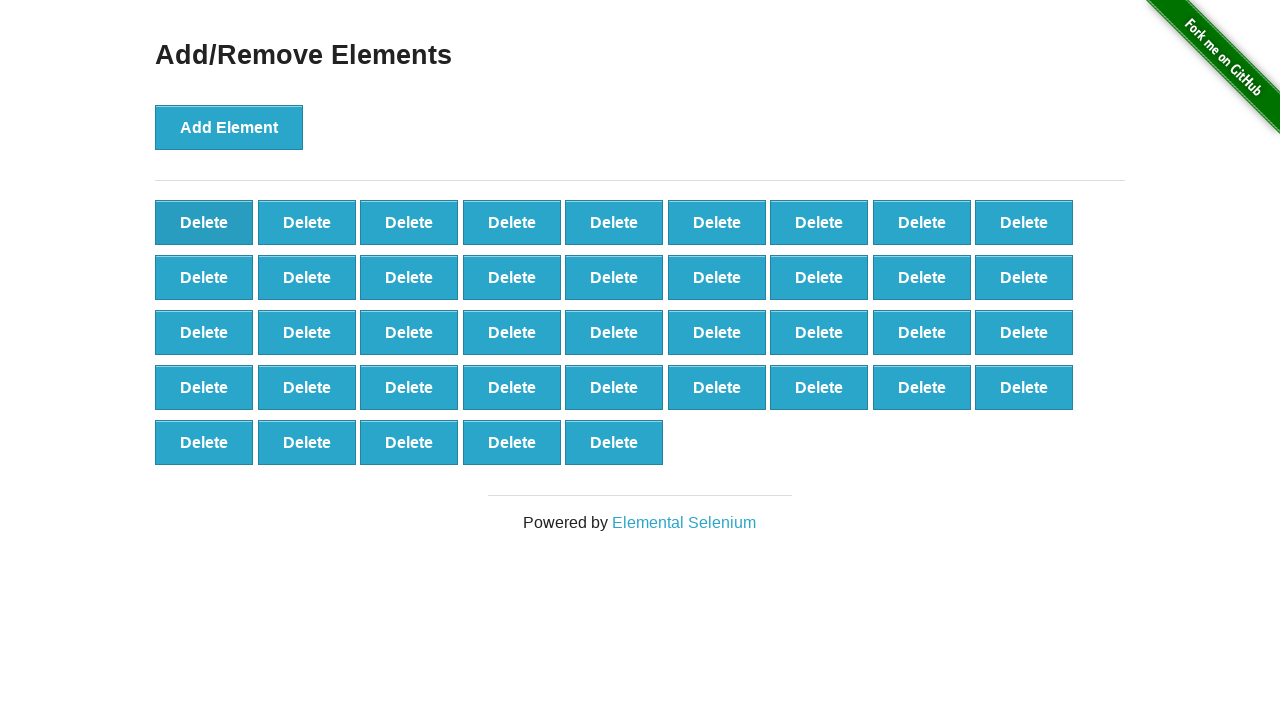

Clicked delete button to remove element (iteration 30/50) at (204, 222) on [onclick='deleteElement()'] >> nth=0
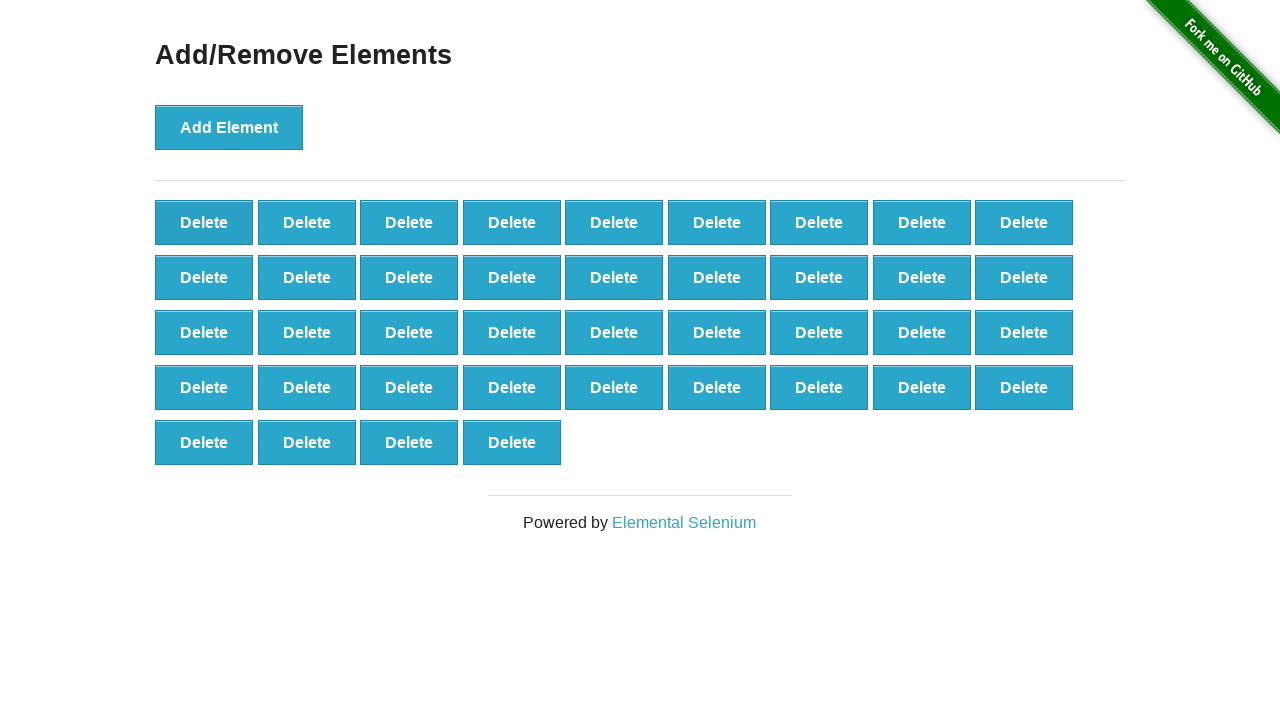

Clicked delete button to remove element (iteration 31/50) at (204, 222) on [onclick='deleteElement()'] >> nth=0
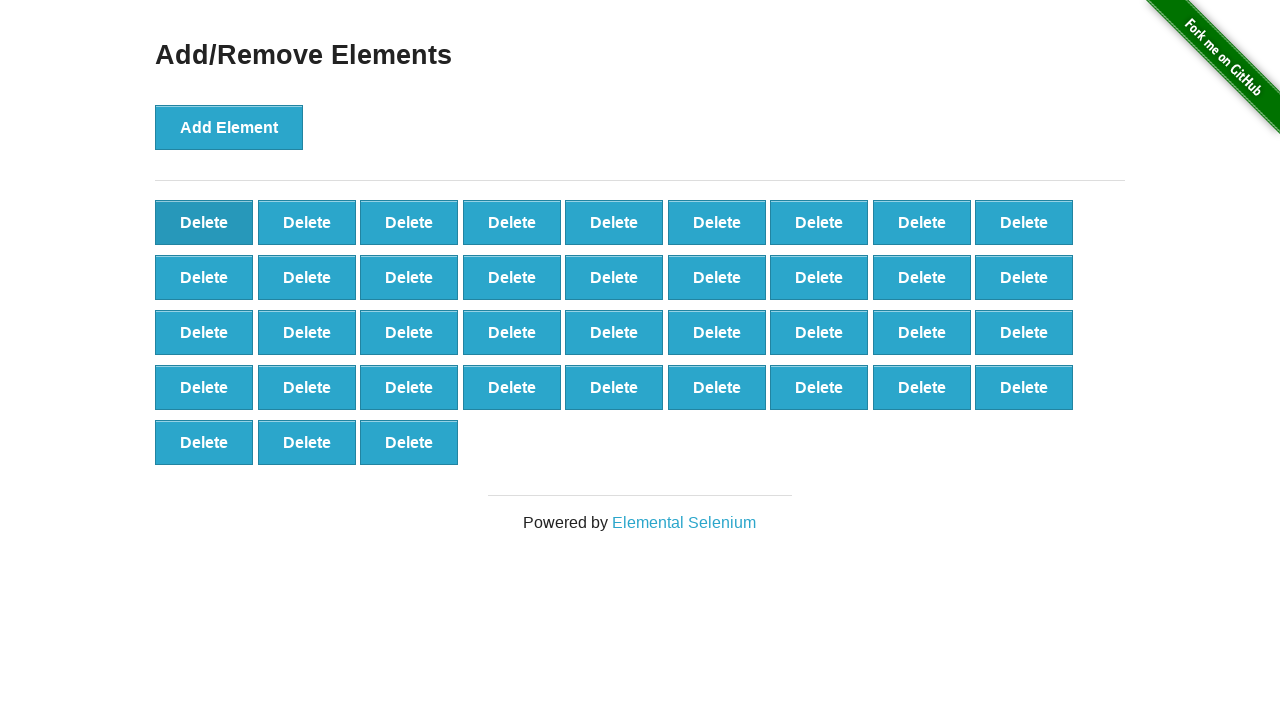

Clicked delete button to remove element (iteration 32/50) at (204, 222) on [onclick='deleteElement()'] >> nth=0
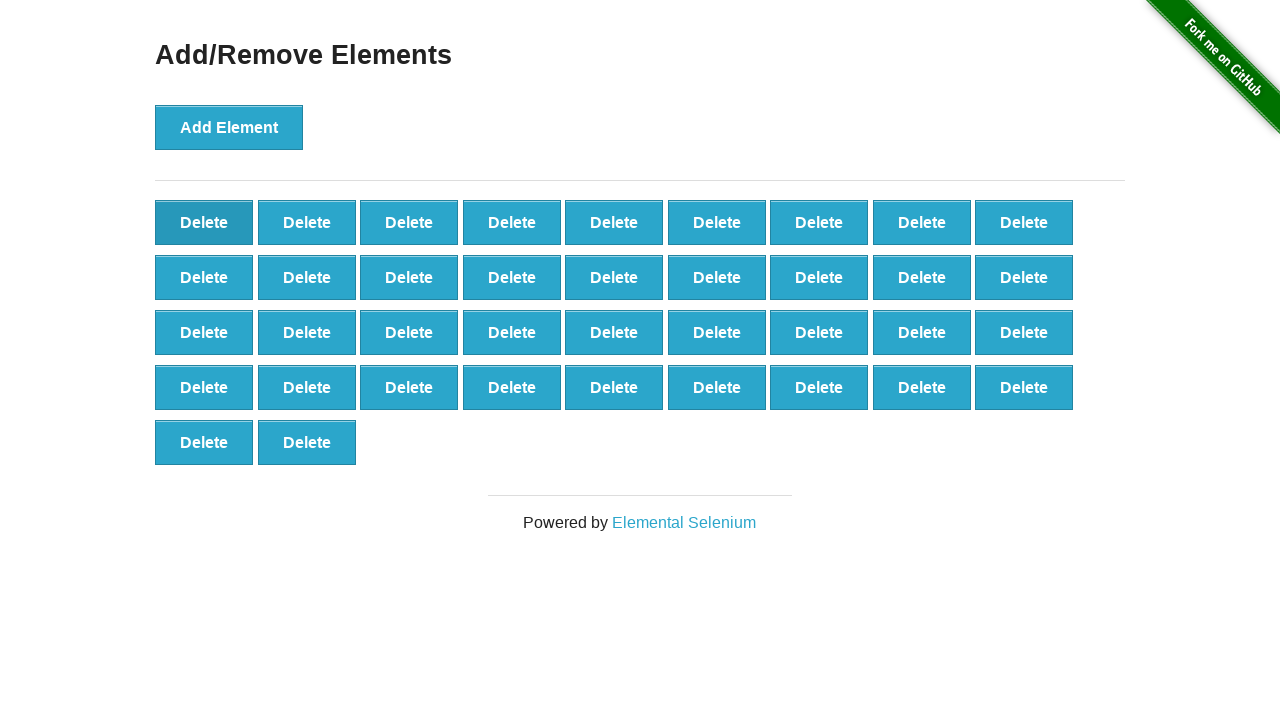

Clicked delete button to remove element (iteration 33/50) at (204, 222) on [onclick='deleteElement()'] >> nth=0
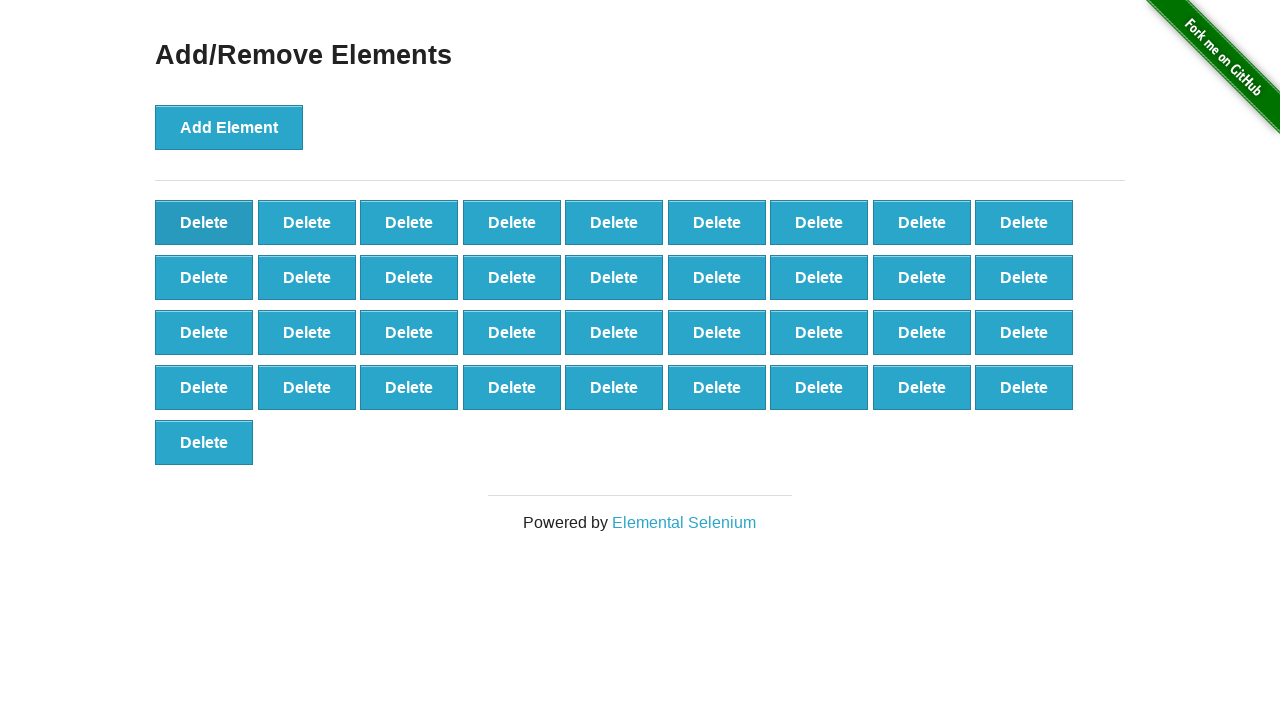

Clicked delete button to remove element (iteration 34/50) at (204, 222) on [onclick='deleteElement()'] >> nth=0
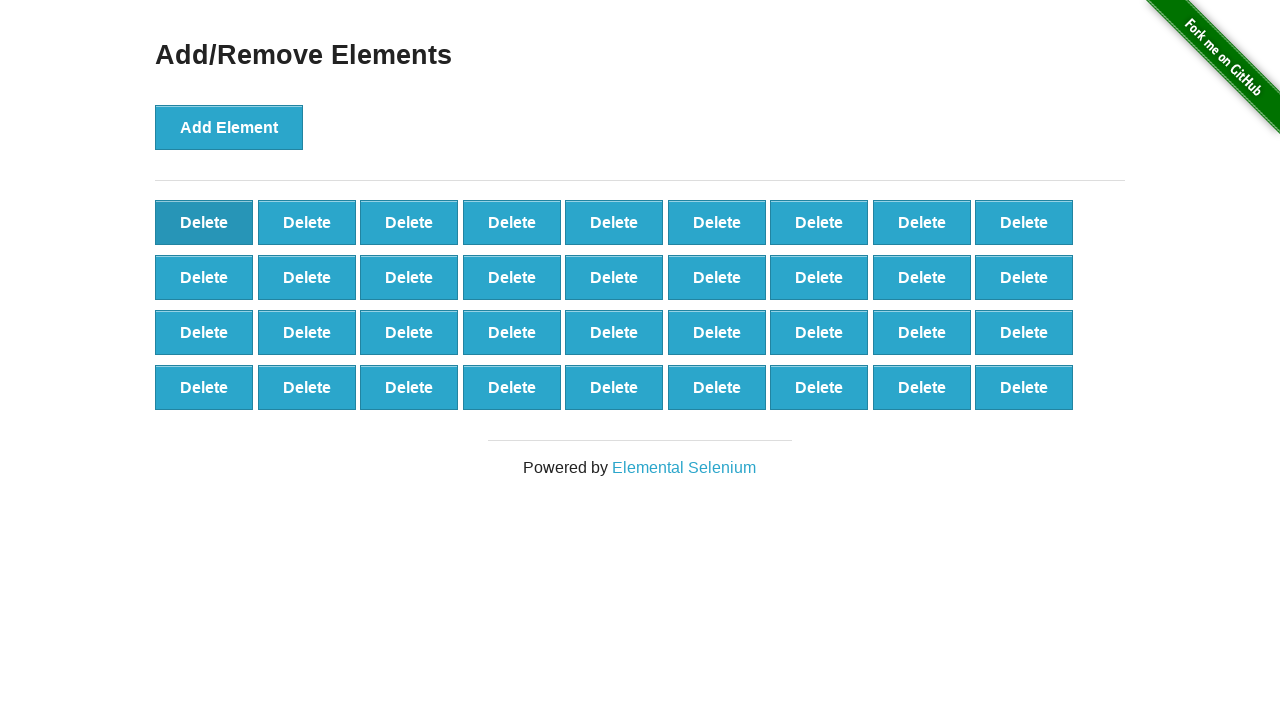

Clicked delete button to remove element (iteration 35/50) at (204, 222) on [onclick='deleteElement()'] >> nth=0
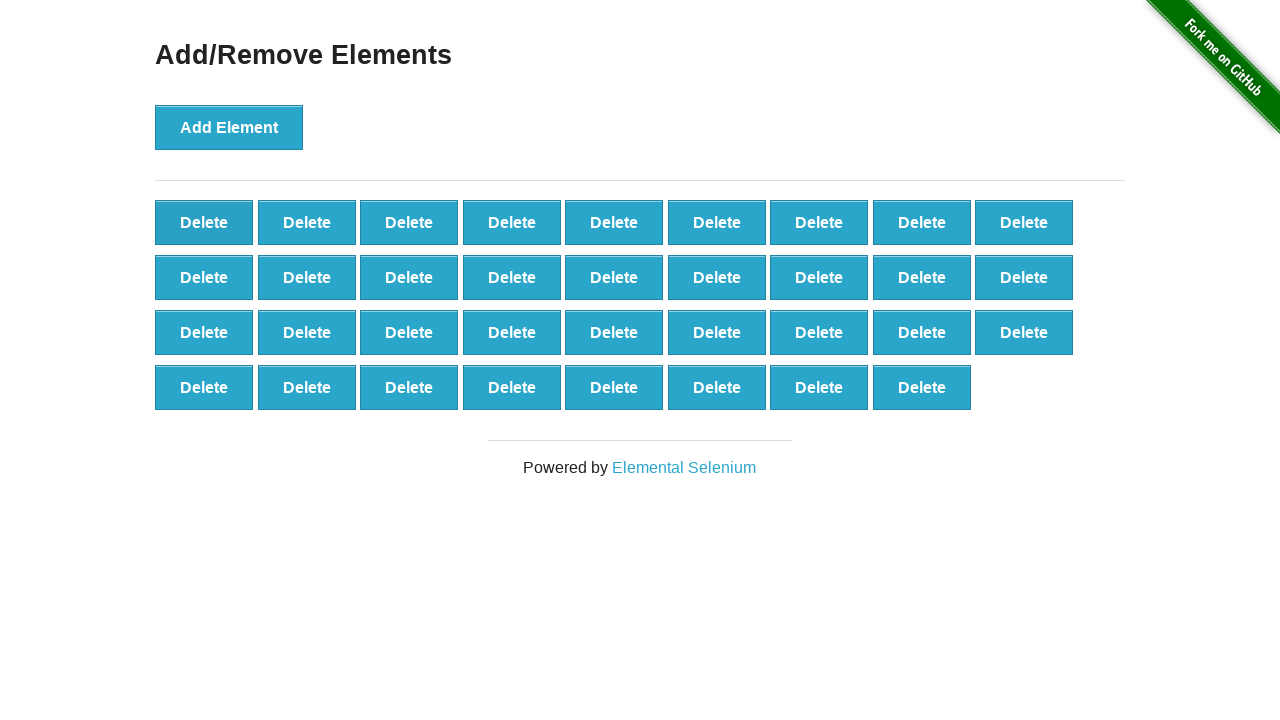

Clicked delete button to remove element (iteration 36/50) at (204, 222) on [onclick='deleteElement()'] >> nth=0
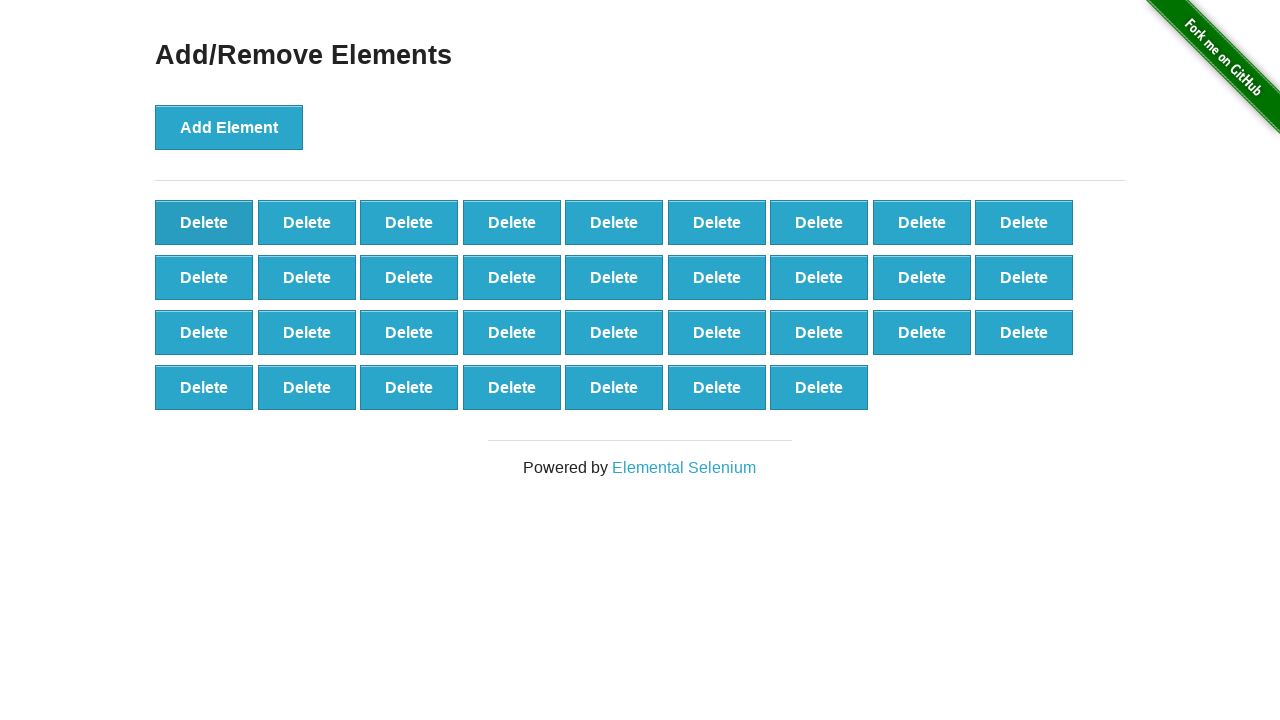

Clicked delete button to remove element (iteration 37/50) at (204, 222) on [onclick='deleteElement()'] >> nth=0
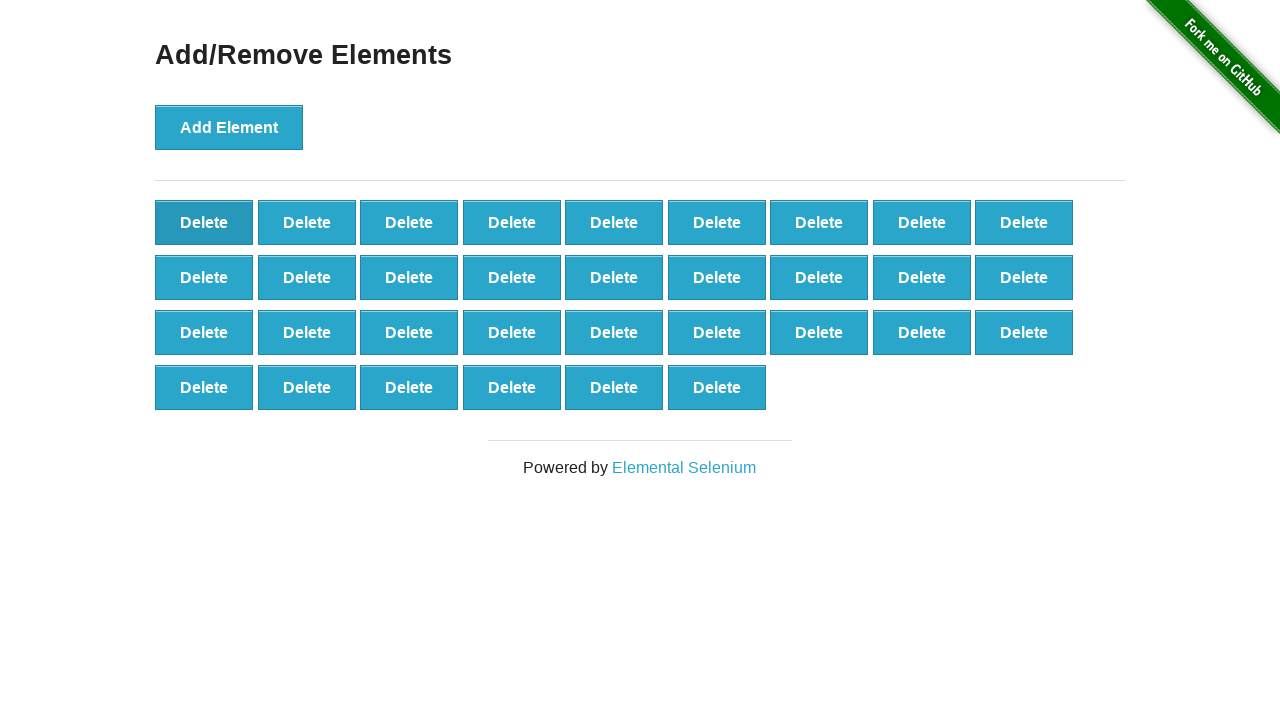

Clicked delete button to remove element (iteration 38/50) at (204, 222) on [onclick='deleteElement()'] >> nth=0
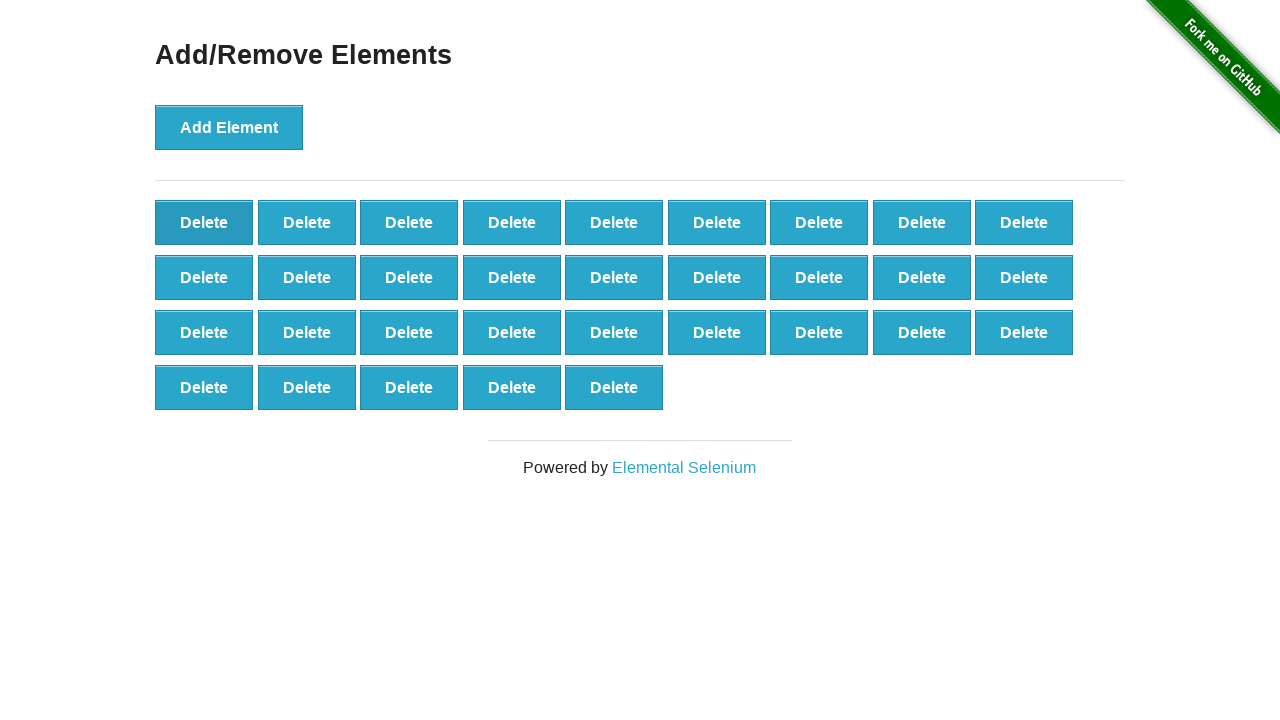

Clicked delete button to remove element (iteration 39/50) at (204, 222) on [onclick='deleteElement()'] >> nth=0
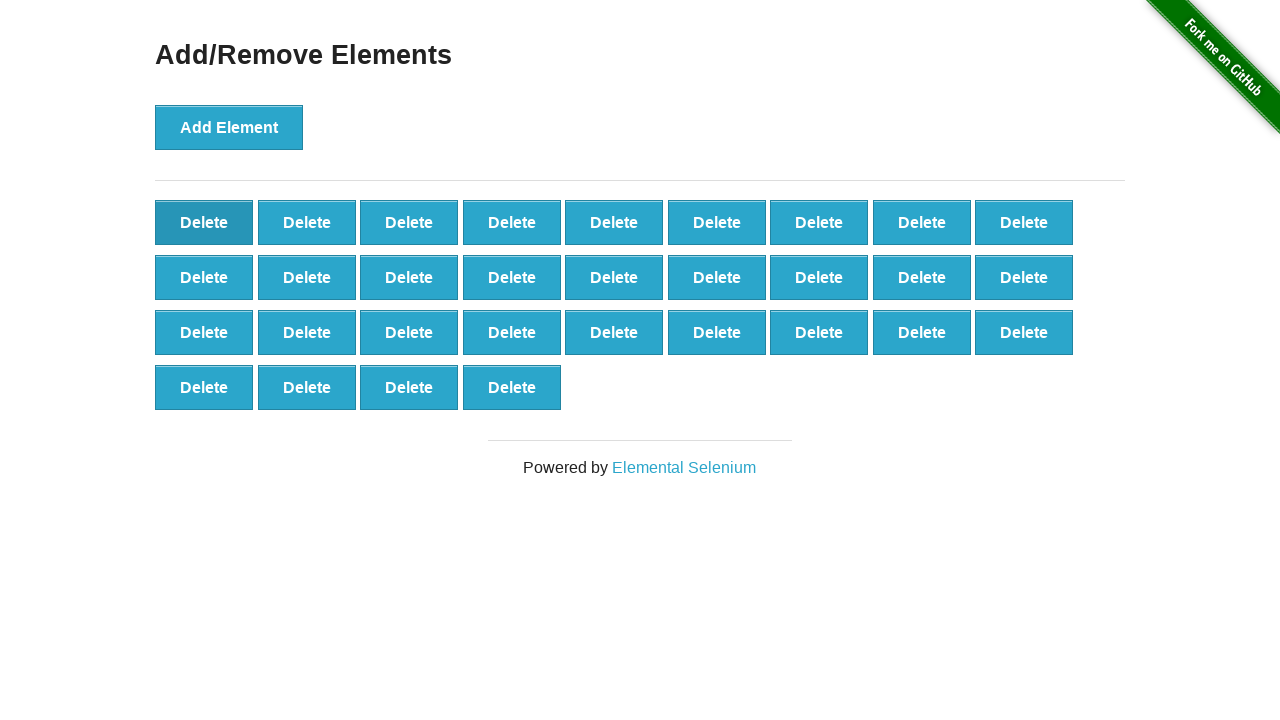

Clicked delete button to remove element (iteration 40/50) at (204, 222) on [onclick='deleteElement()'] >> nth=0
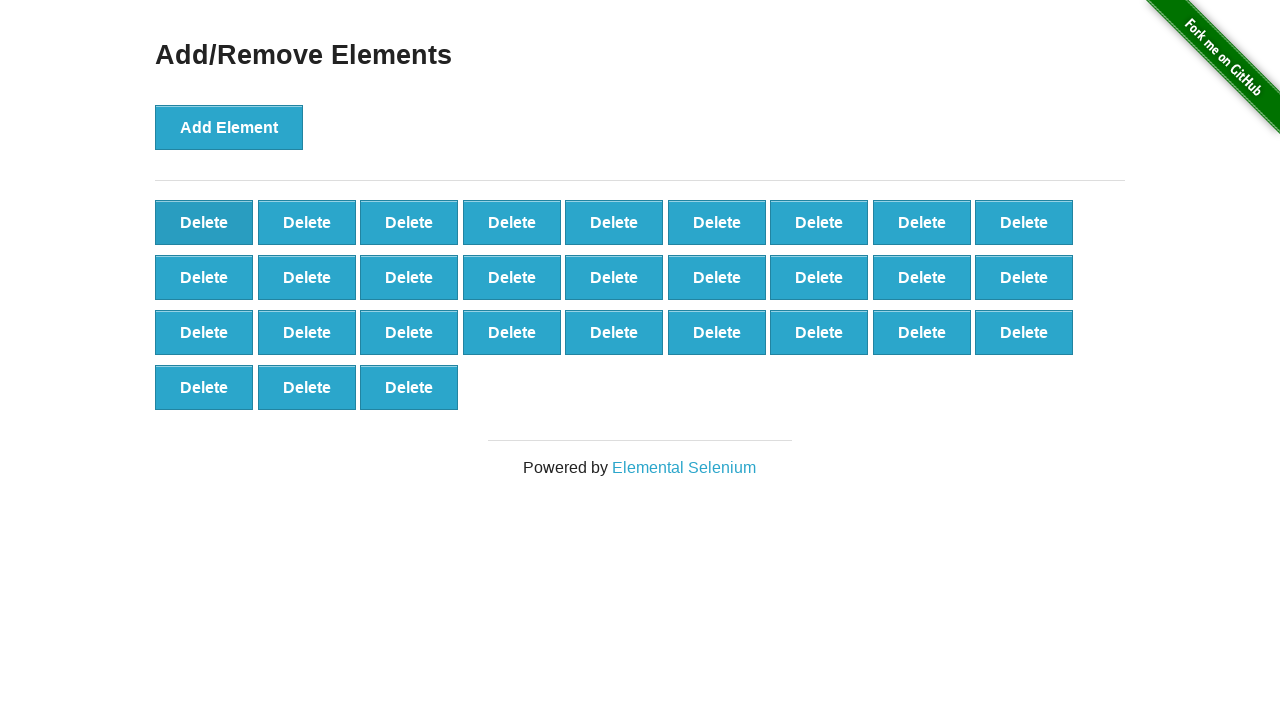

Clicked delete button to remove element (iteration 41/50) at (204, 222) on [onclick='deleteElement()'] >> nth=0
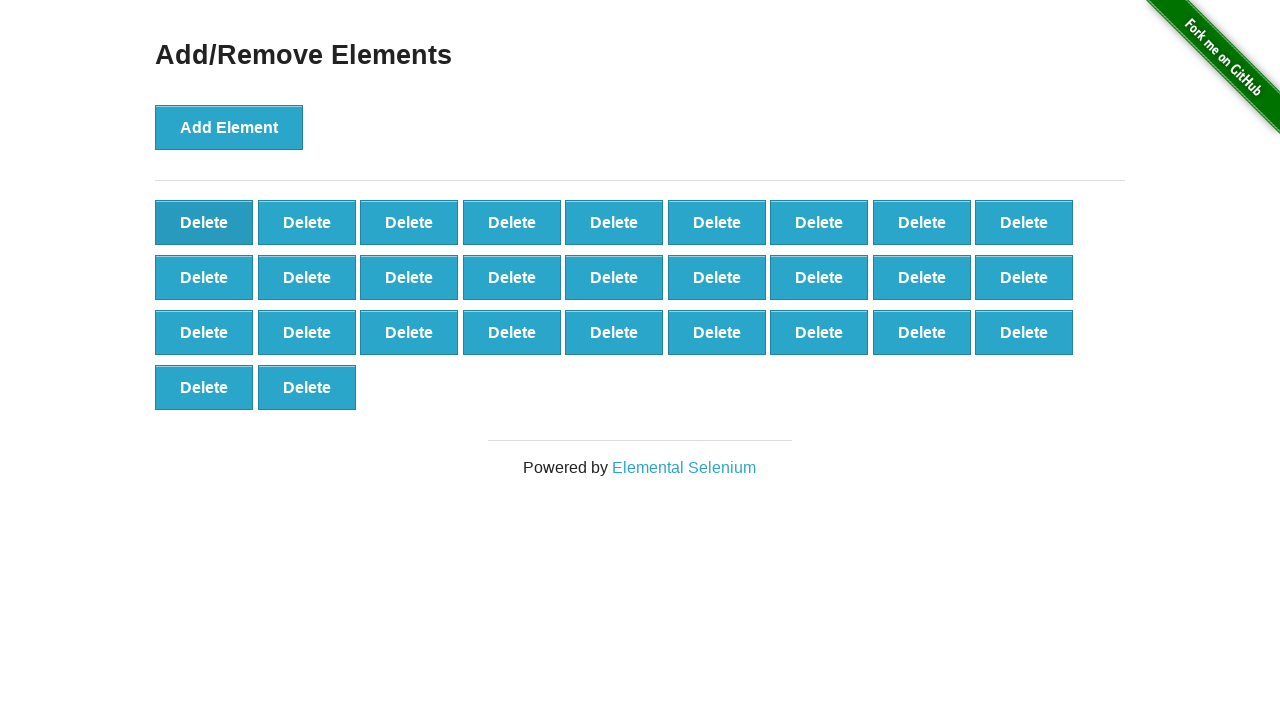

Clicked delete button to remove element (iteration 42/50) at (204, 222) on [onclick='deleteElement()'] >> nth=0
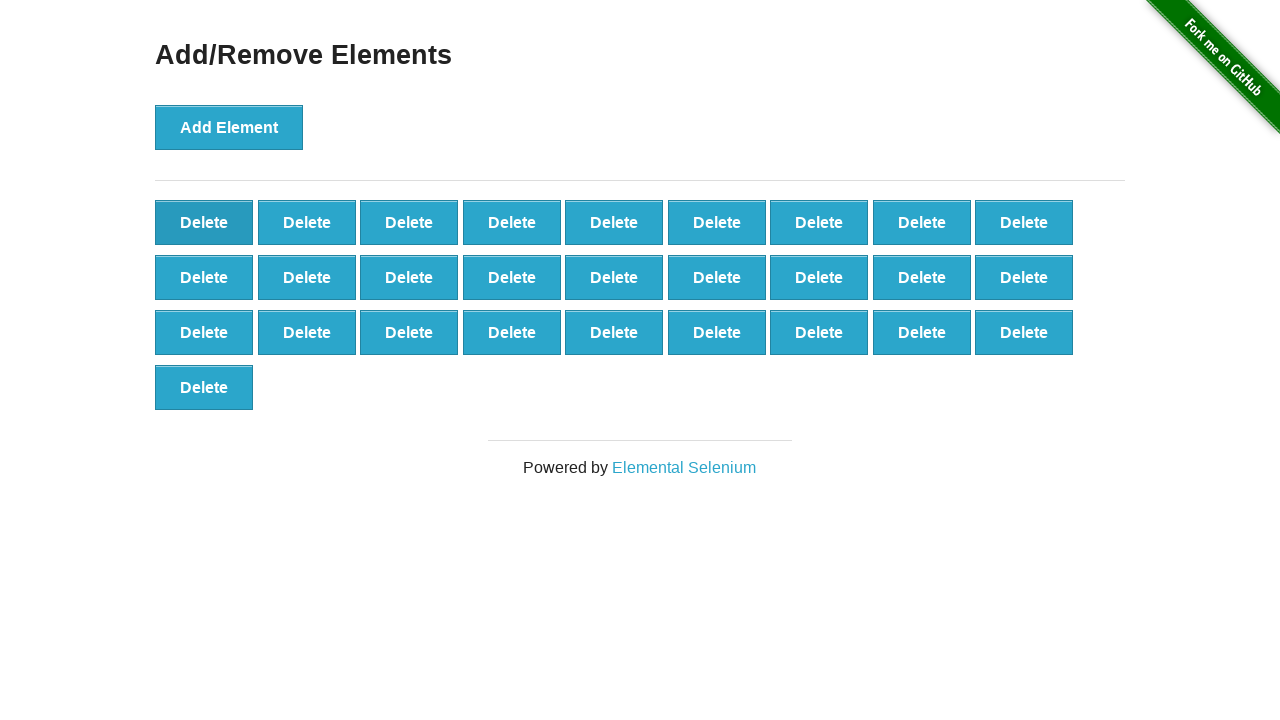

Clicked delete button to remove element (iteration 43/50) at (204, 222) on [onclick='deleteElement()'] >> nth=0
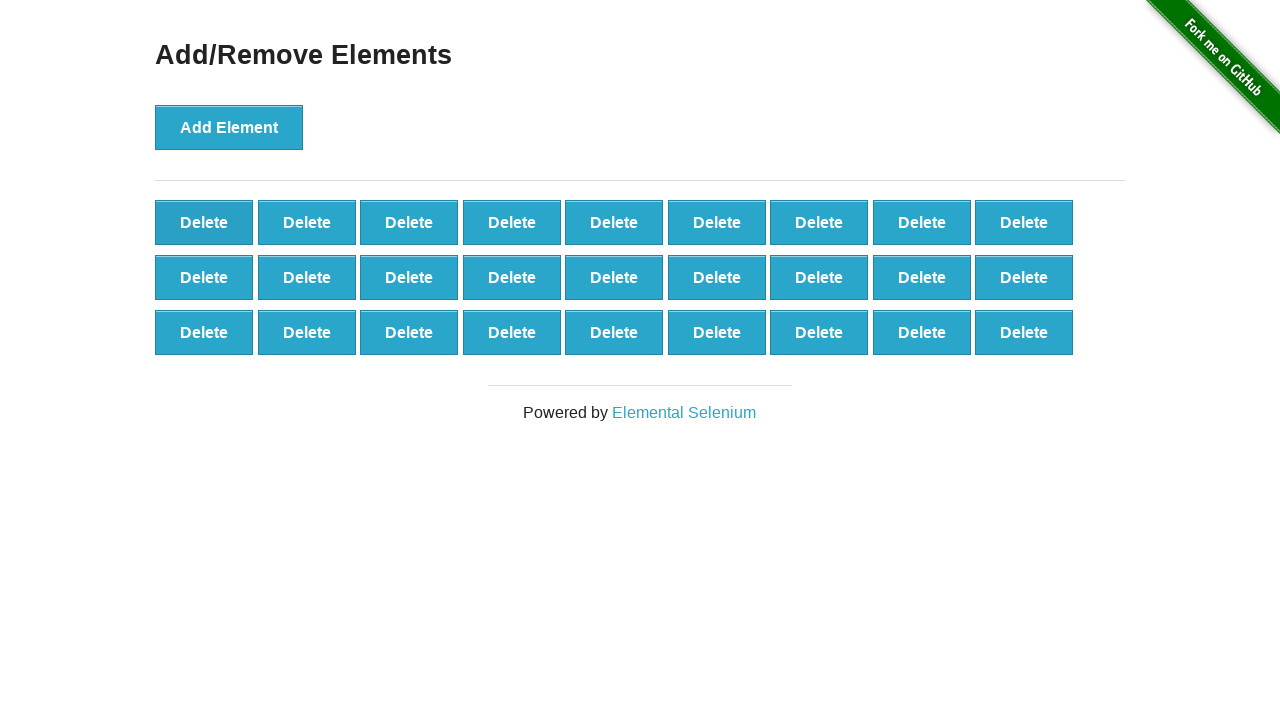

Clicked delete button to remove element (iteration 44/50) at (204, 222) on [onclick='deleteElement()'] >> nth=0
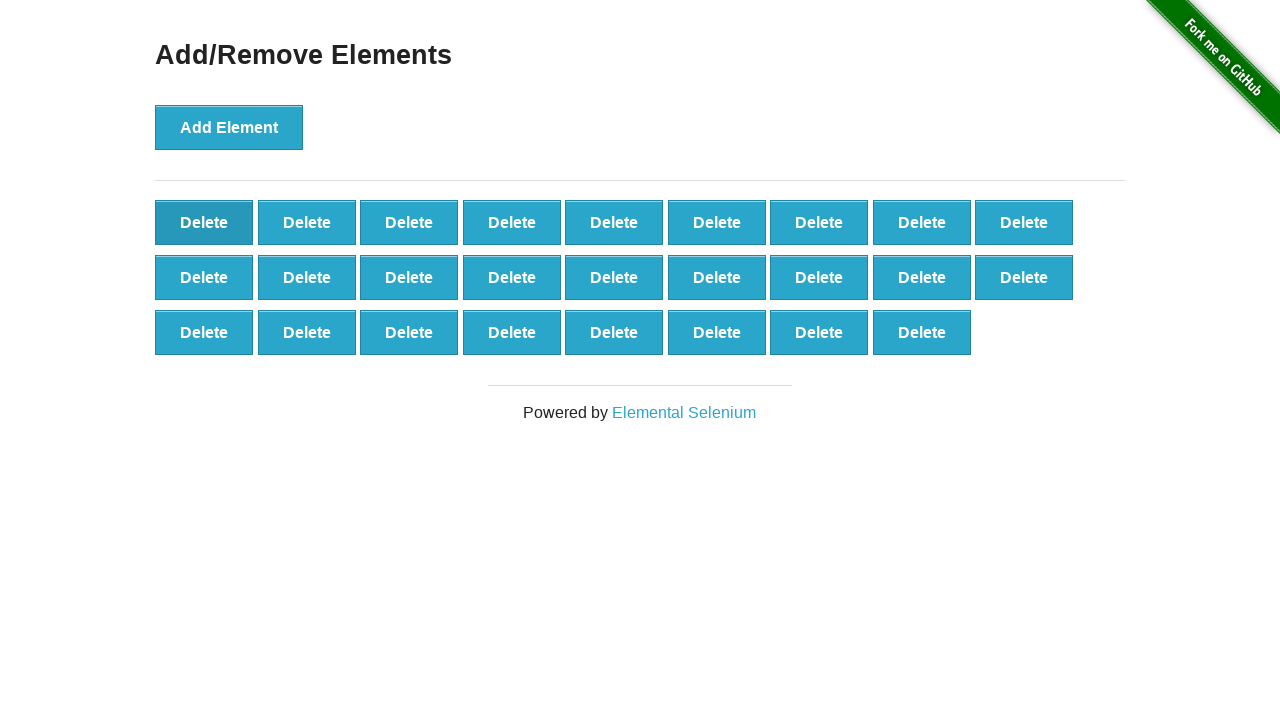

Clicked delete button to remove element (iteration 45/50) at (204, 222) on [onclick='deleteElement()'] >> nth=0
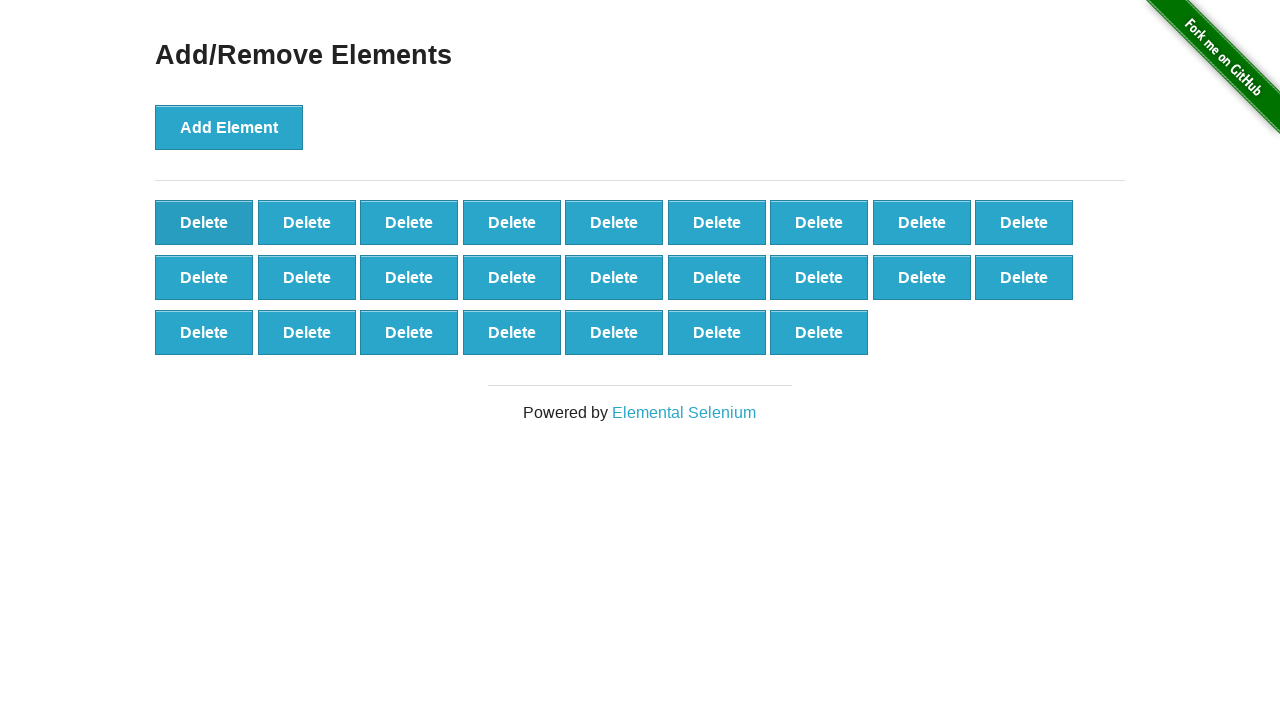

Clicked delete button to remove element (iteration 46/50) at (204, 222) on [onclick='deleteElement()'] >> nth=0
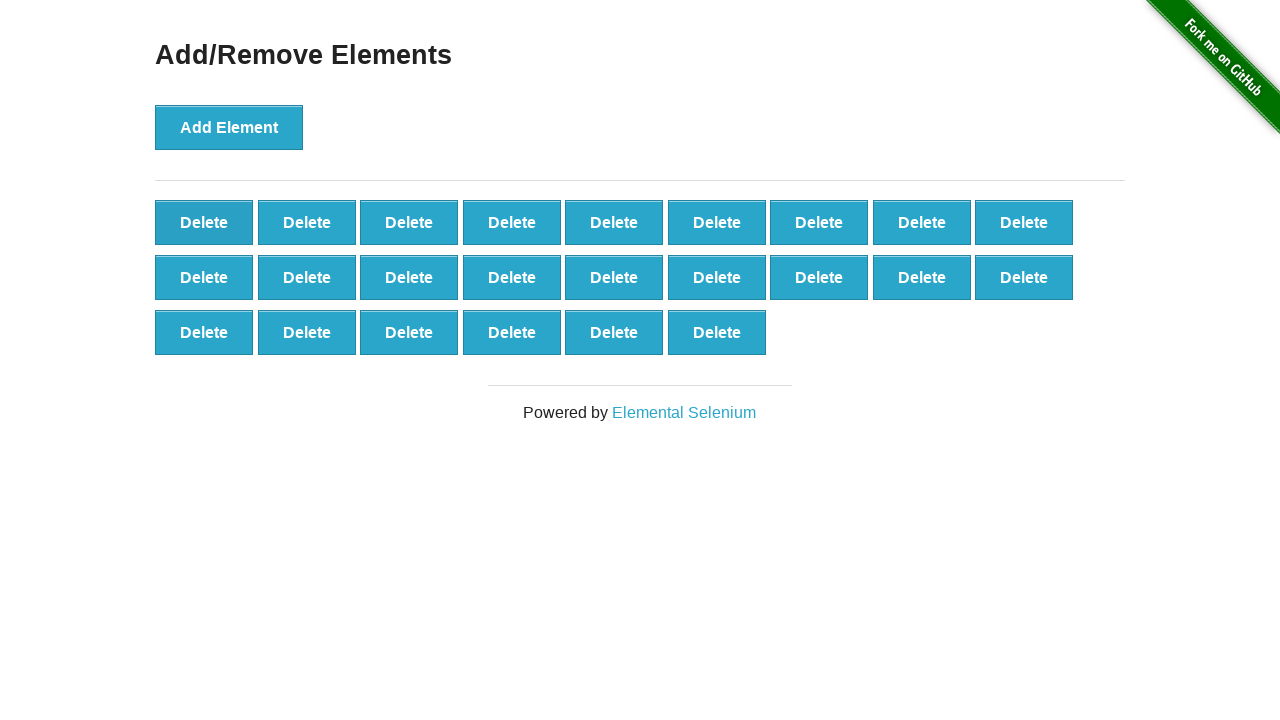

Clicked delete button to remove element (iteration 47/50) at (204, 222) on [onclick='deleteElement()'] >> nth=0
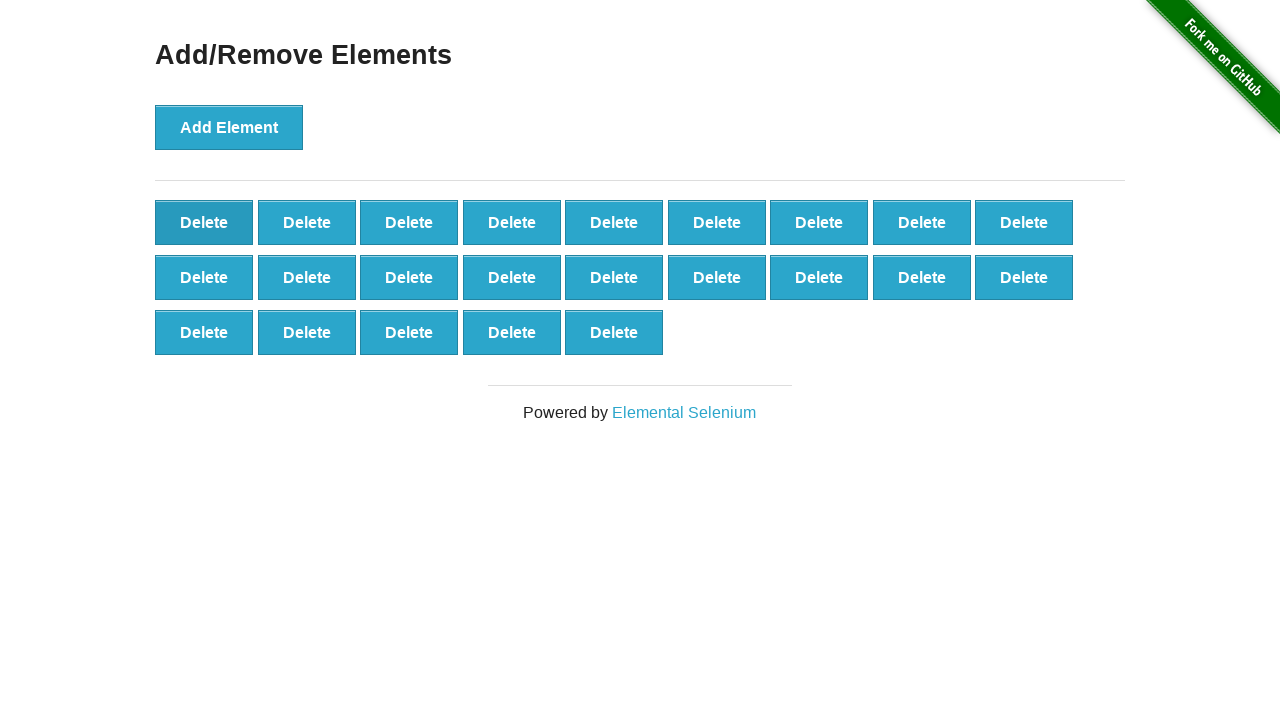

Clicked delete button to remove element (iteration 48/50) at (204, 222) on [onclick='deleteElement()'] >> nth=0
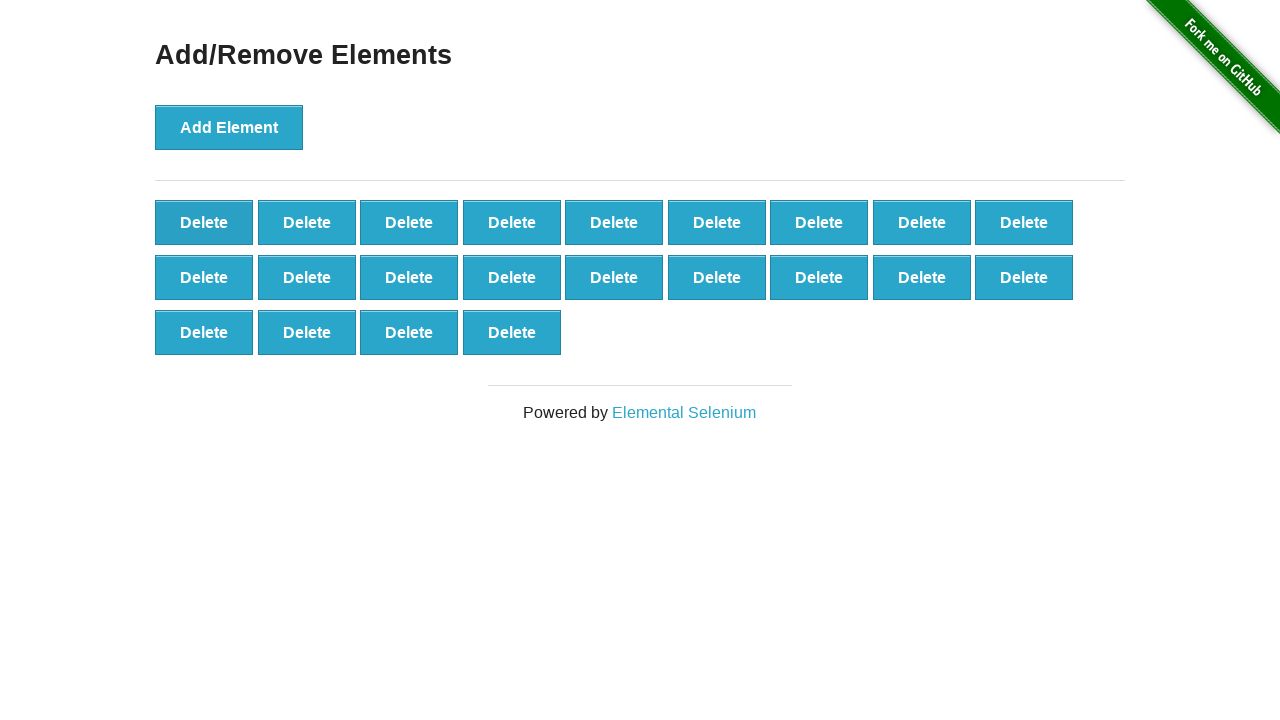

Clicked delete button to remove element (iteration 49/50) at (204, 222) on [onclick='deleteElement()'] >> nth=0
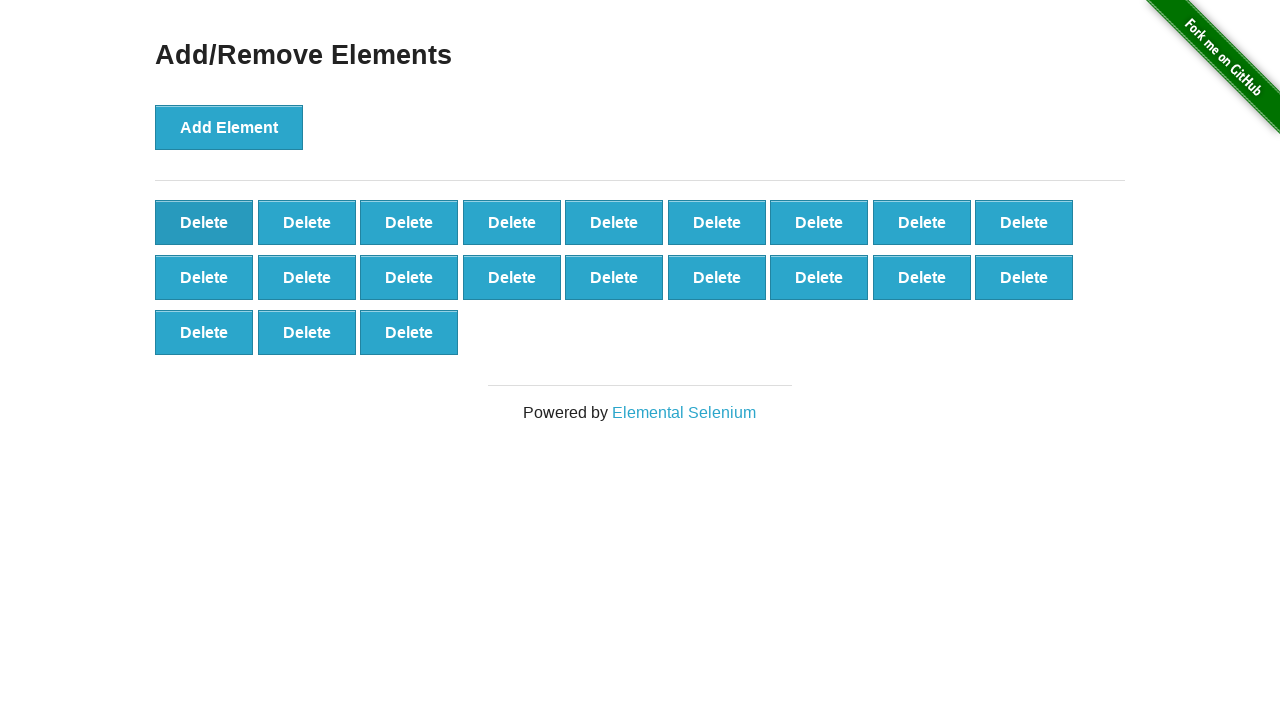

Clicked delete button to remove element (iteration 50/50) at (204, 222) on [onclick='deleteElement()'] >> nth=0
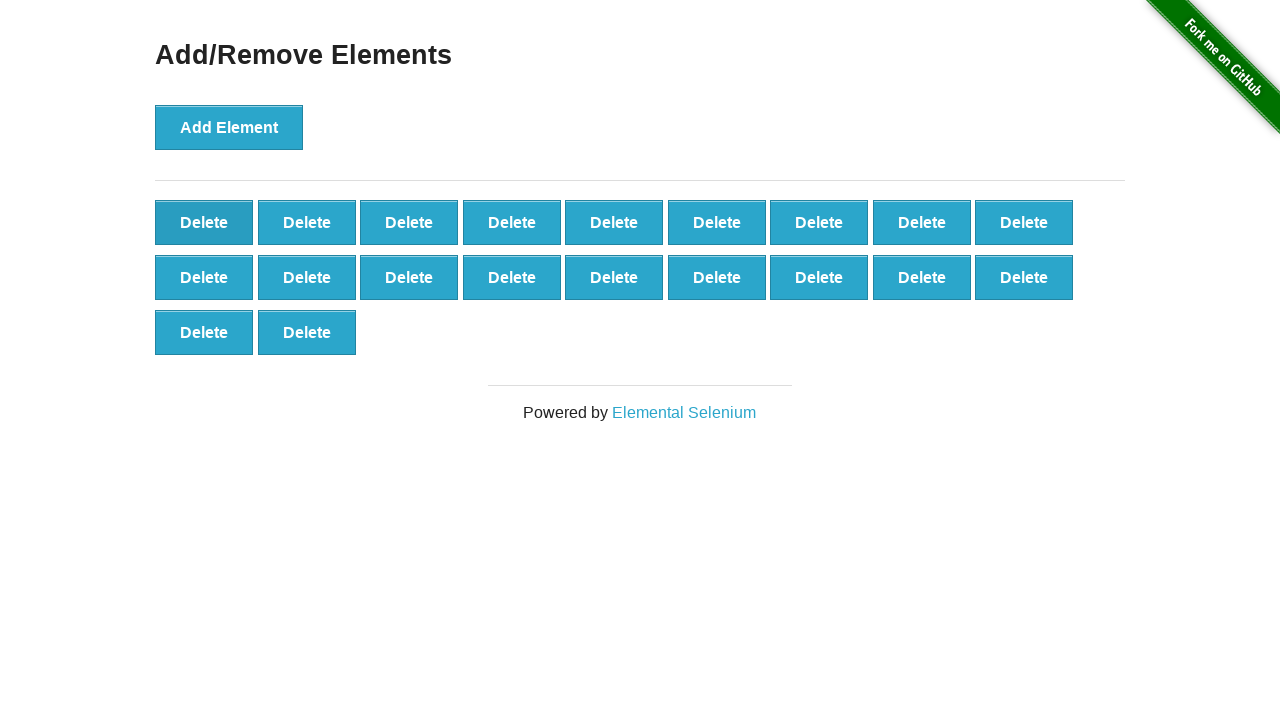

Counted remaining delete buttons: 20
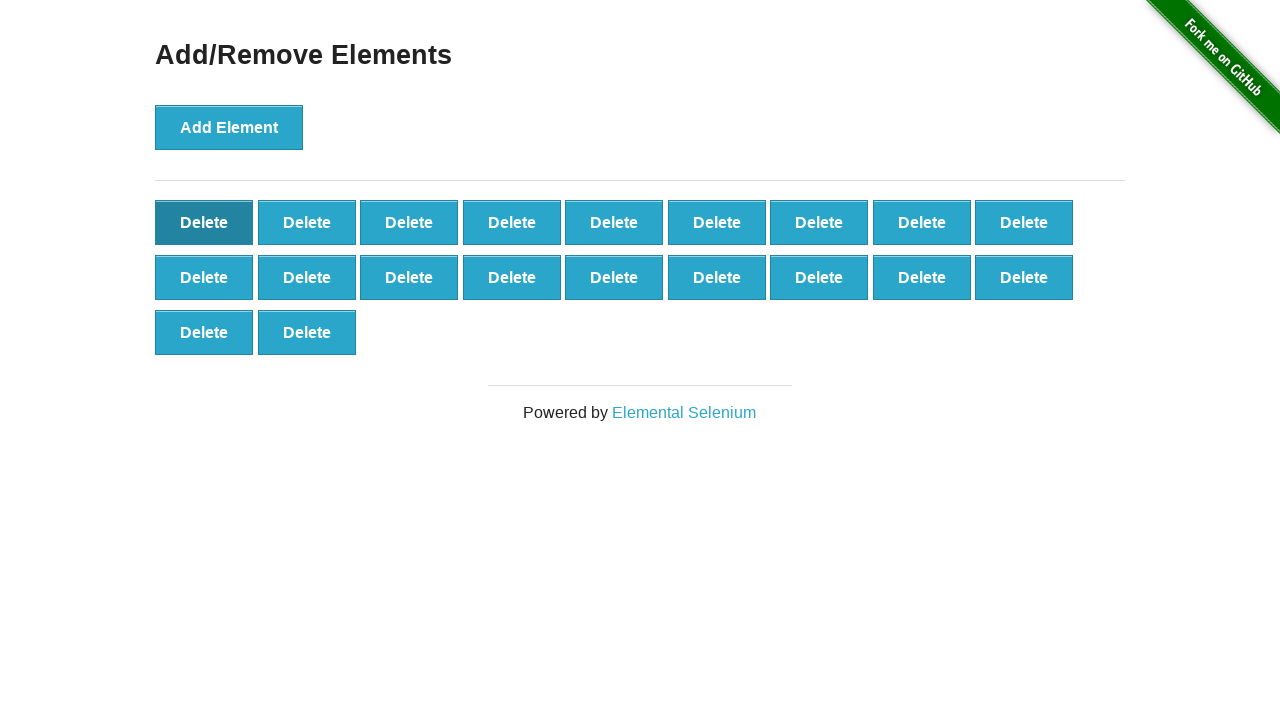

Validated correct number of buttons remain: 20 == 20
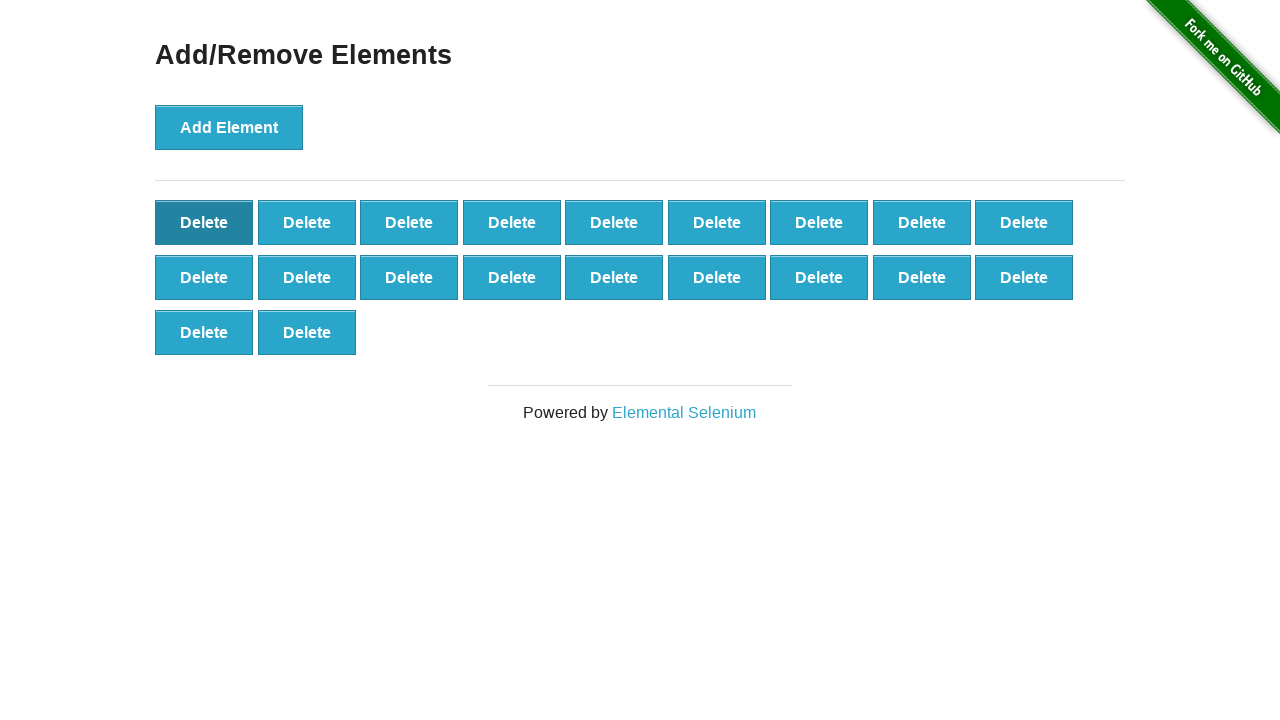

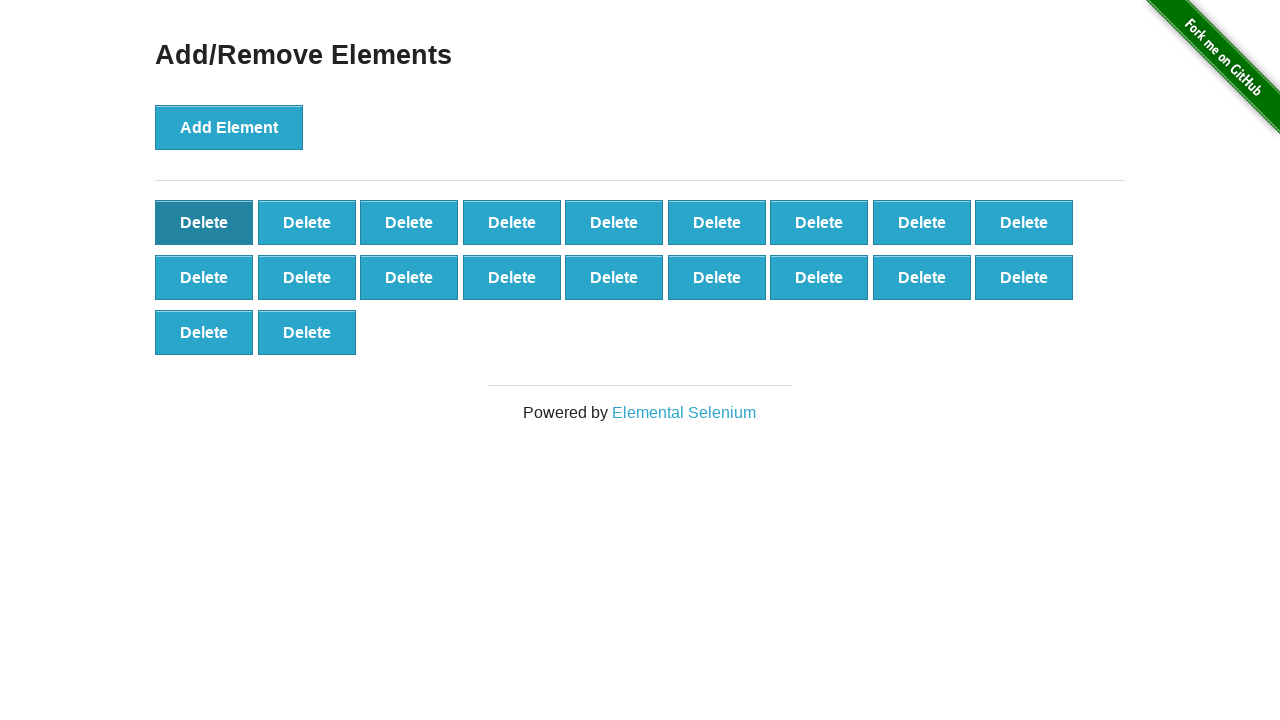